Tests filling a large form by entering text into all input fields and clicking the submit button

Starting URL: http://suninjuly.github.io/huge_form.html

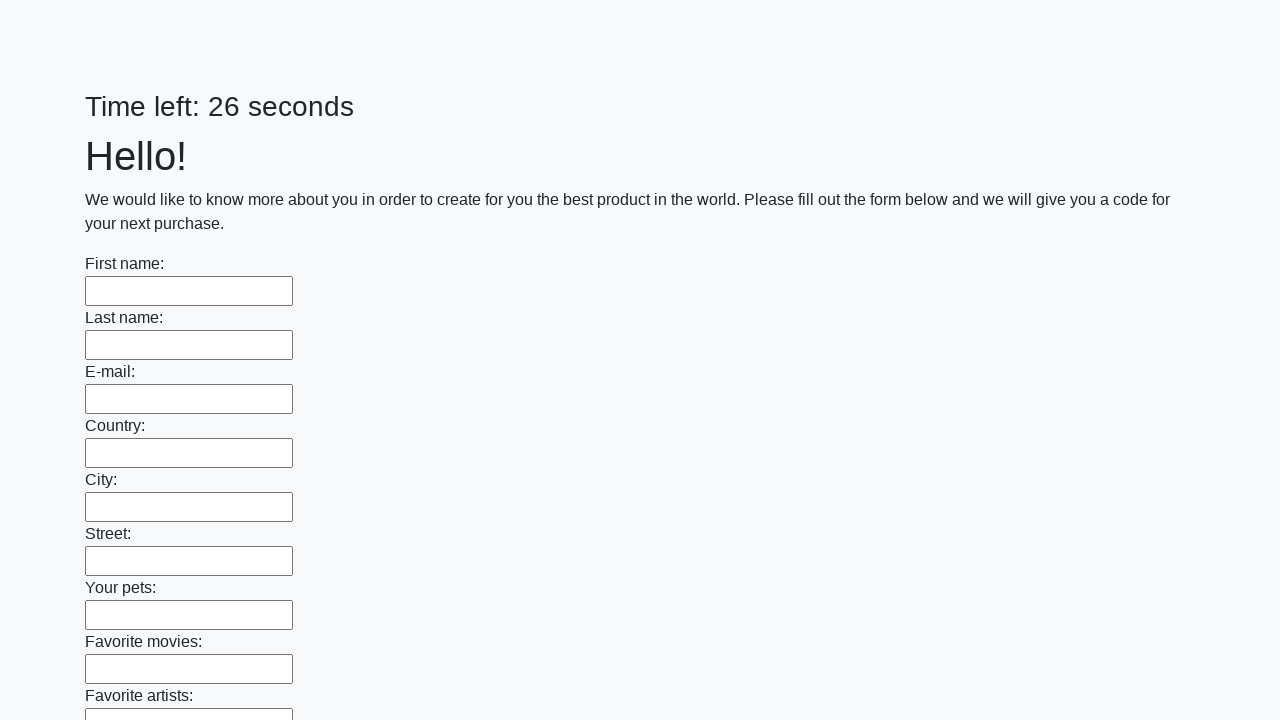

Located all input elements on the huge form
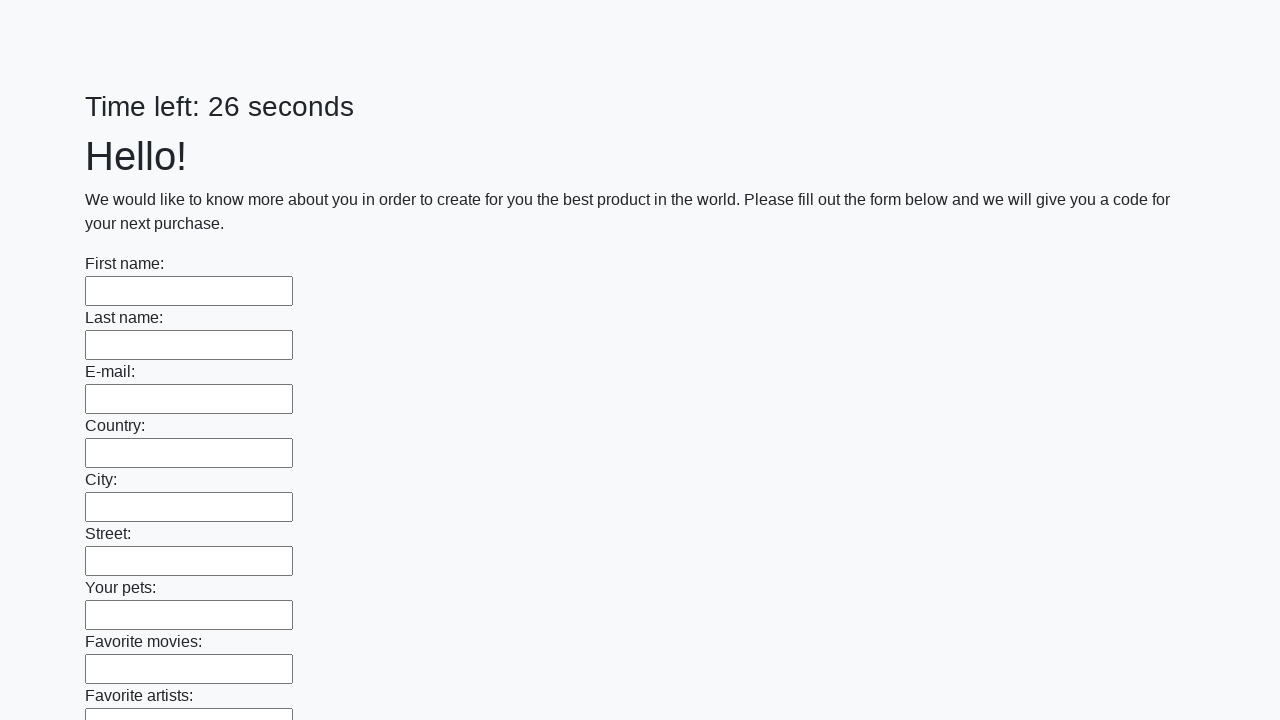

Filled an input field with text 'Мой ответ' on input >> nth=0
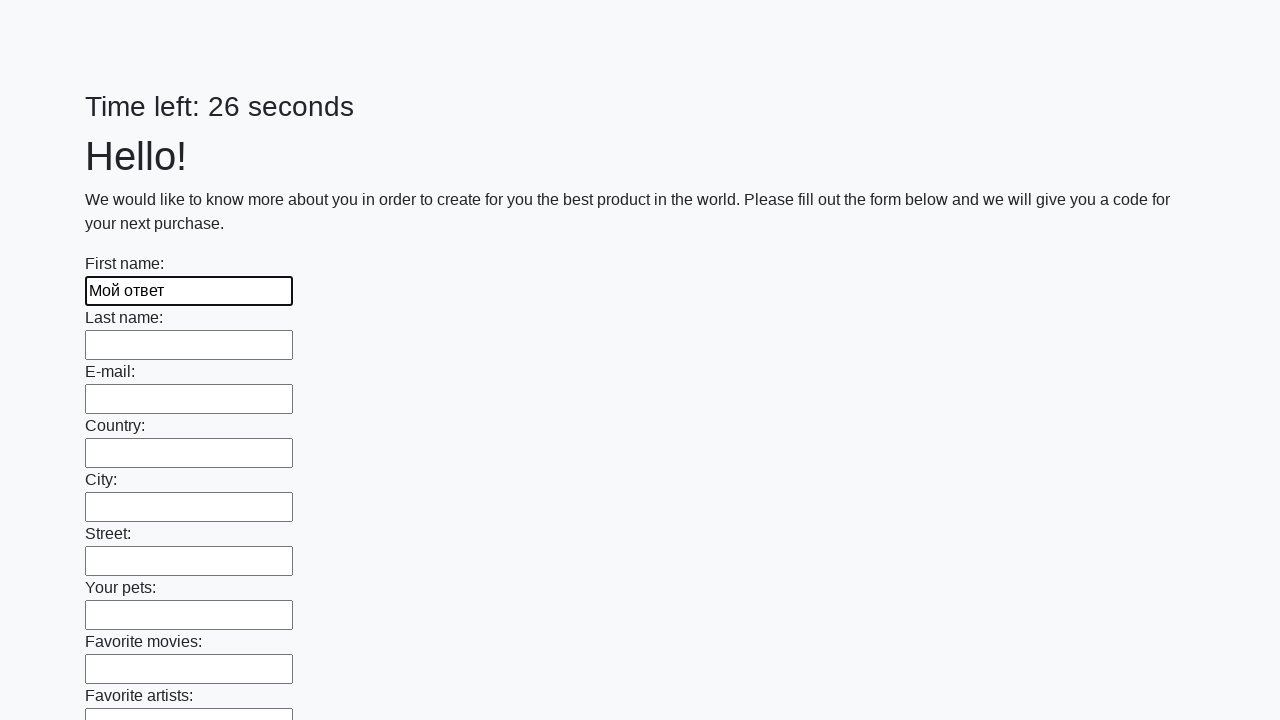

Filled an input field with text 'Мой ответ' on input >> nth=1
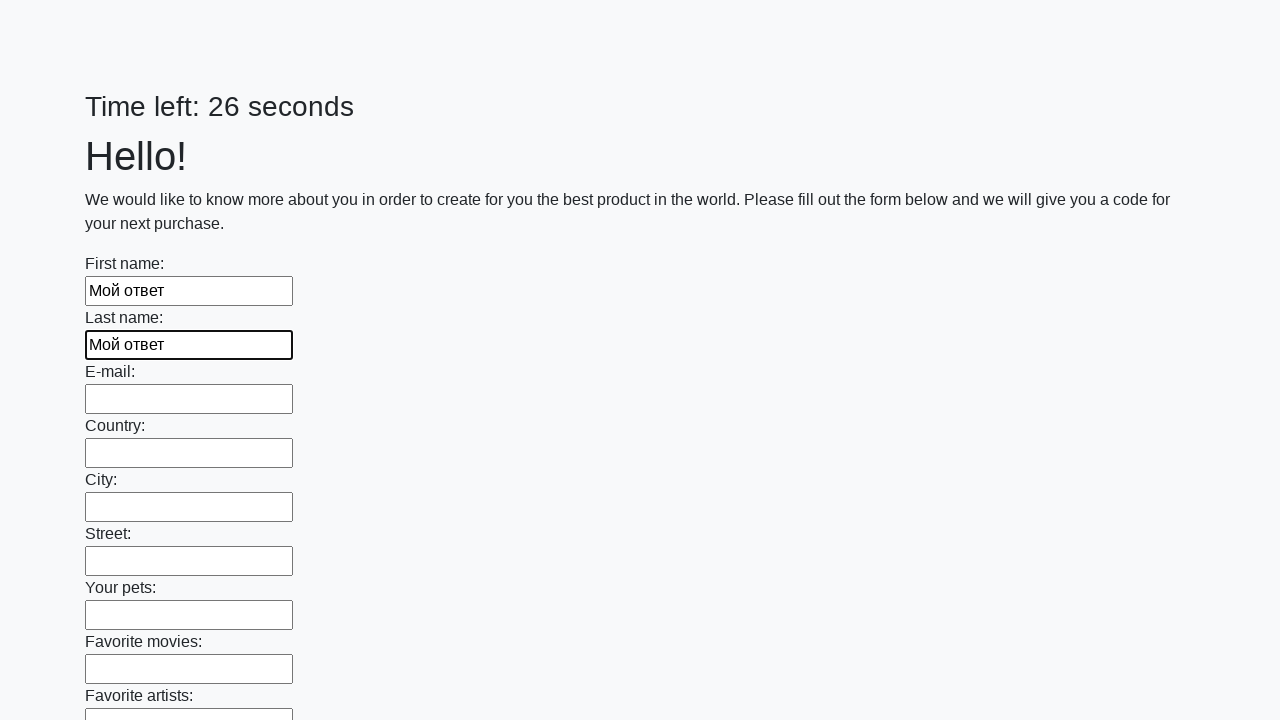

Filled an input field with text 'Мой ответ' on input >> nth=2
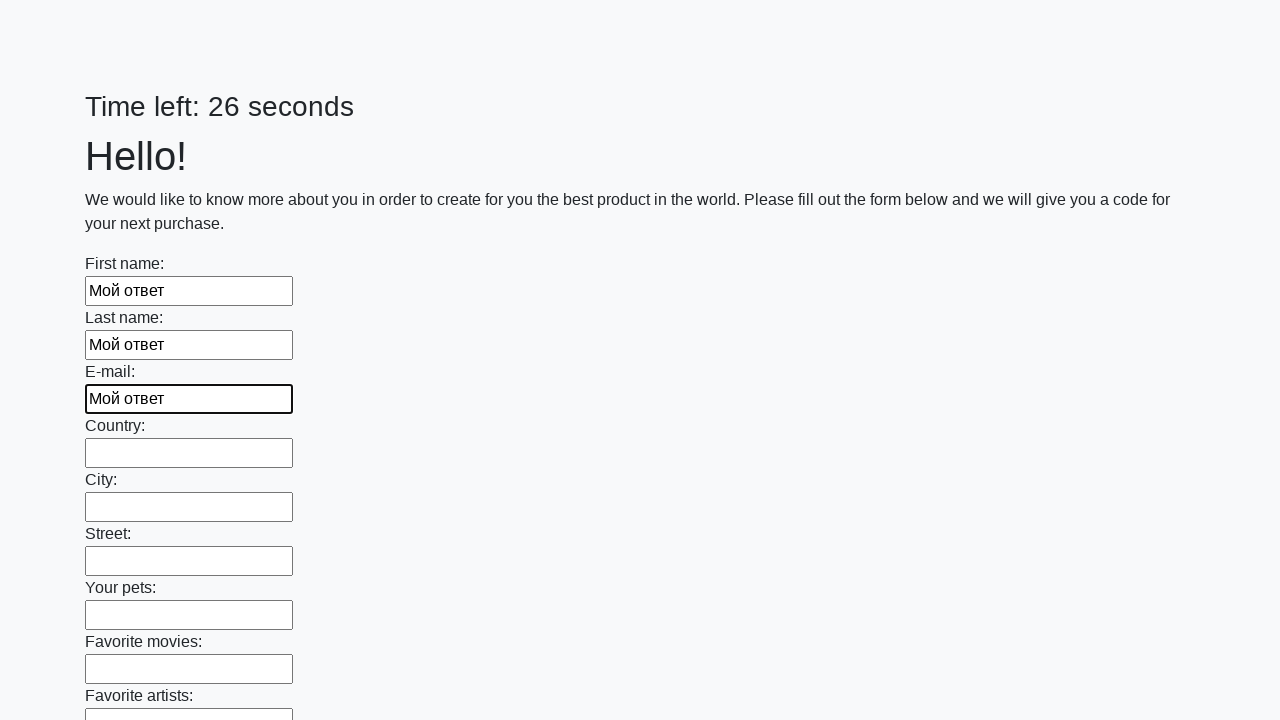

Filled an input field with text 'Мой ответ' on input >> nth=3
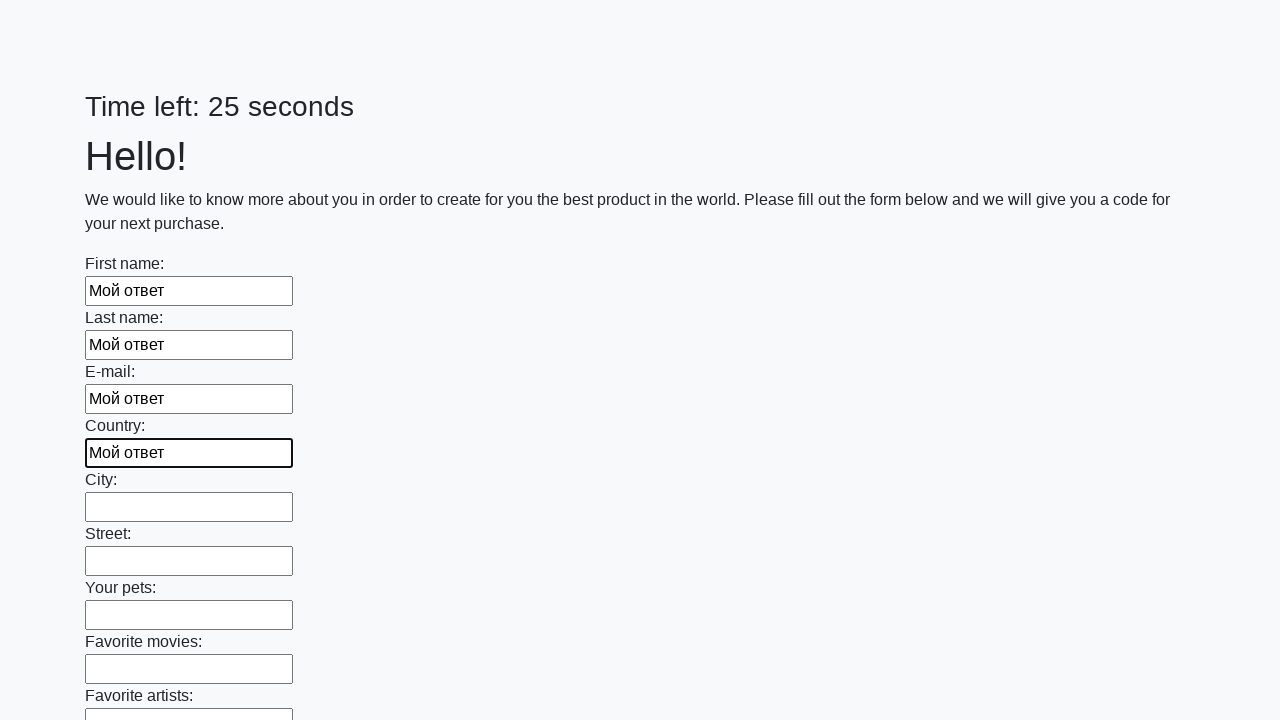

Filled an input field with text 'Мой ответ' on input >> nth=4
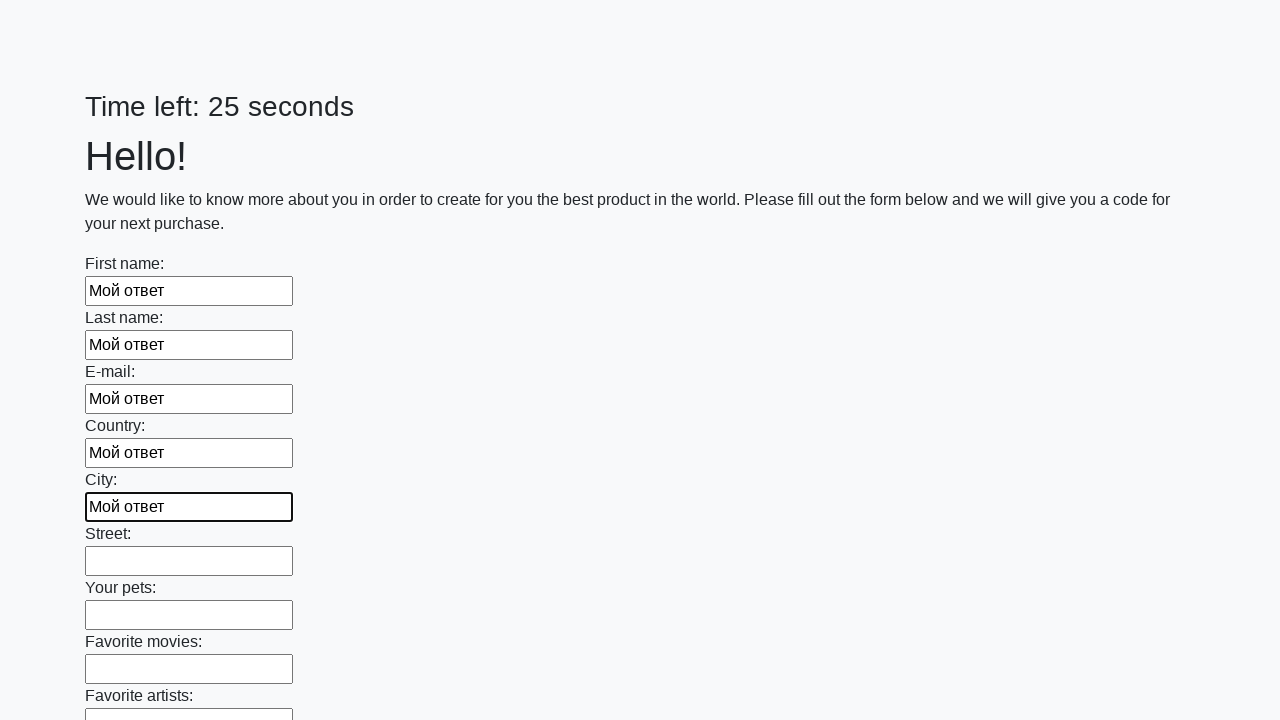

Filled an input field with text 'Мой ответ' on input >> nth=5
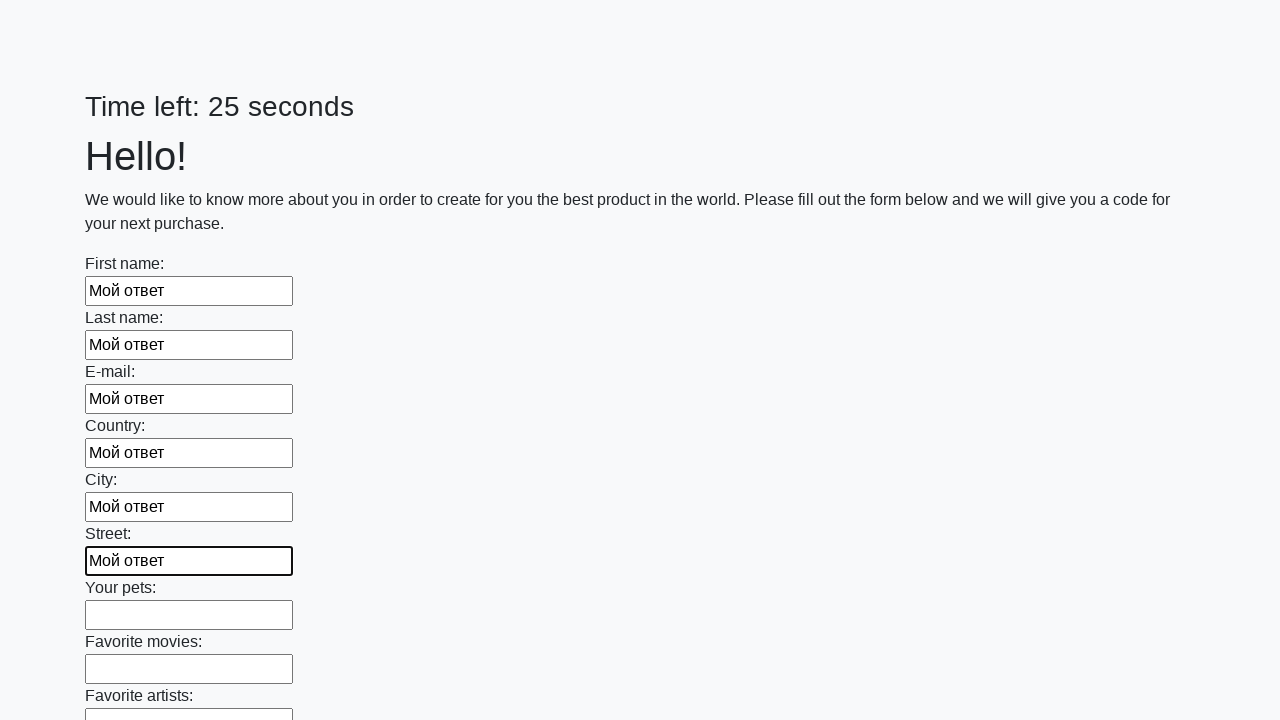

Filled an input field with text 'Мой ответ' on input >> nth=6
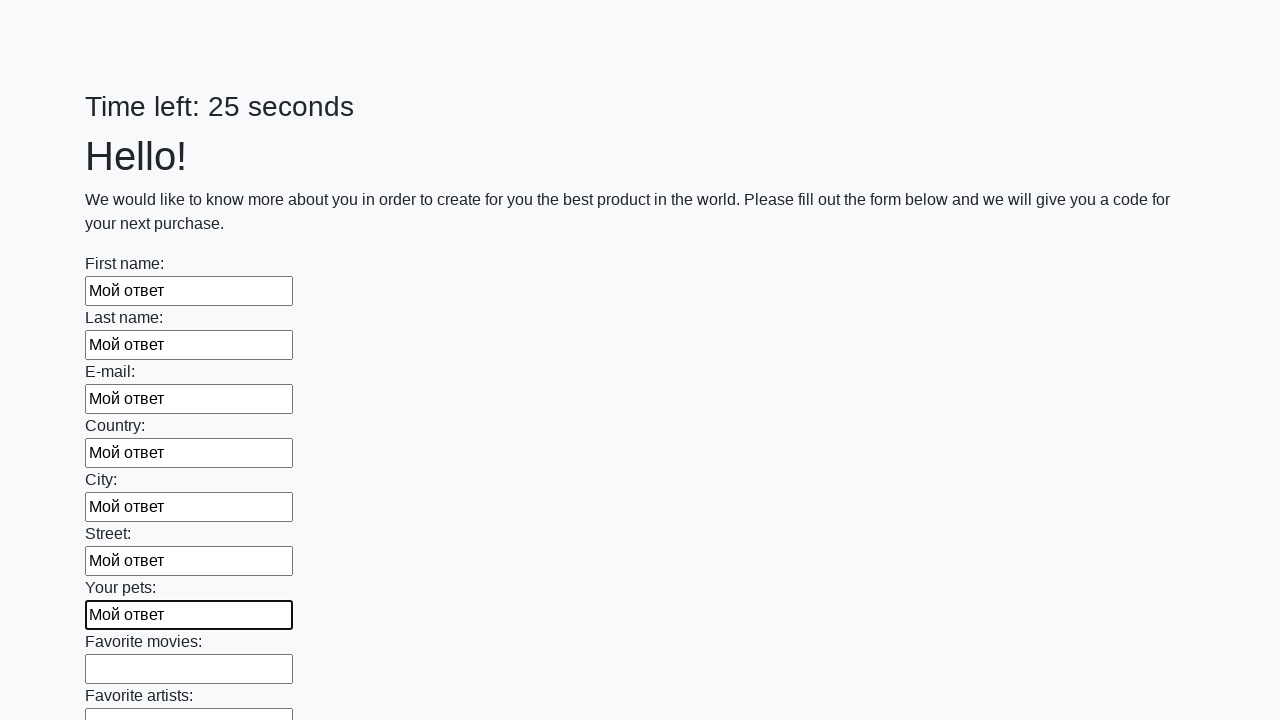

Filled an input field with text 'Мой ответ' on input >> nth=7
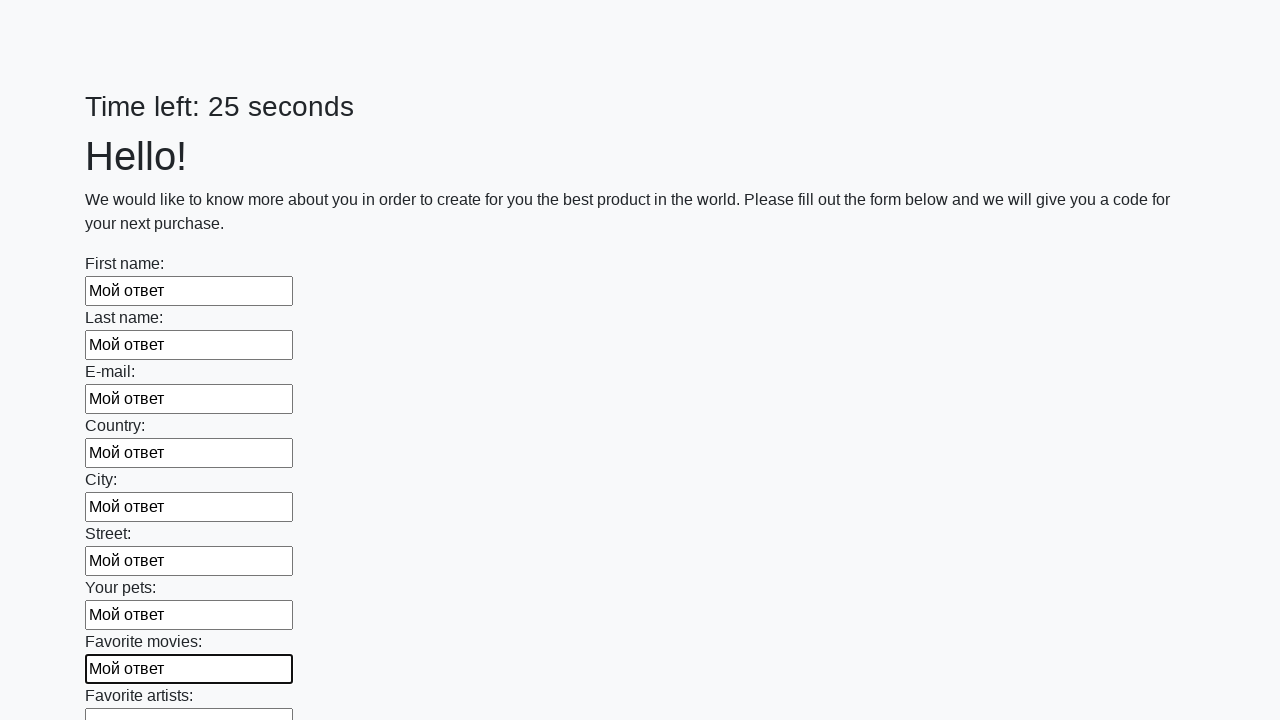

Filled an input field with text 'Мой ответ' on input >> nth=8
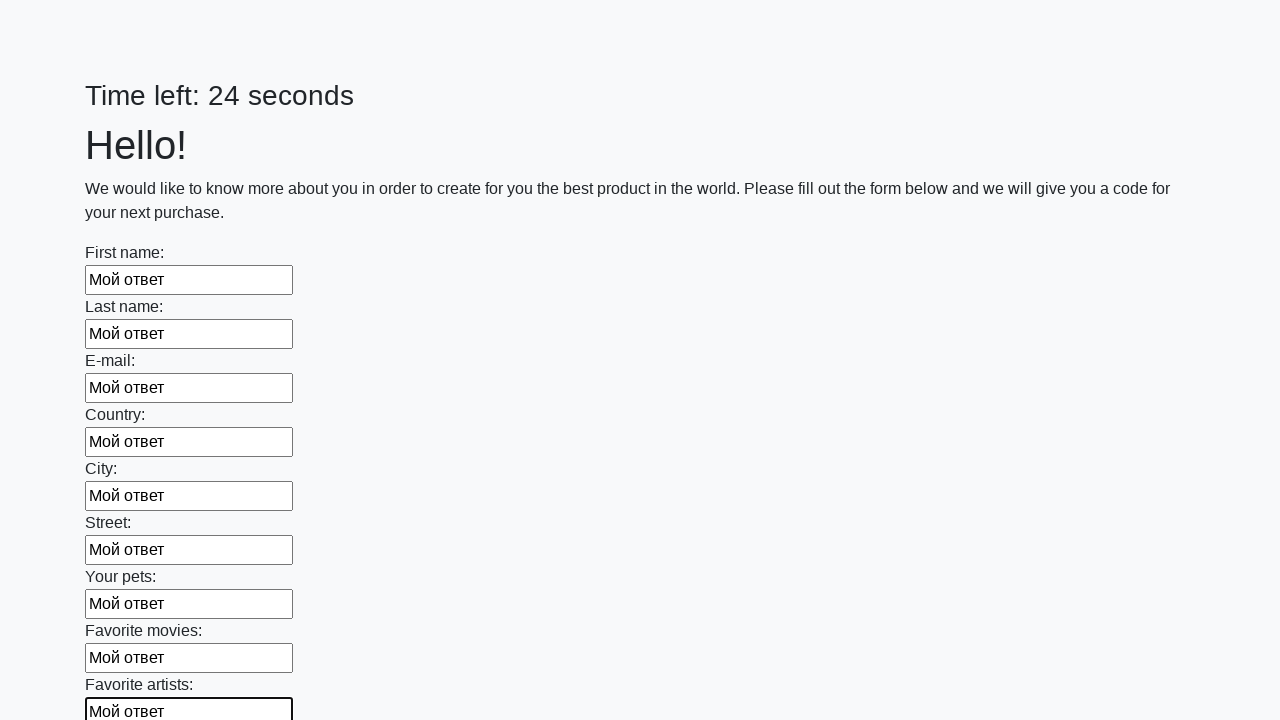

Filled an input field with text 'Мой ответ' on input >> nth=9
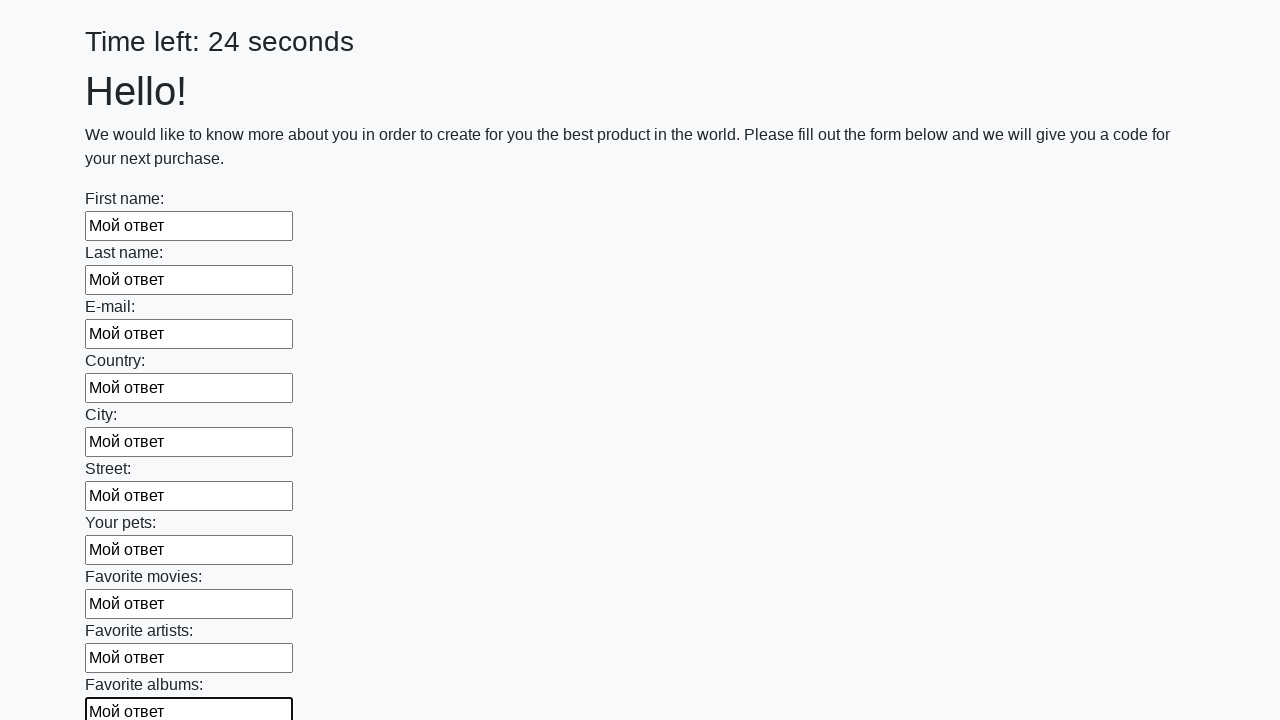

Filled an input field with text 'Мой ответ' on input >> nth=10
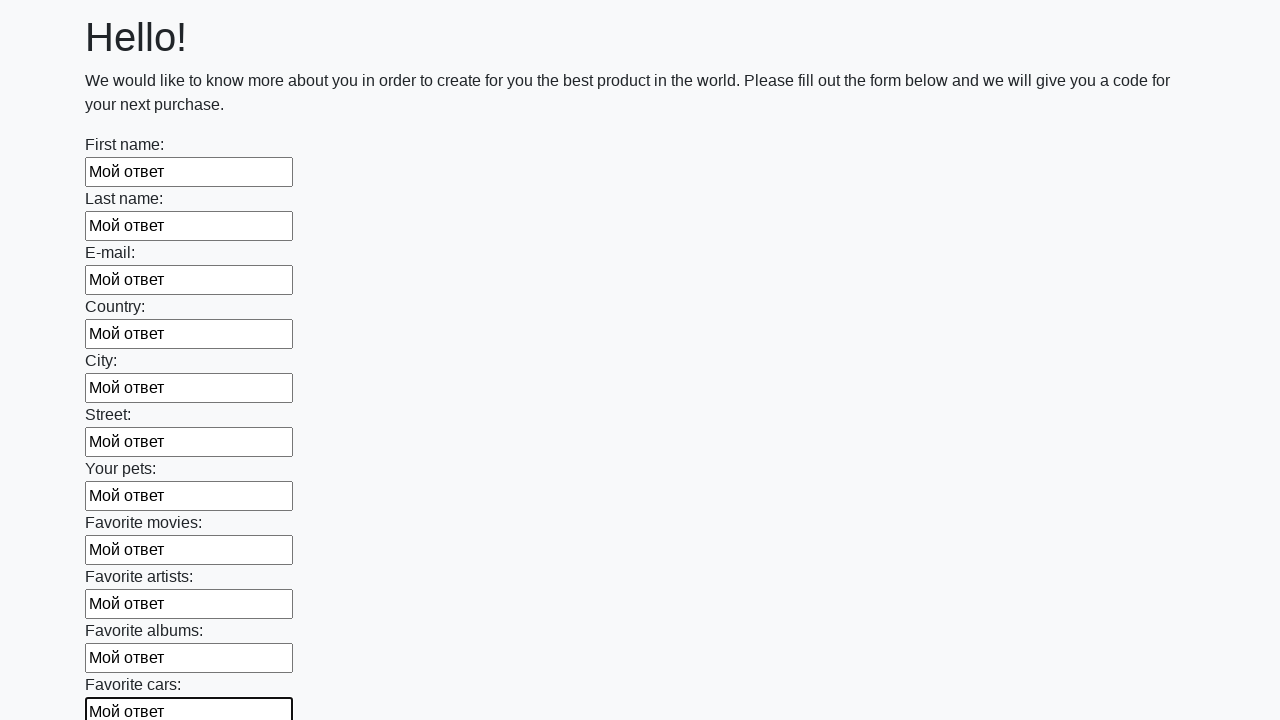

Filled an input field with text 'Мой ответ' on input >> nth=11
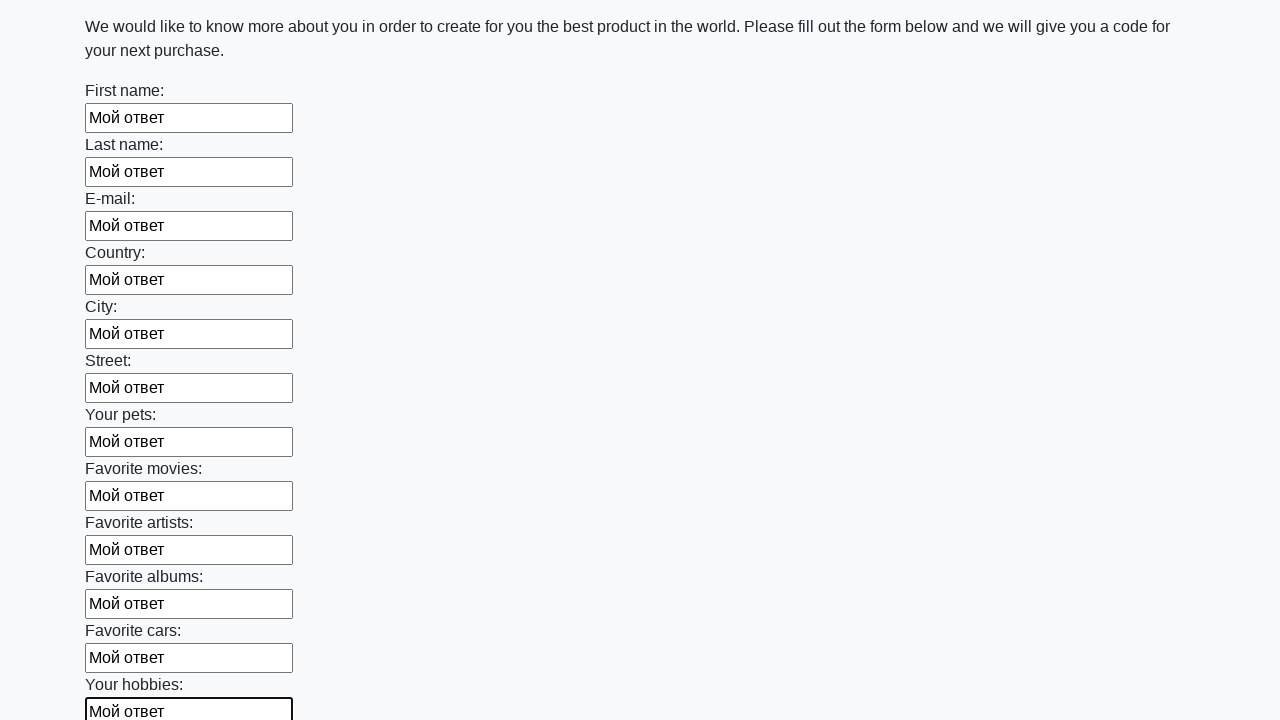

Filled an input field with text 'Мой ответ' on input >> nth=12
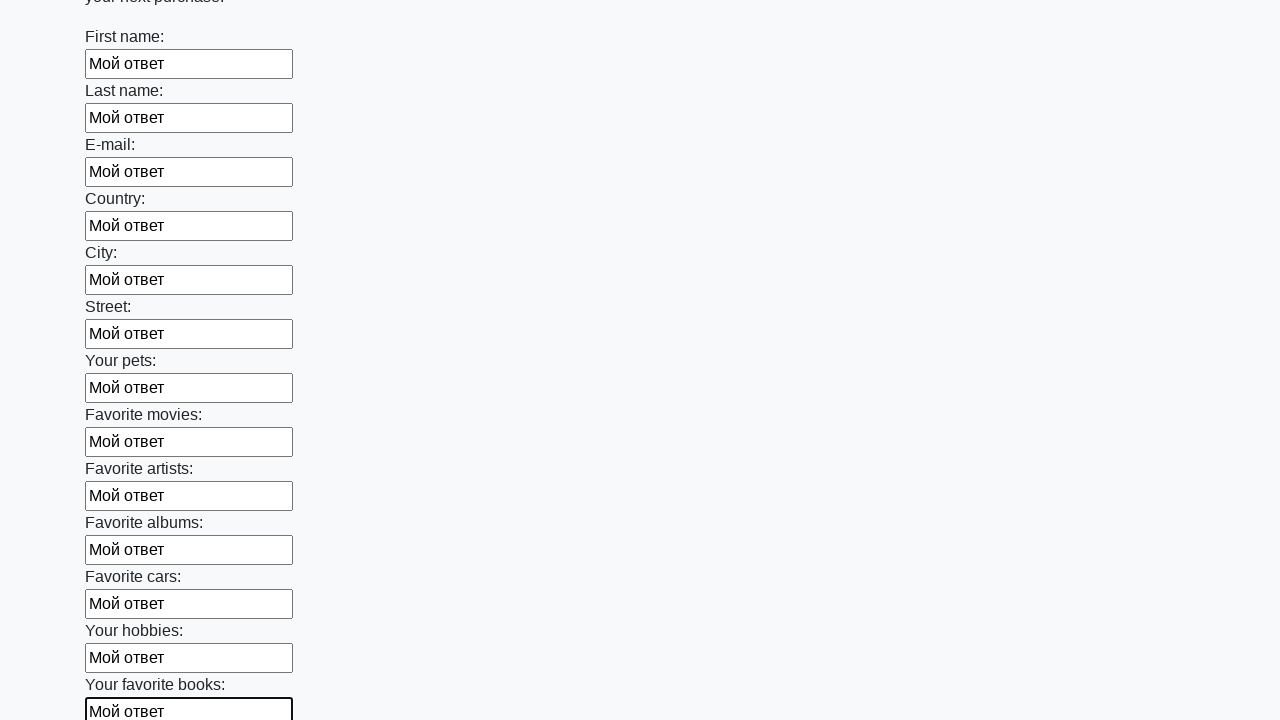

Filled an input field with text 'Мой ответ' on input >> nth=13
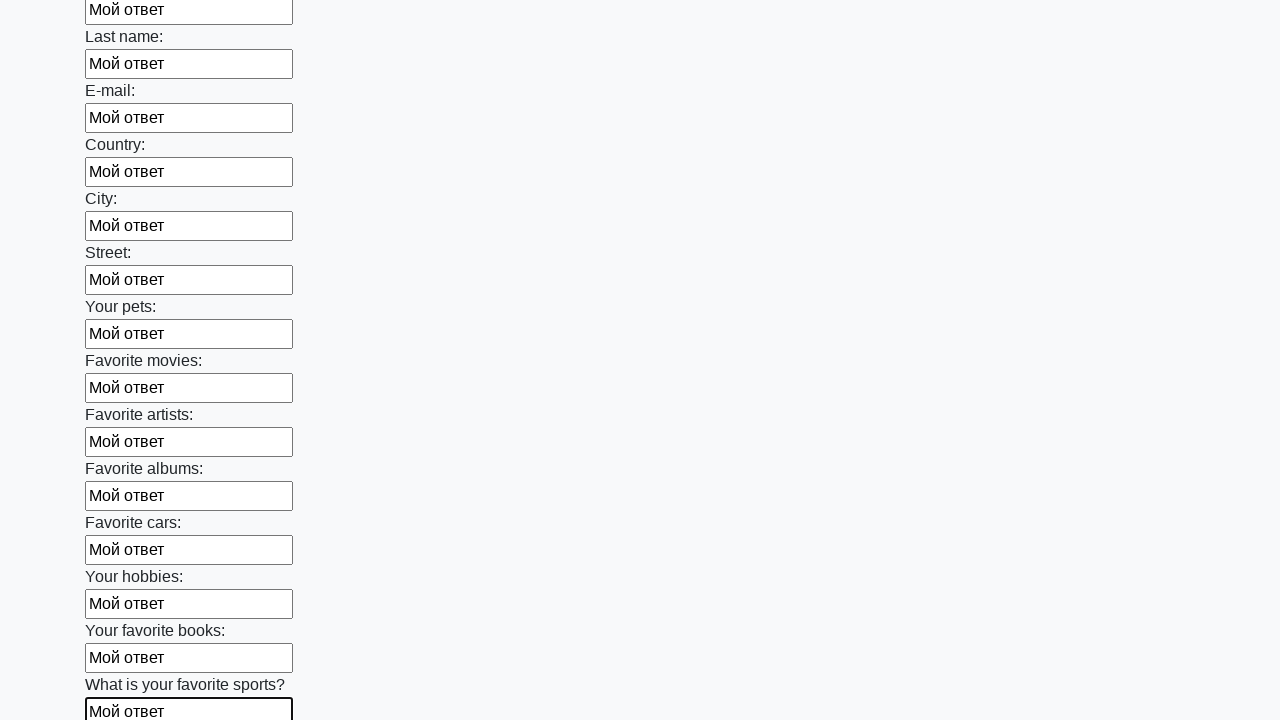

Filled an input field with text 'Мой ответ' on input >> nth=14
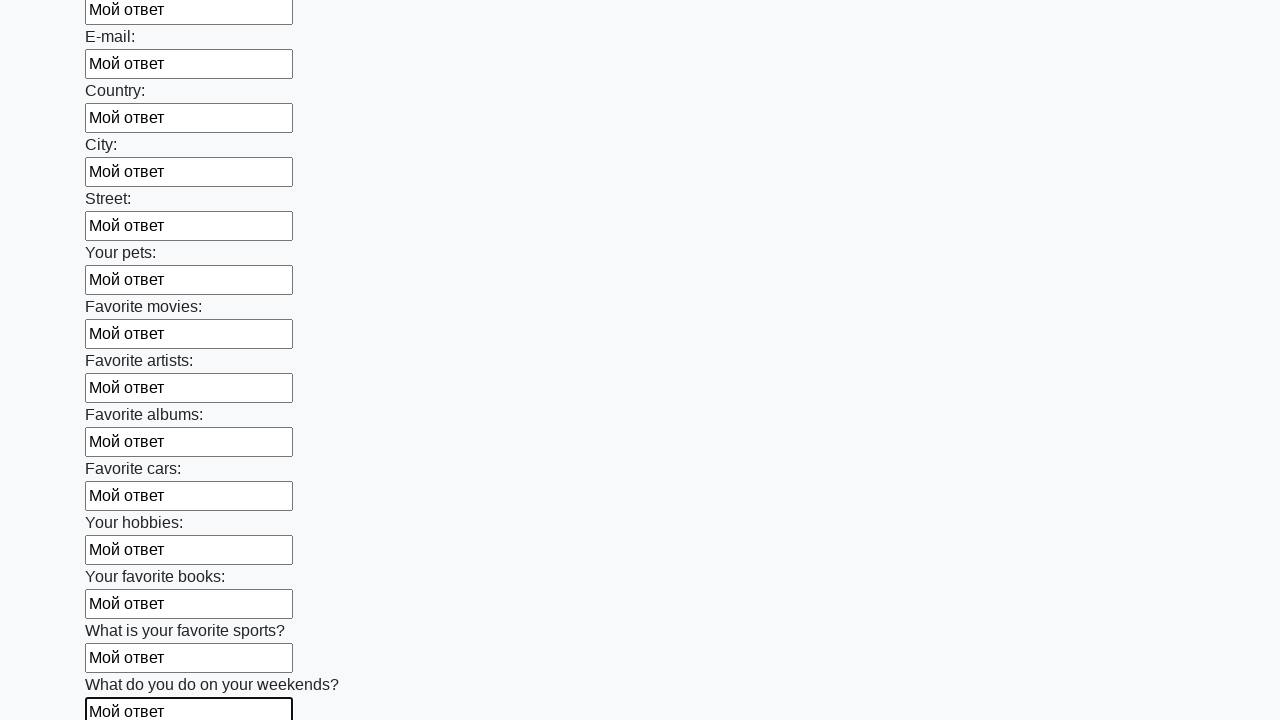

Filled an input field with text 'Мой ответ' on input >> nth=15
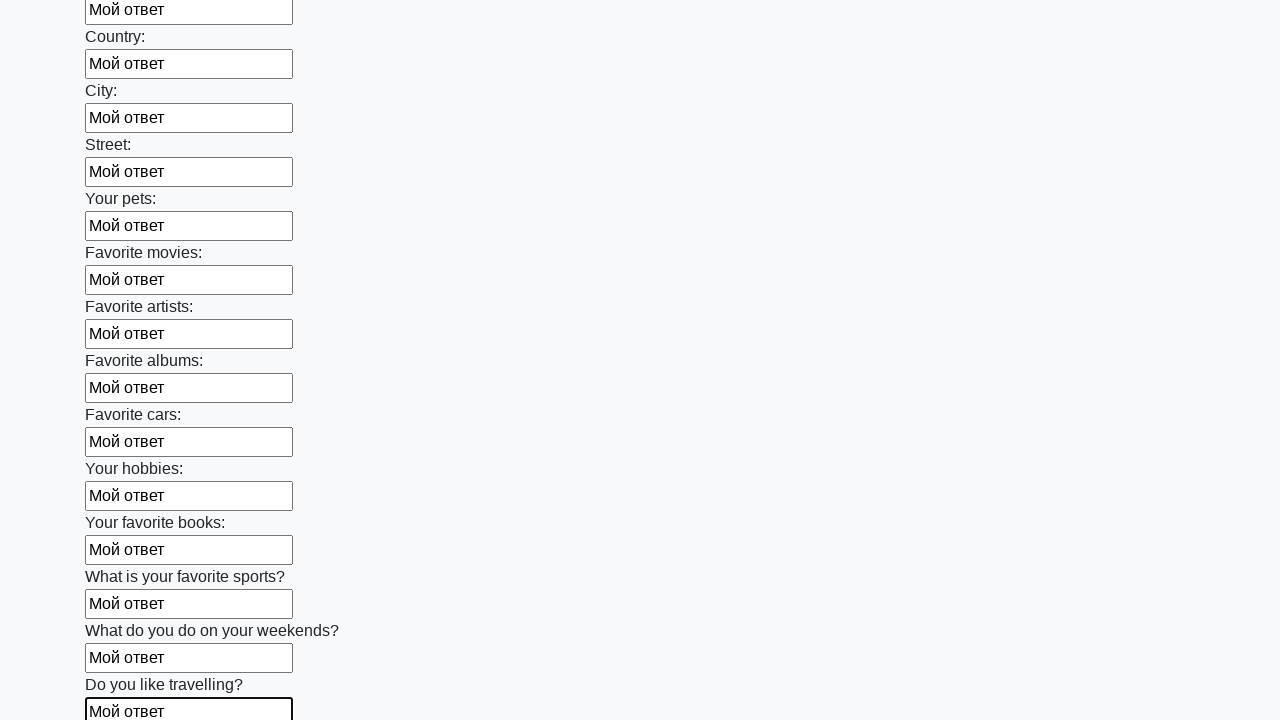

Filled an input field with text 'Мой ответ' on input >> nth=16
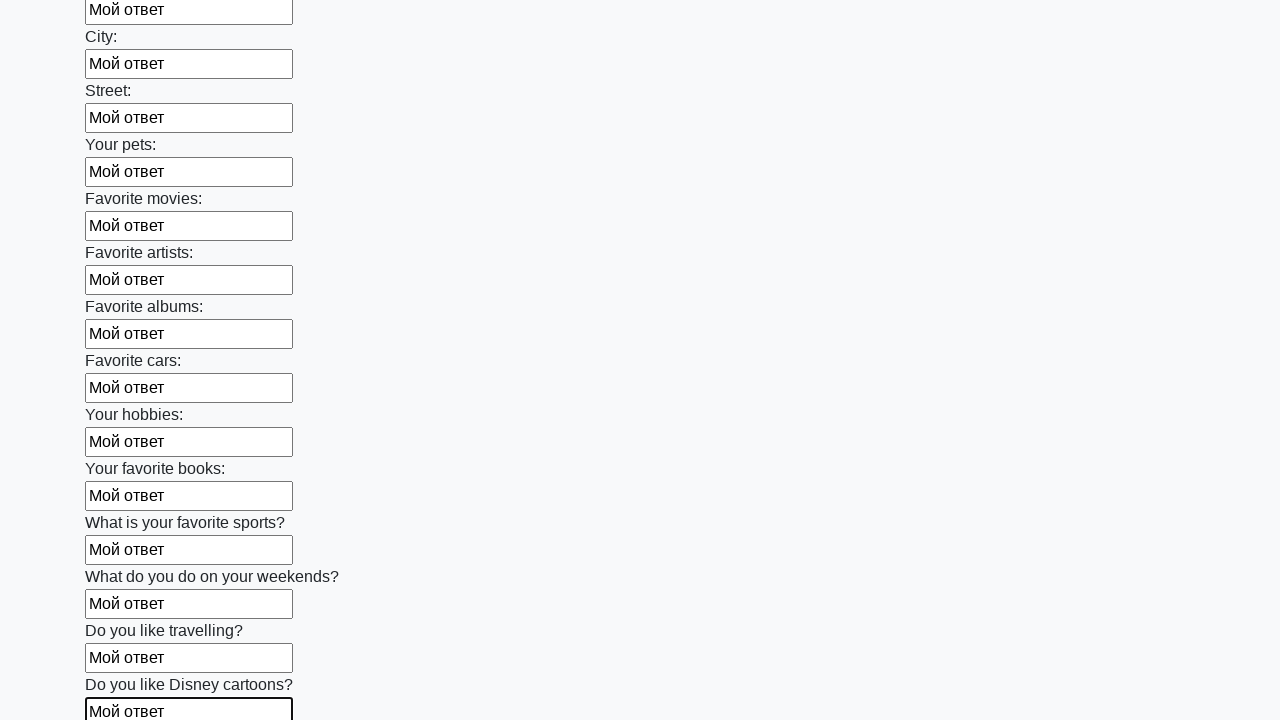

Filled an input field with text 'Мой ответ' on input >> nth=17
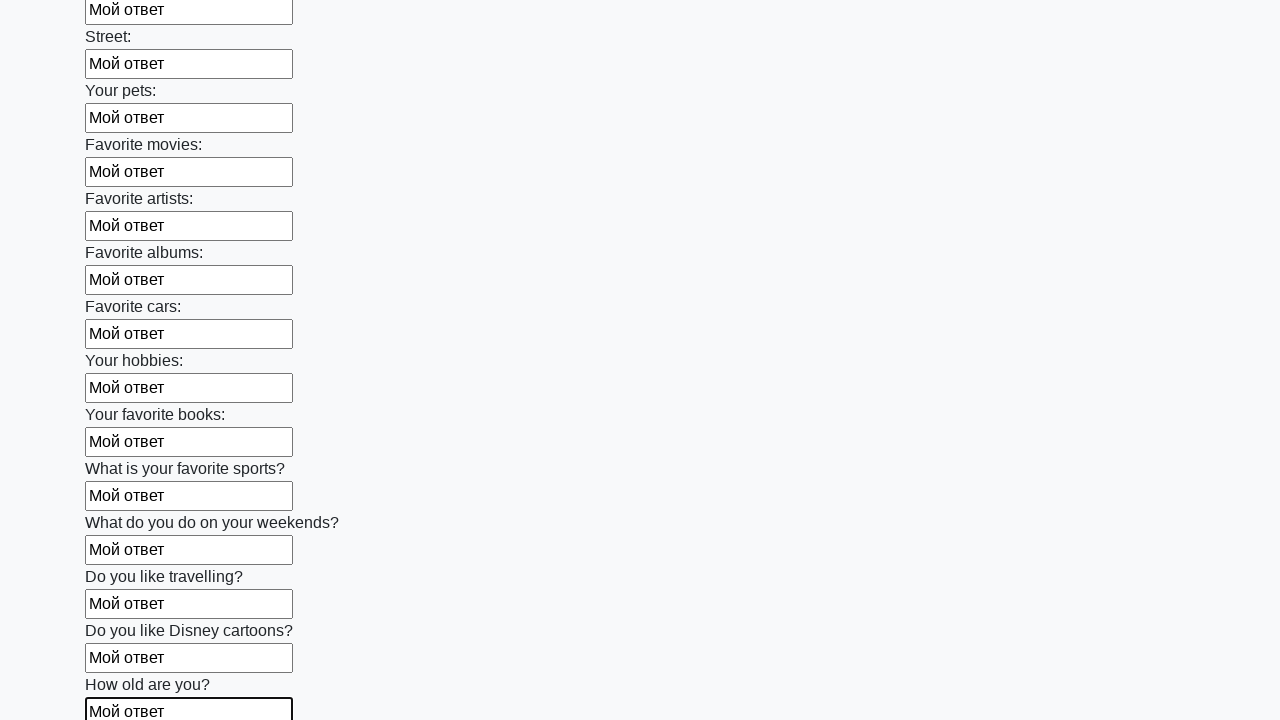

Filled an input field with text 'Мой ответ' on input >> nth=18
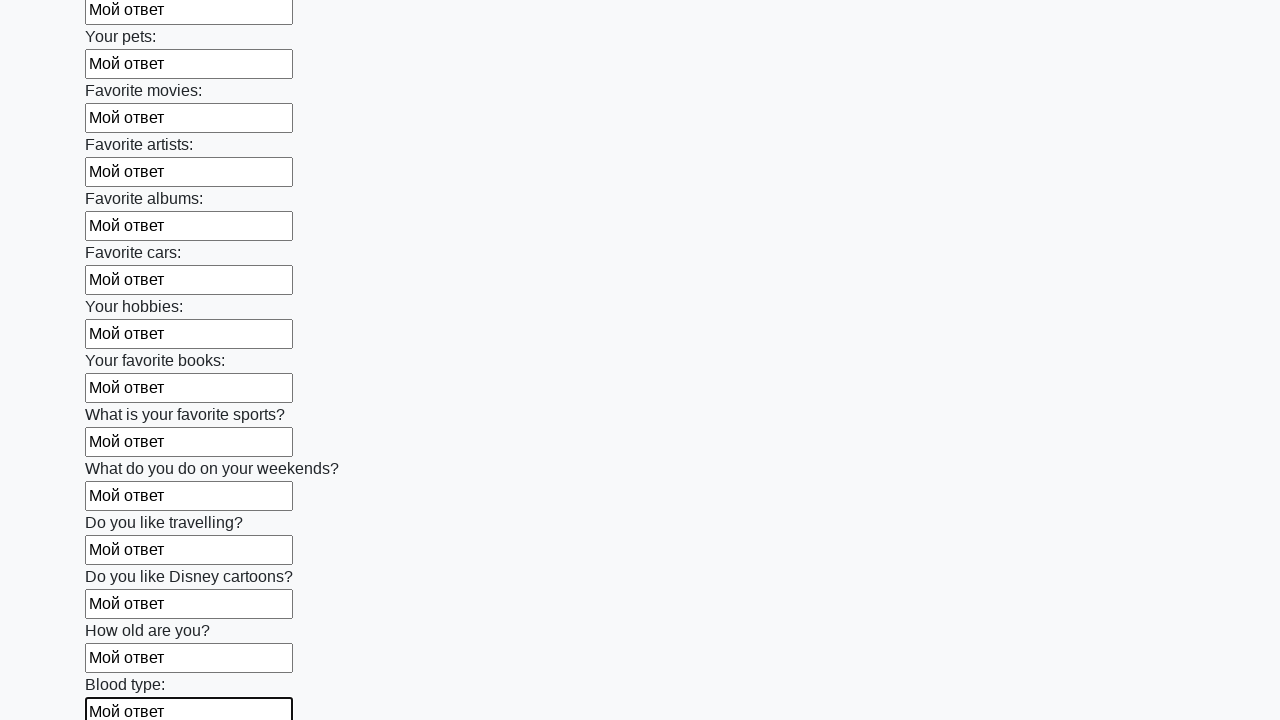

Filled an input field with text 'Мой ответ' on input >> nth=19
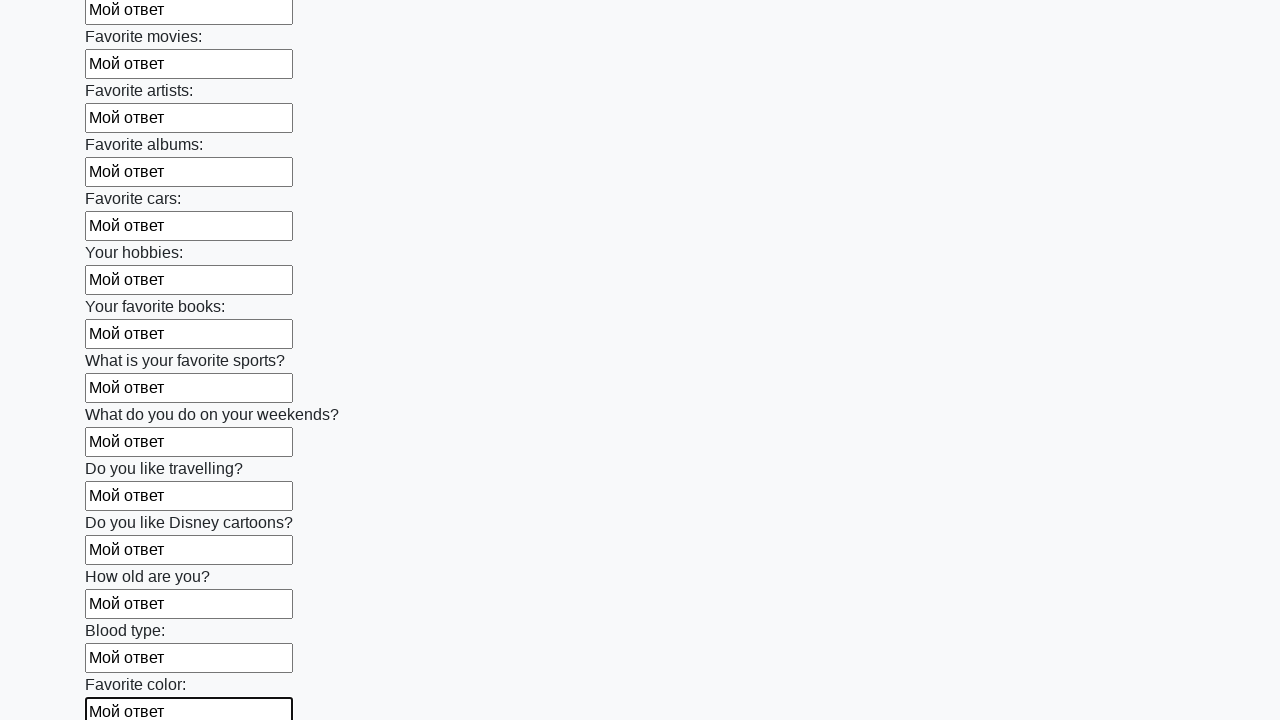

Filled an input field with text 'Мой ответ' on input >> nth=20
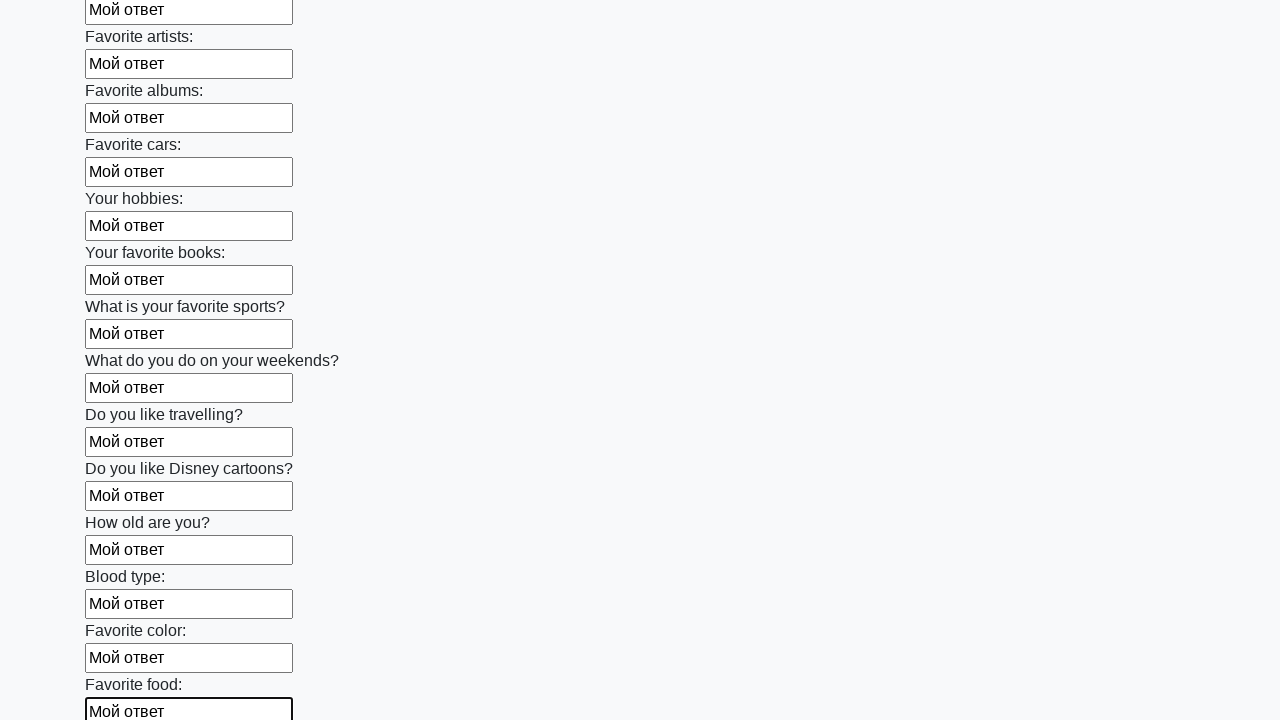

Filled an input field with text 'Мой ответ' on input >> nth=21
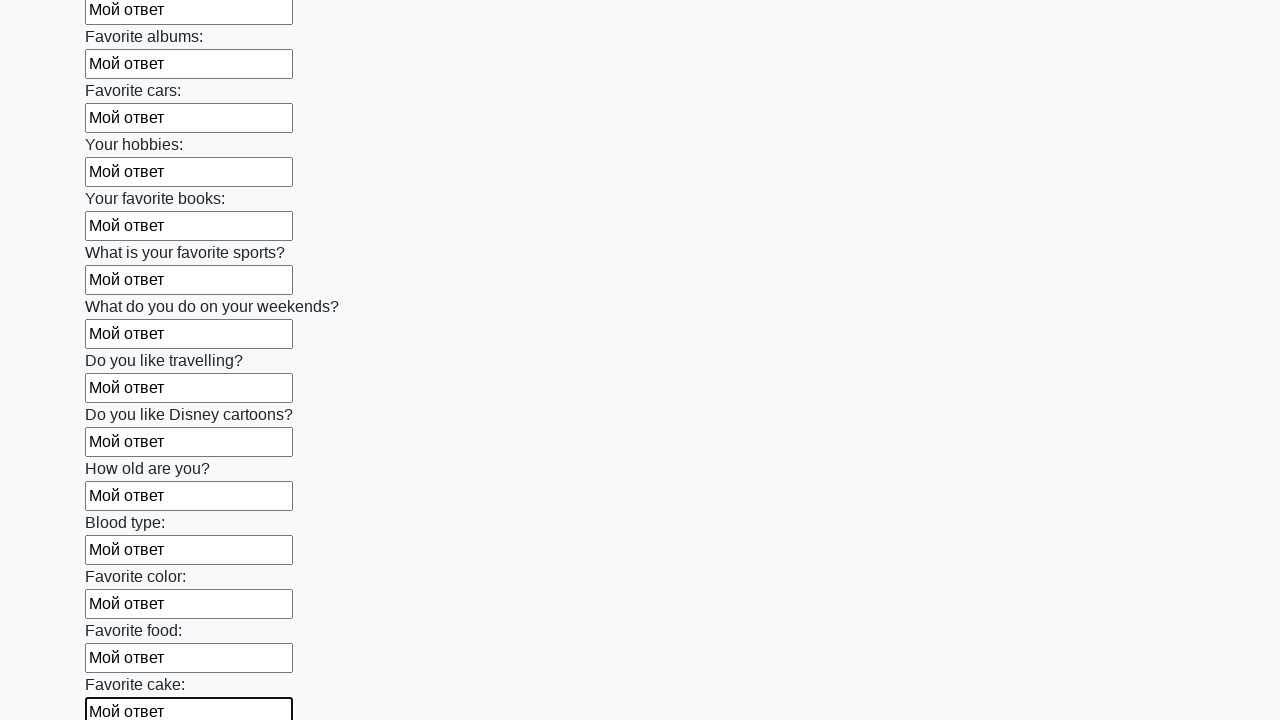

Filled an input field with text 'Мой ответ' on input >> nth=22
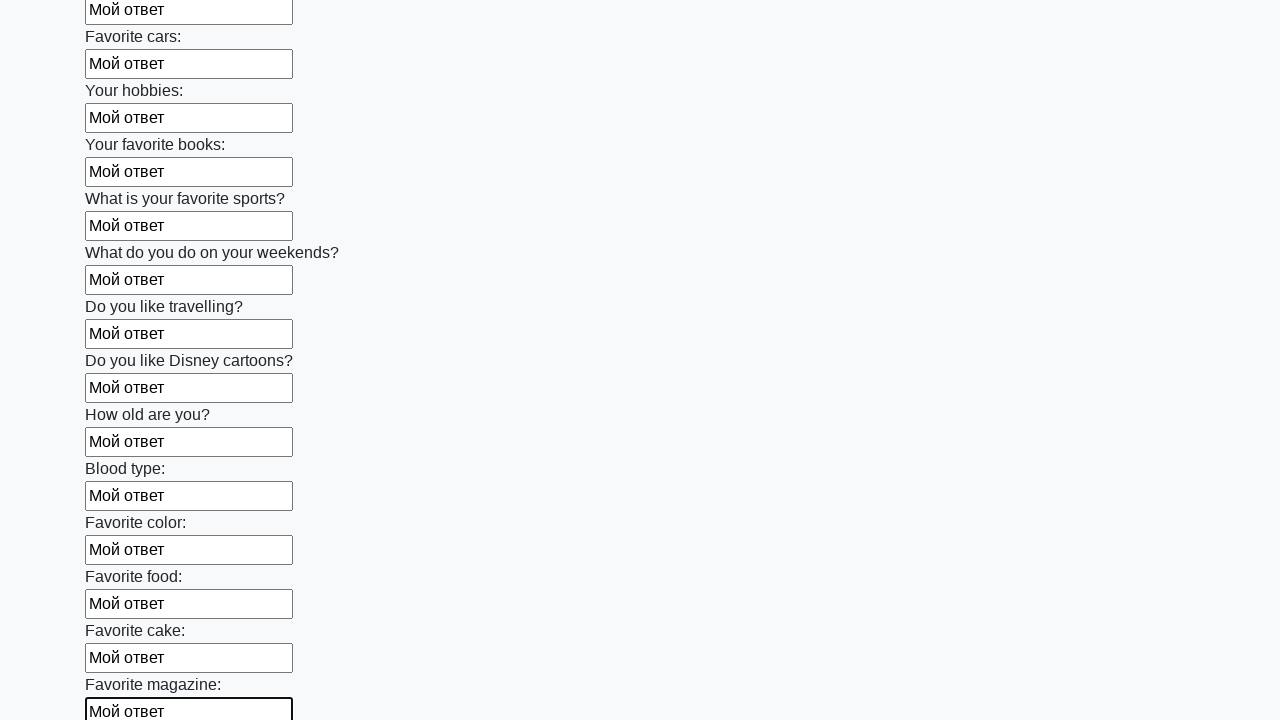

Filled an input field with text 'Мой ответ' on input >> nth=23
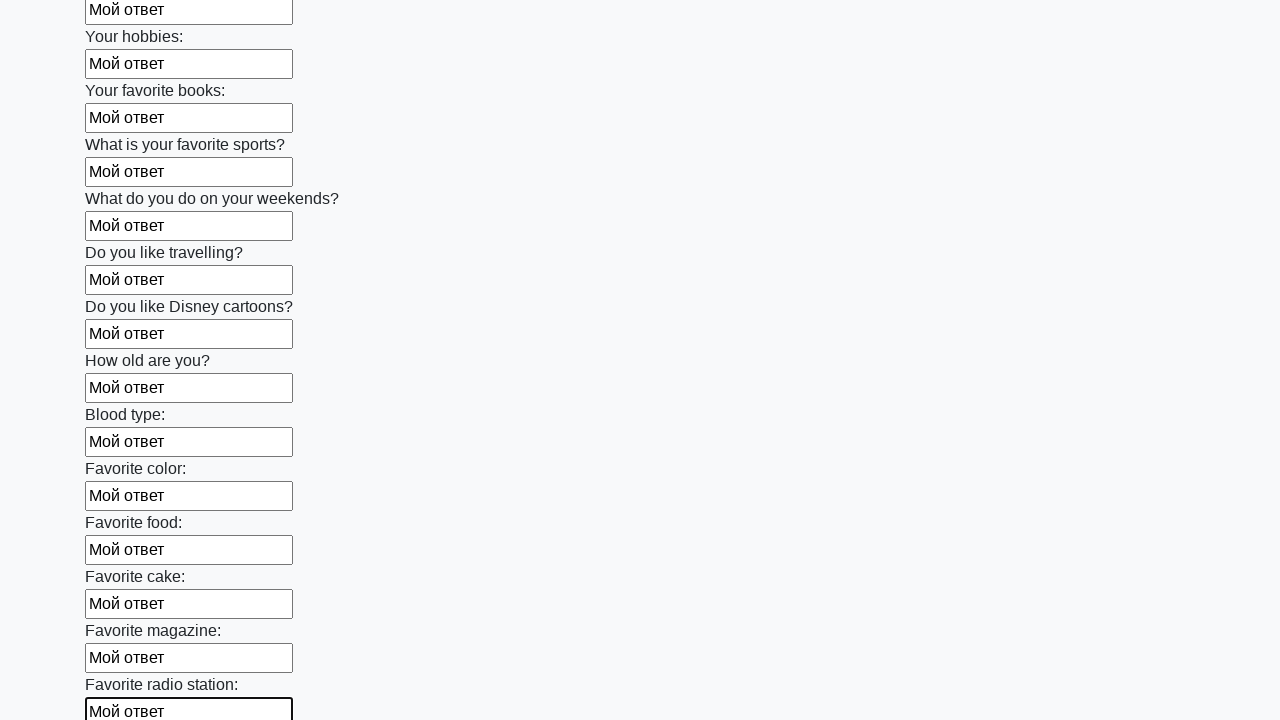

Filled an input field with text 'Мой ответ' on input >> nth=24
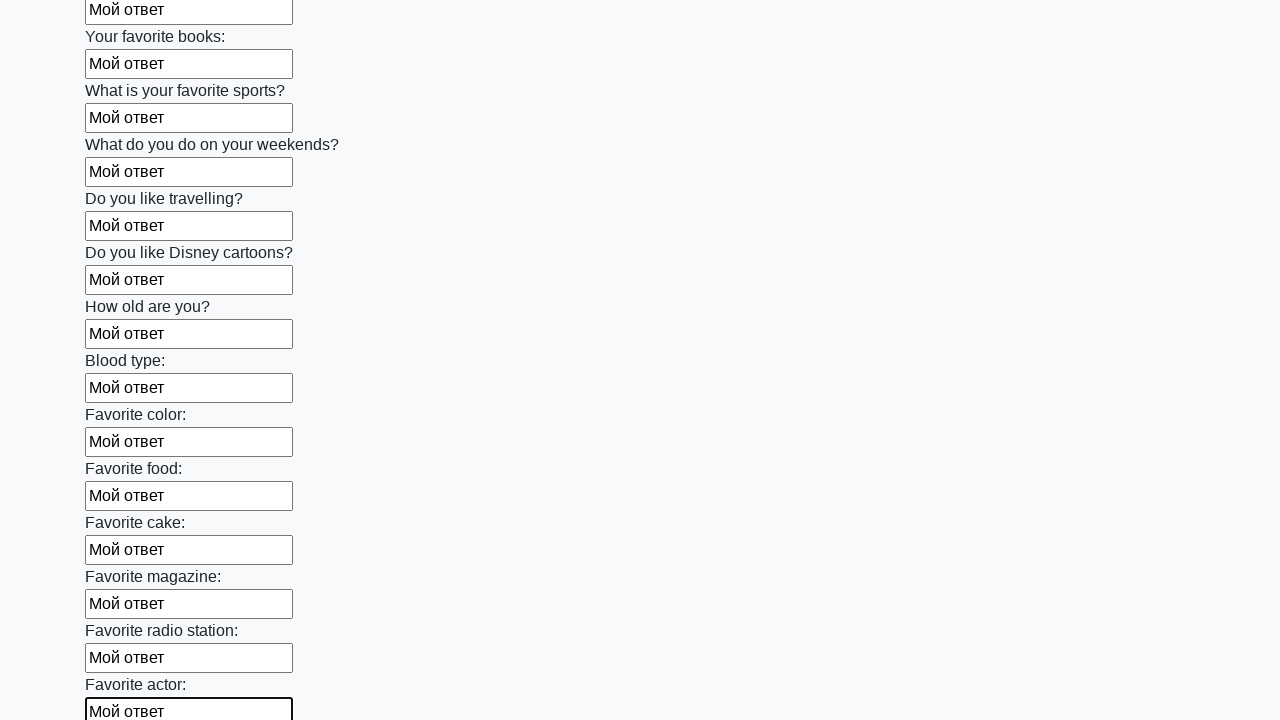

Filled an input field with text 'Мой ответ' on input >> nth=25
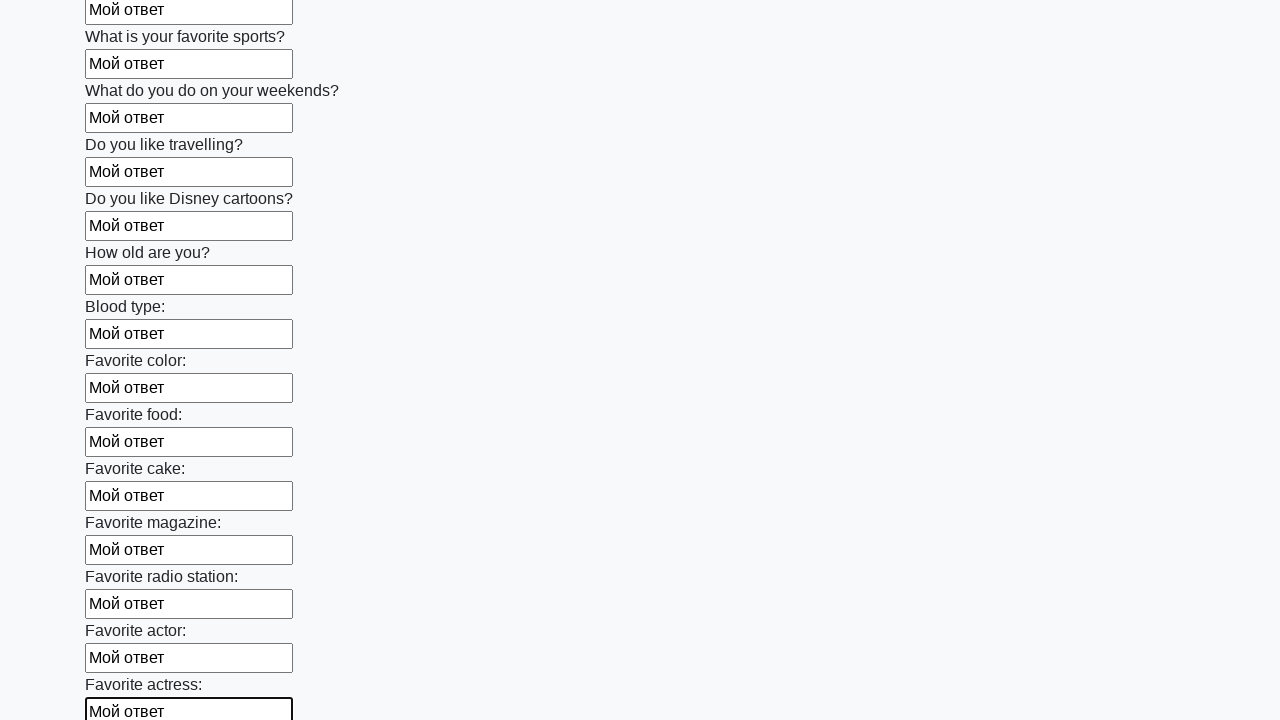

Filled an input field with text 'Мой ответ' on input >> nth=26
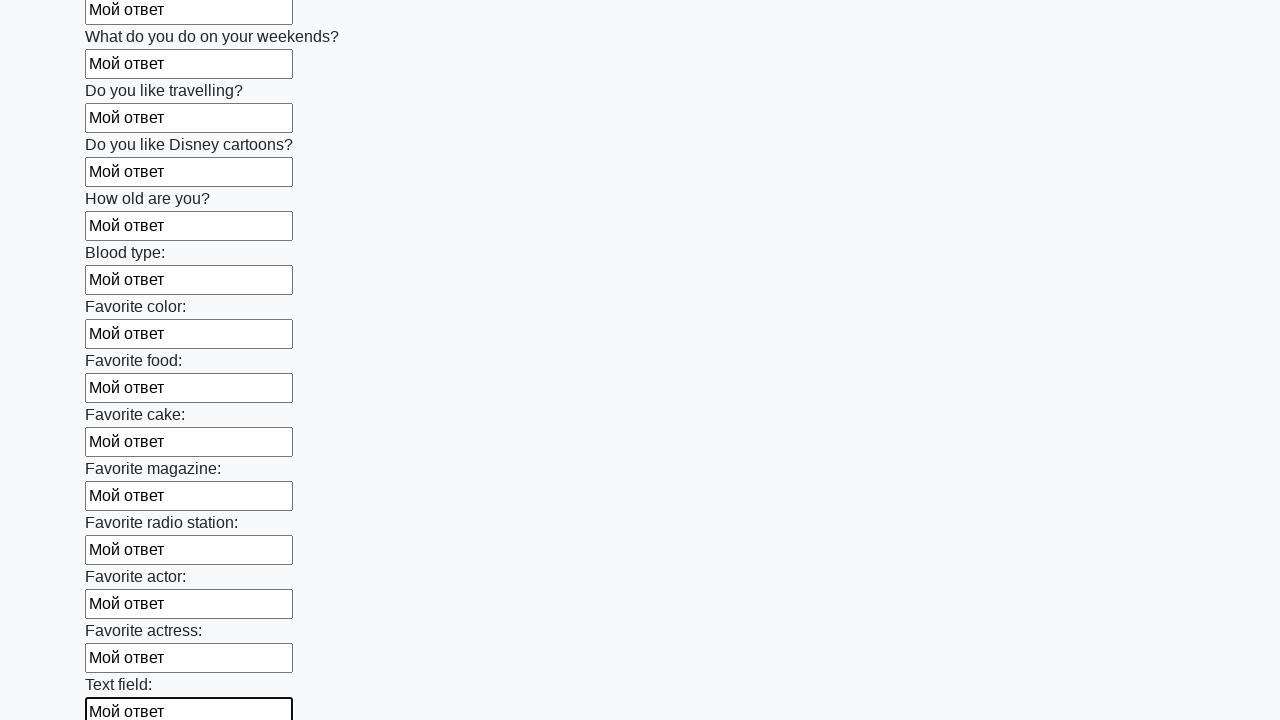

Filled an input field with text 'Мой ответ' on input >> nth=27
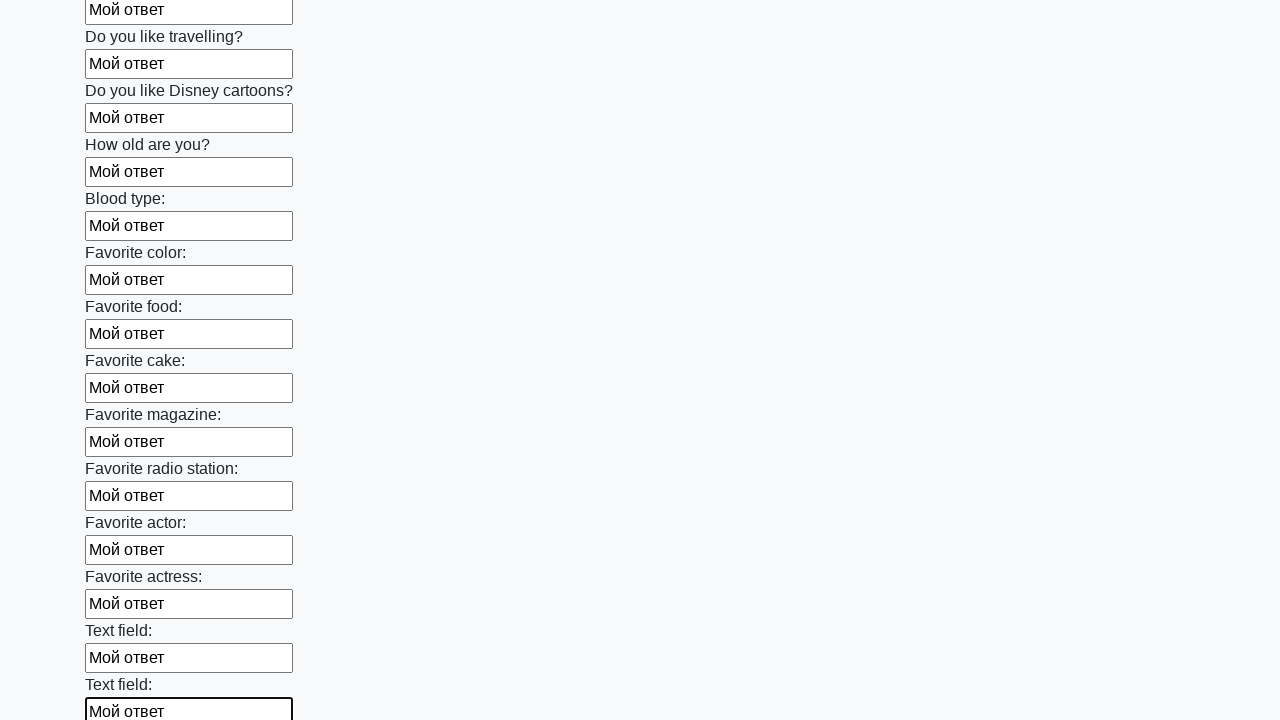

Filled an input field with text 'Мой ответ' on input >> nth=28
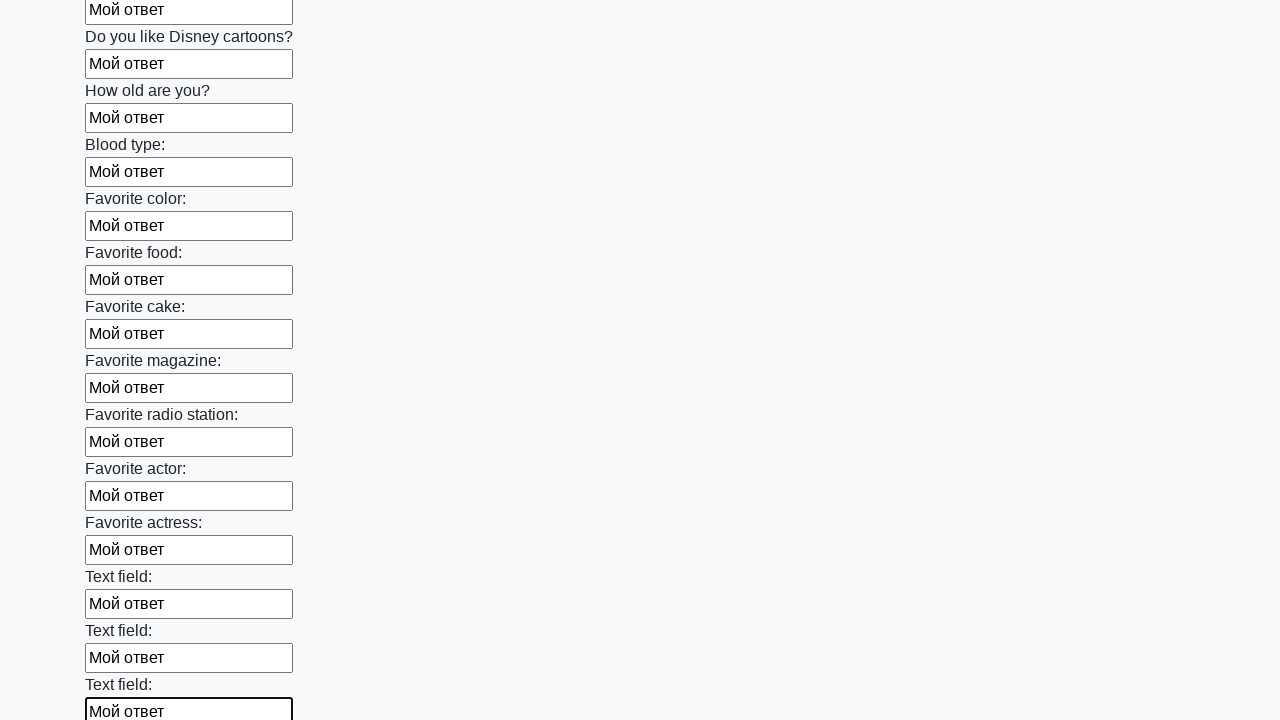

Filled an input field with text 'Мой ответ' on input >> nth=29
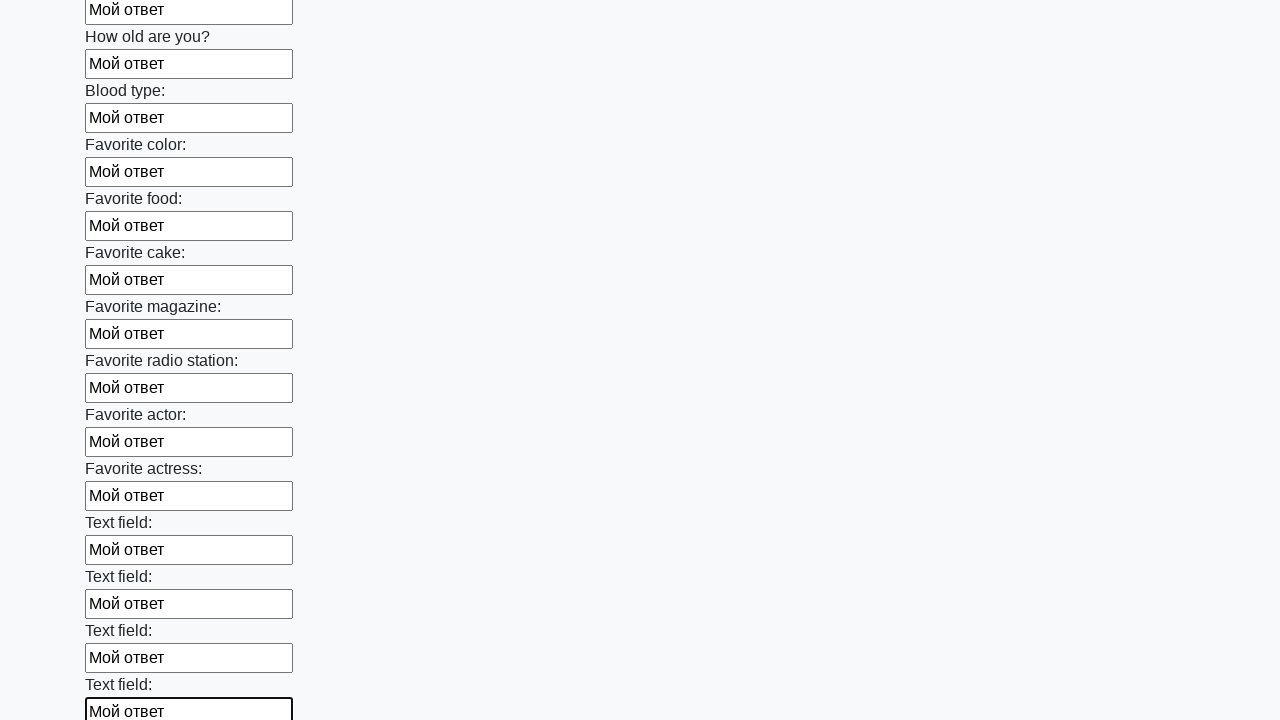

Filled an input field with text 'Мой ответ' on input >> nth=30
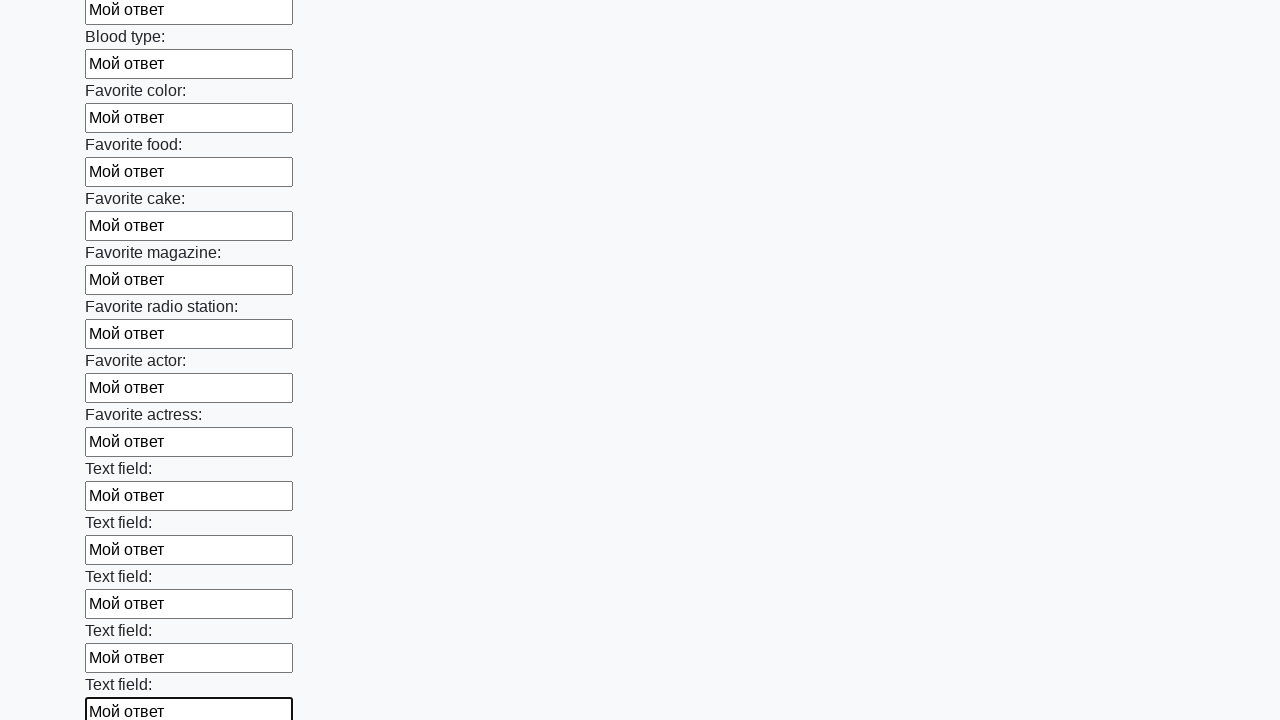

Filled an input field with text 'Мой ответ' on input >> nth=31
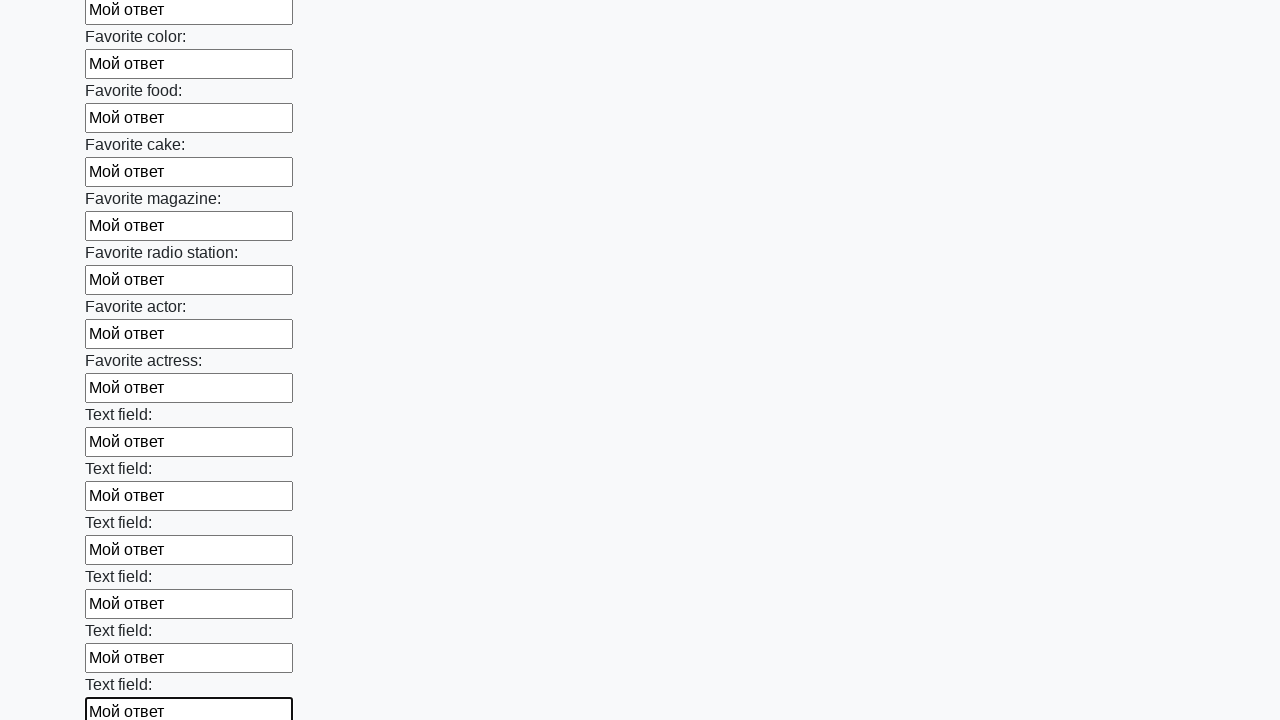

Filled an input field with text 'Мой ответ' on input >> nth=32
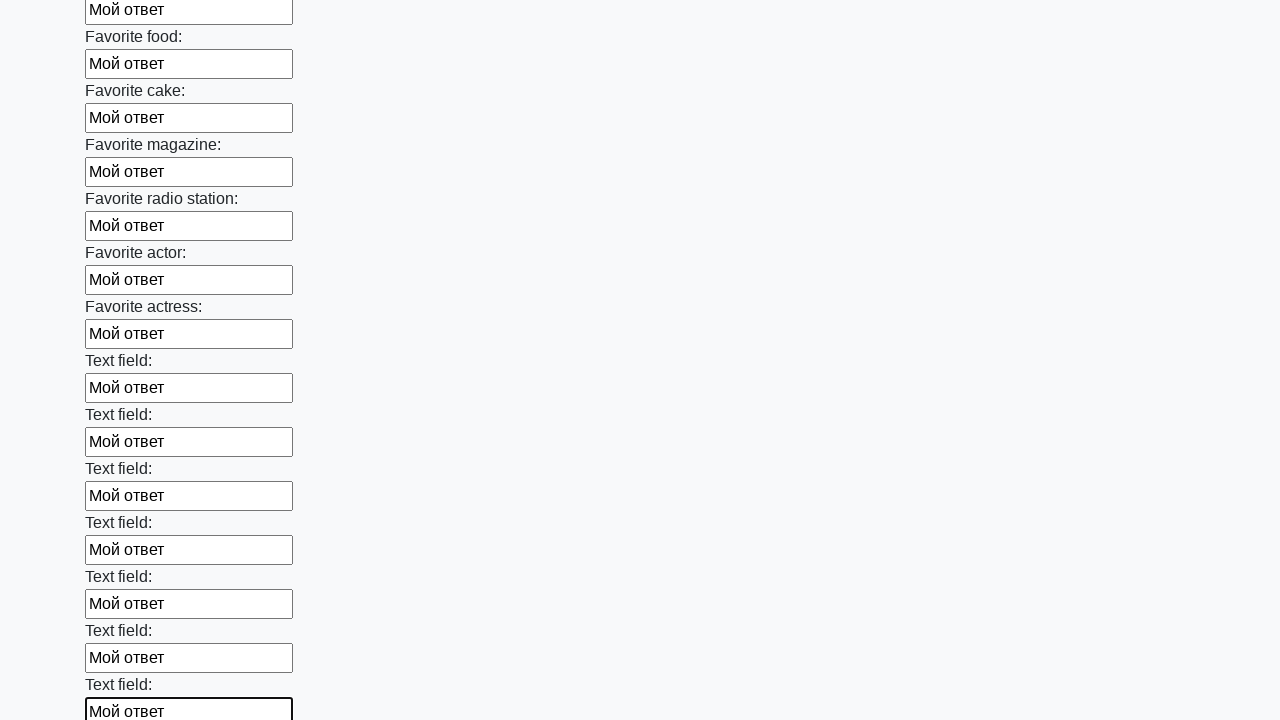

Filled an input field with text 'Мой ответ' on input >> nth=33
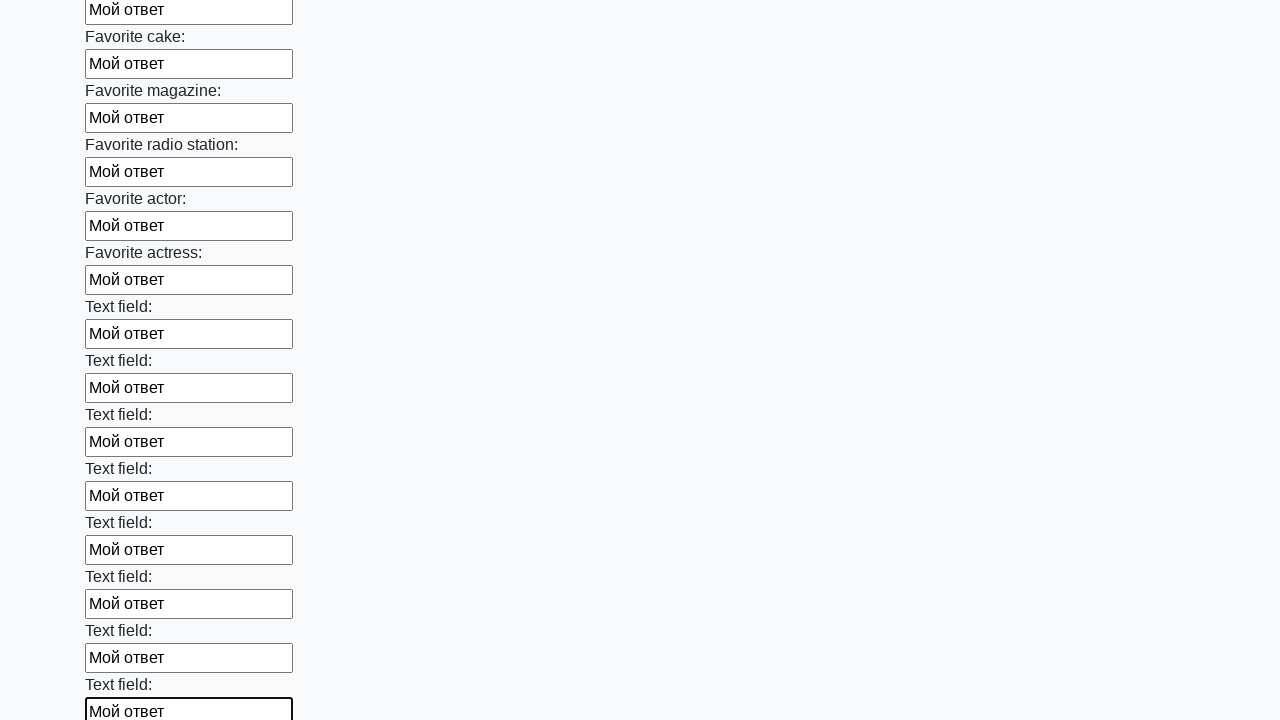

Filled an input field with text 'Мой ответ' on input >> nth=34
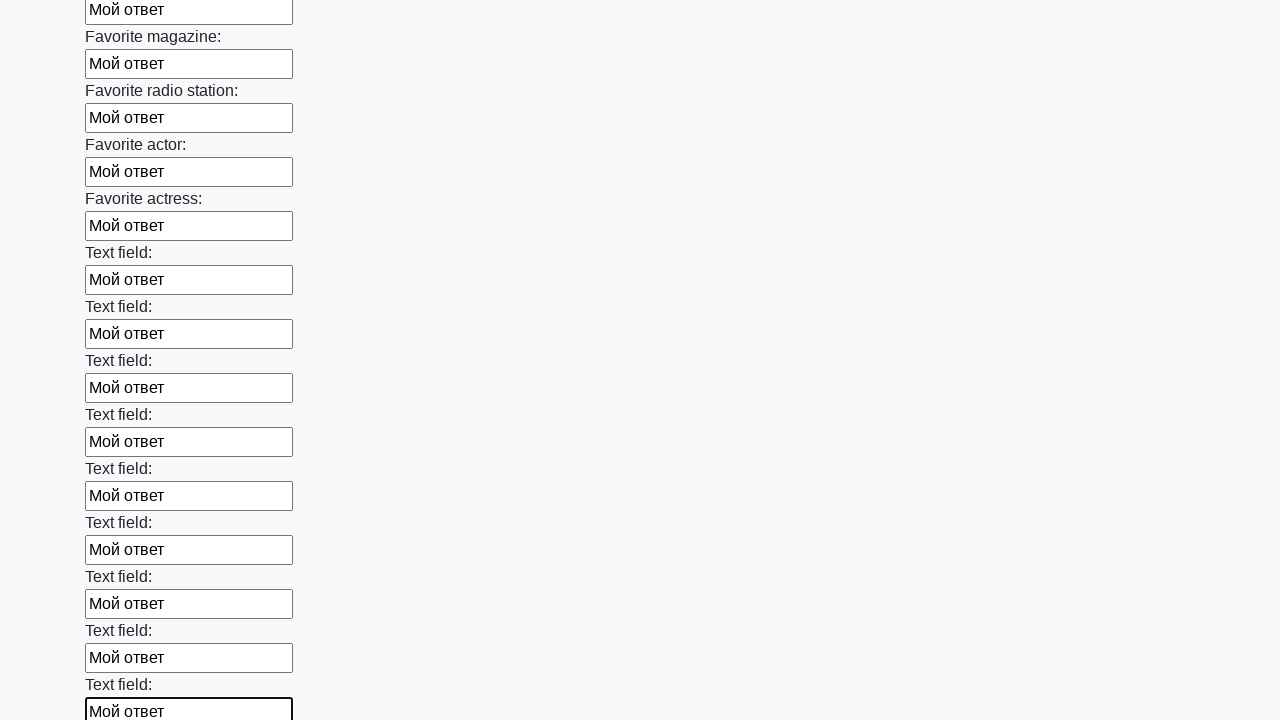

Filled an input field with text 'Мой ответ' on input >> nth=35
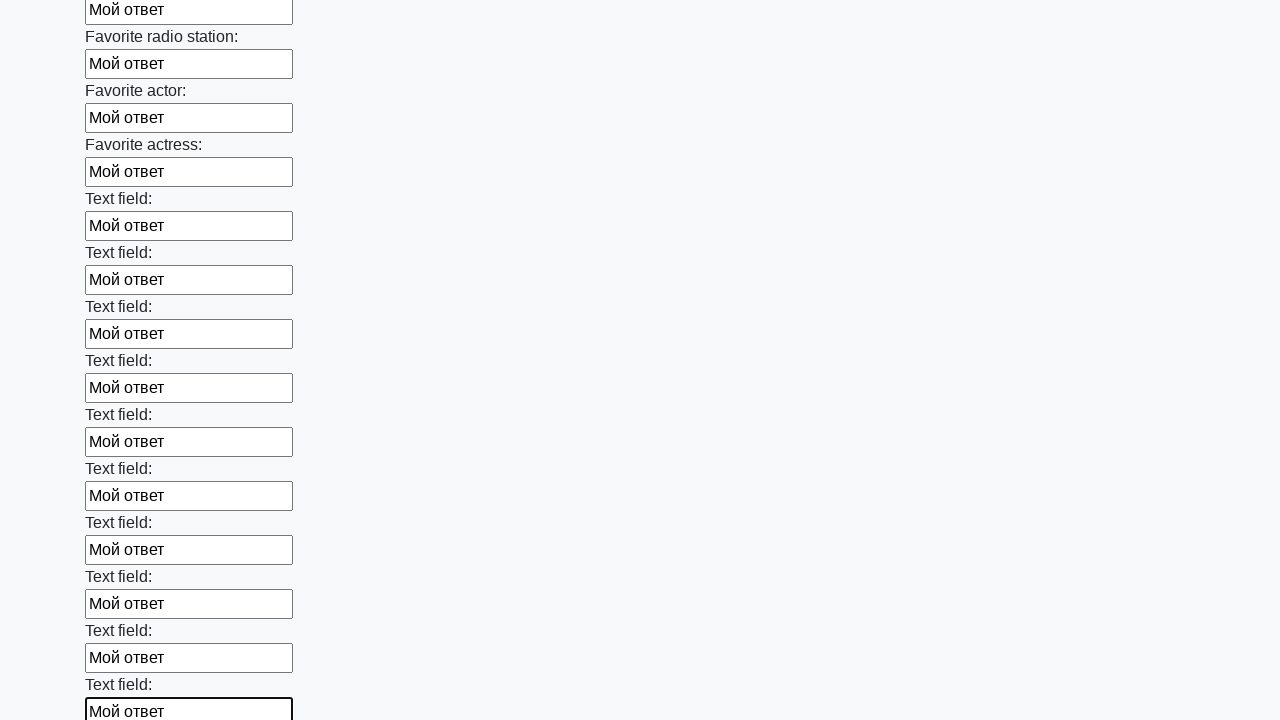

Filled an input field with text 'Мой ответ' on input >> nth=36
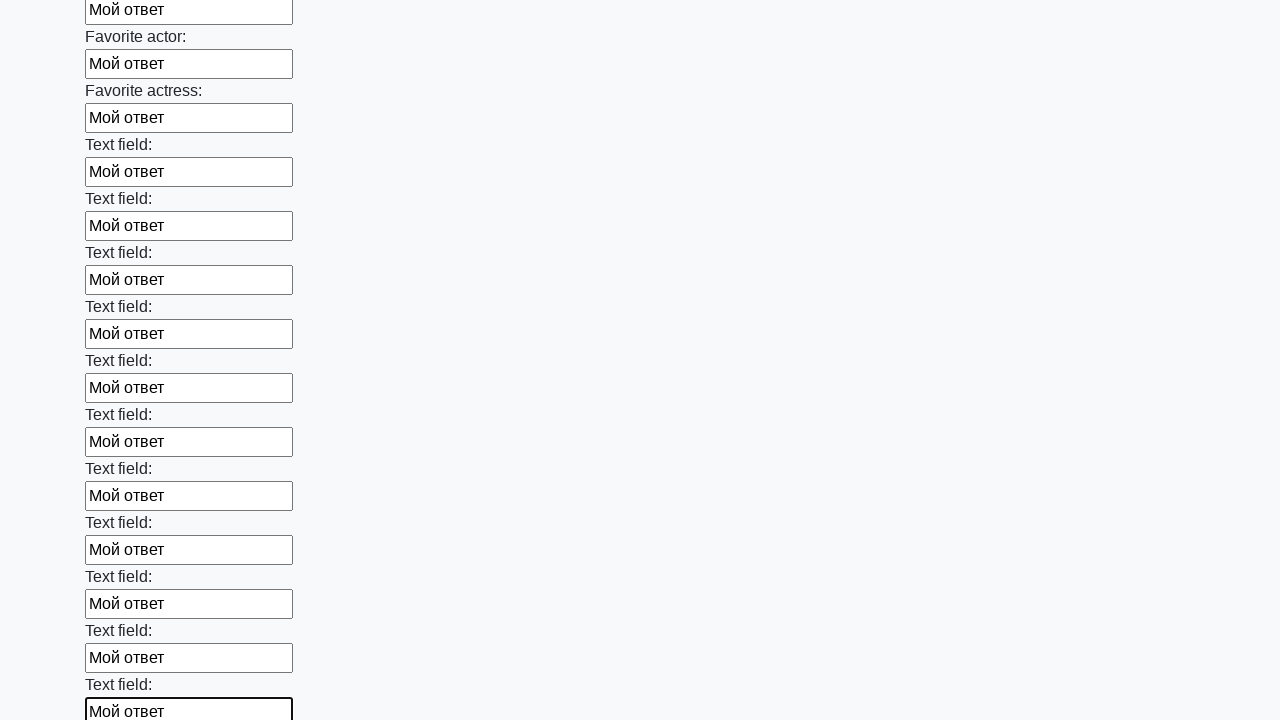

Filled an input field with text 'Мой ответ' on input >> nth=37
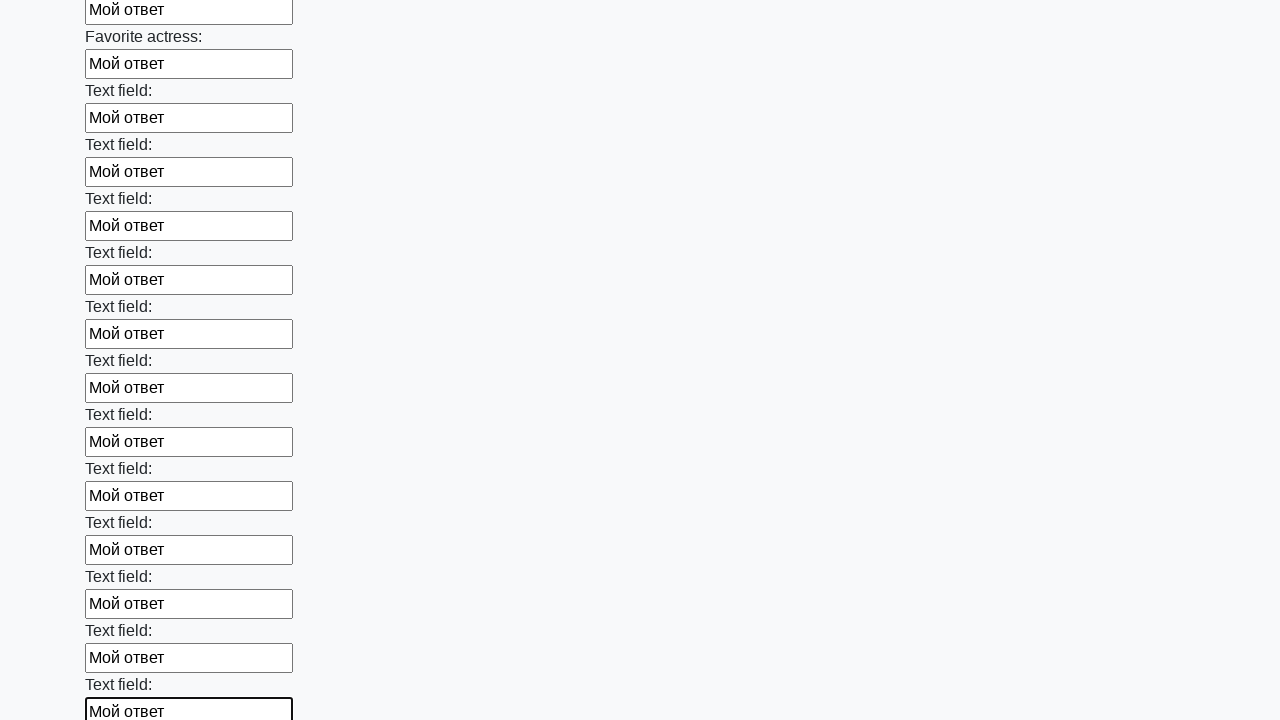

Filled an input field with text 'Мой ответ' on input >> nth=38
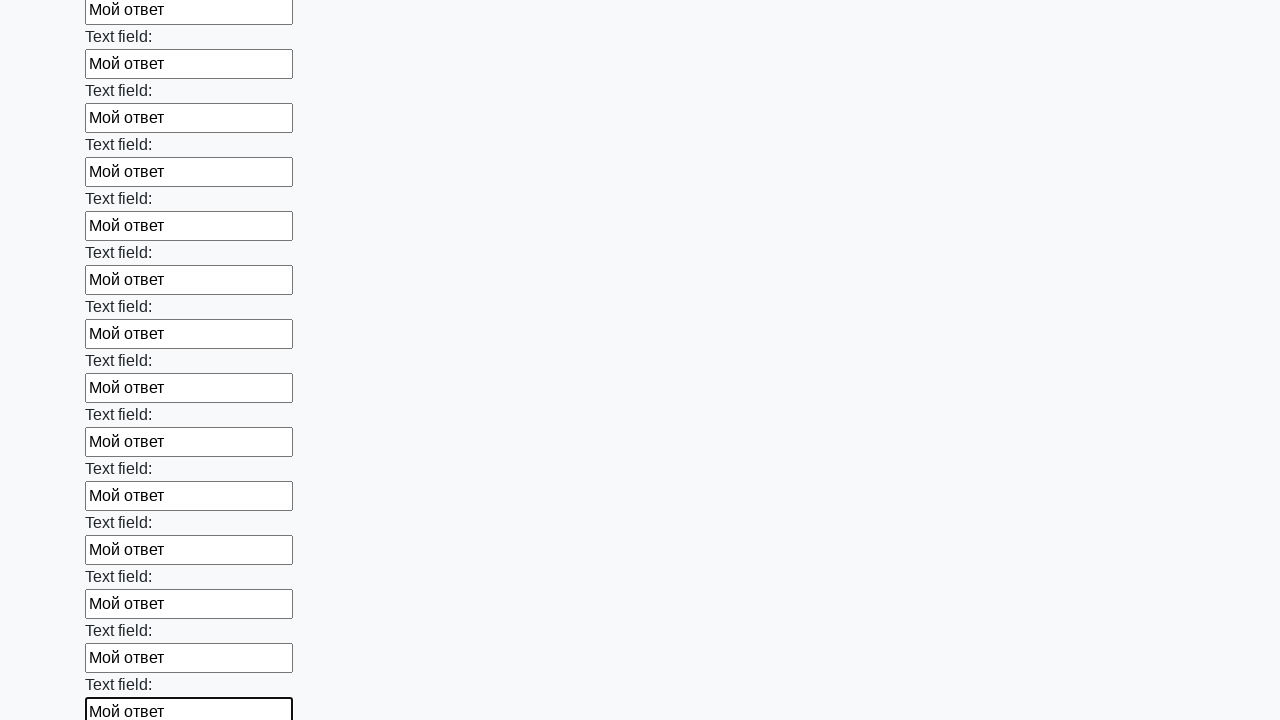

Filled an input field with text 'Мой ответ' on input >> nth=39
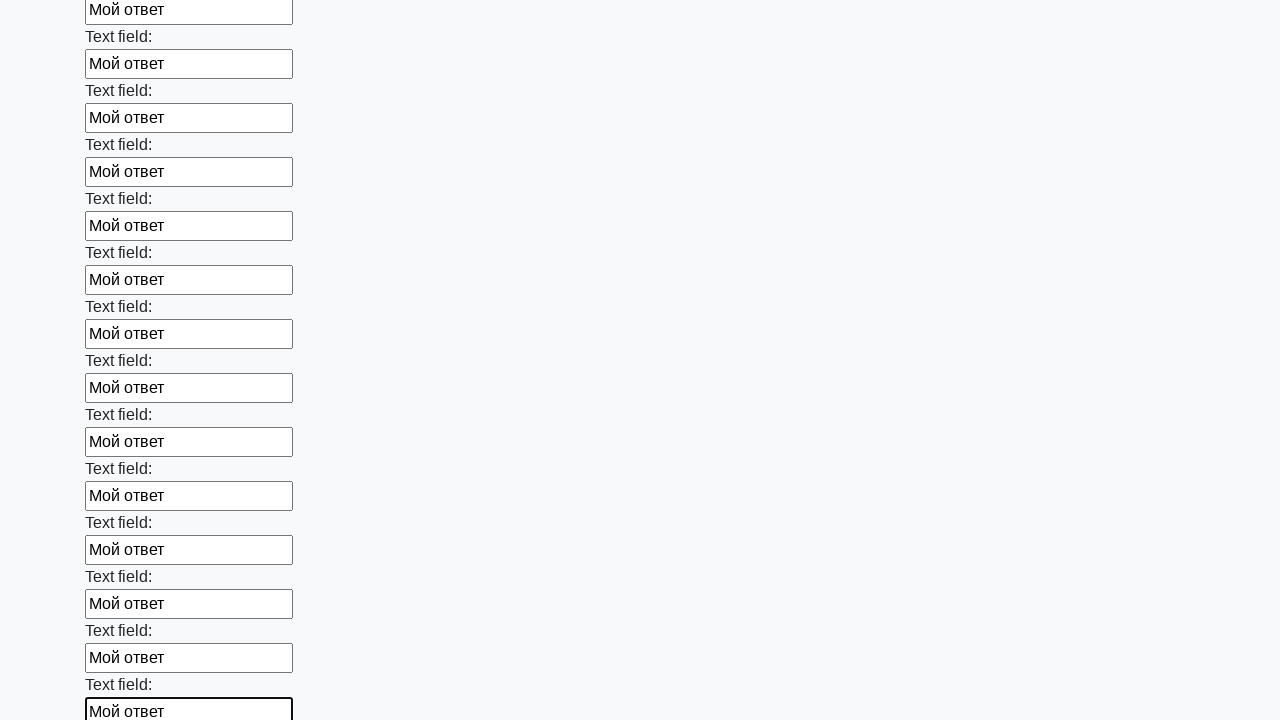

Filled an input field with text 'Мой ответ' on input >> nth=40
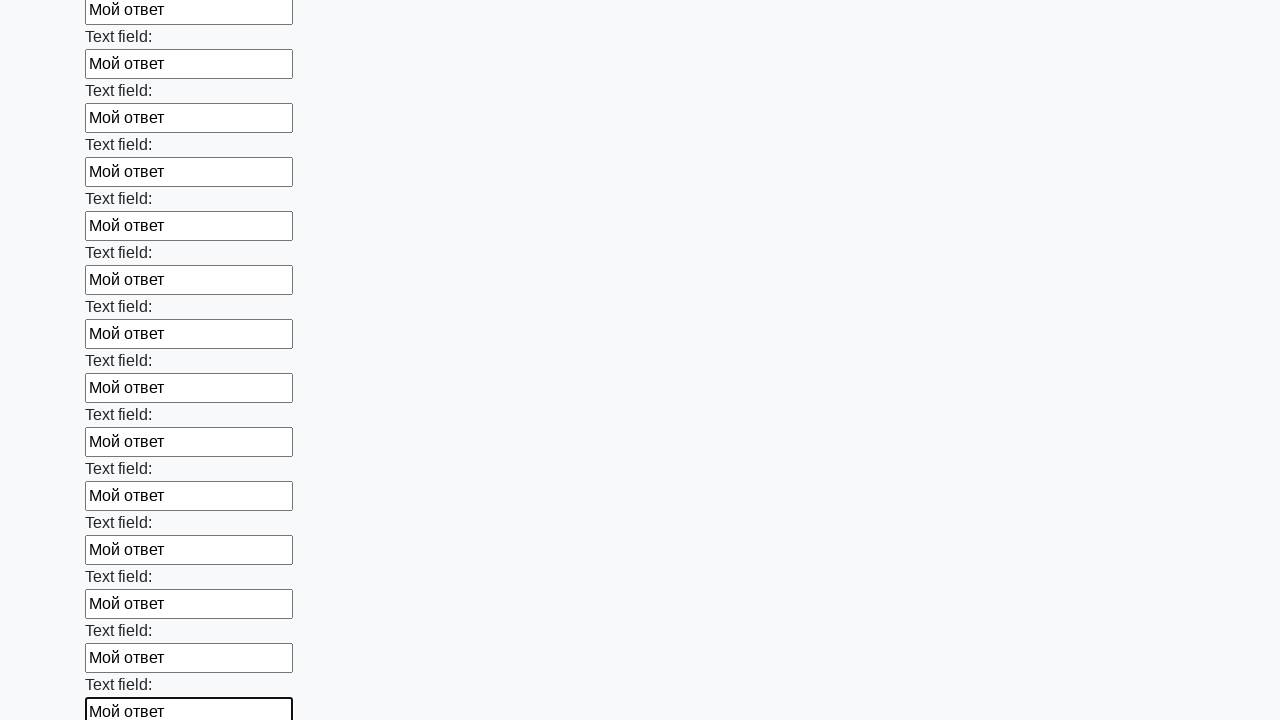

Filled an input field with text 'Мой ответ' on input >> nth=41
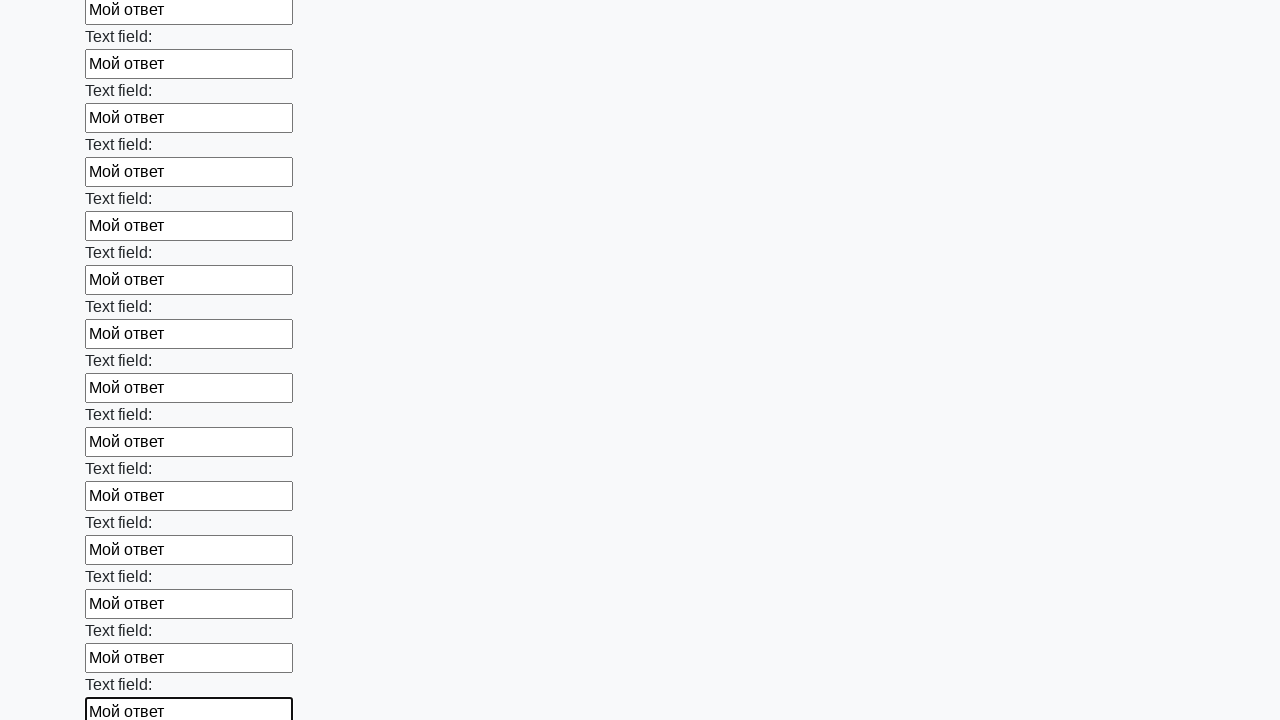

Filled an input field with text 'Мой ответ' on input >> nth=42
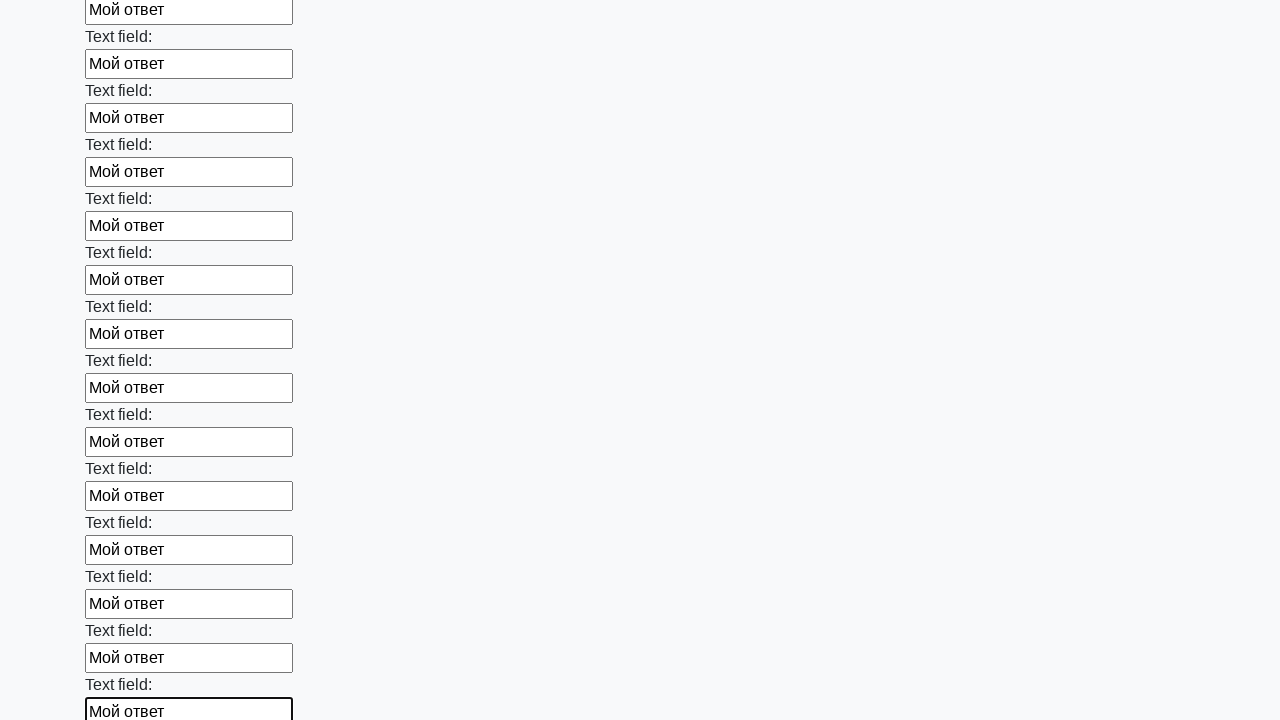

Filled an input field with text 'Мой ответ' on input >> nth=43
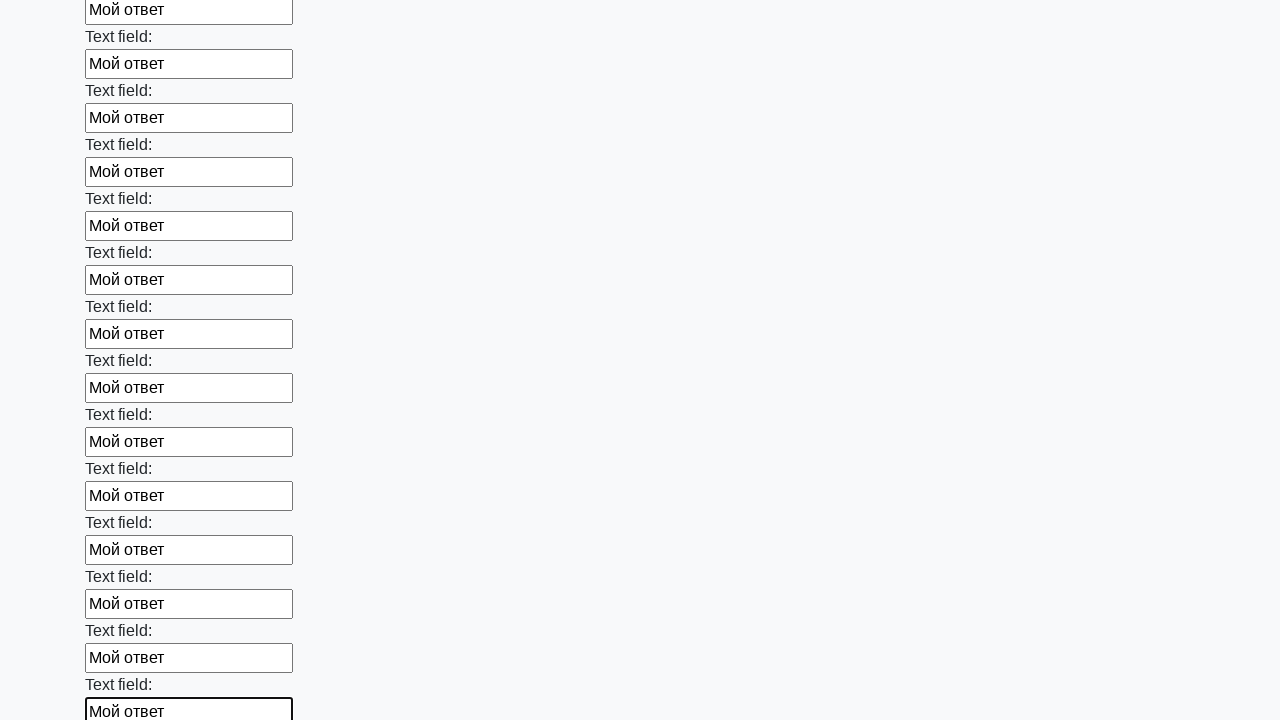

Filled an input field with text 'Мой ответ' on input >> nth=44
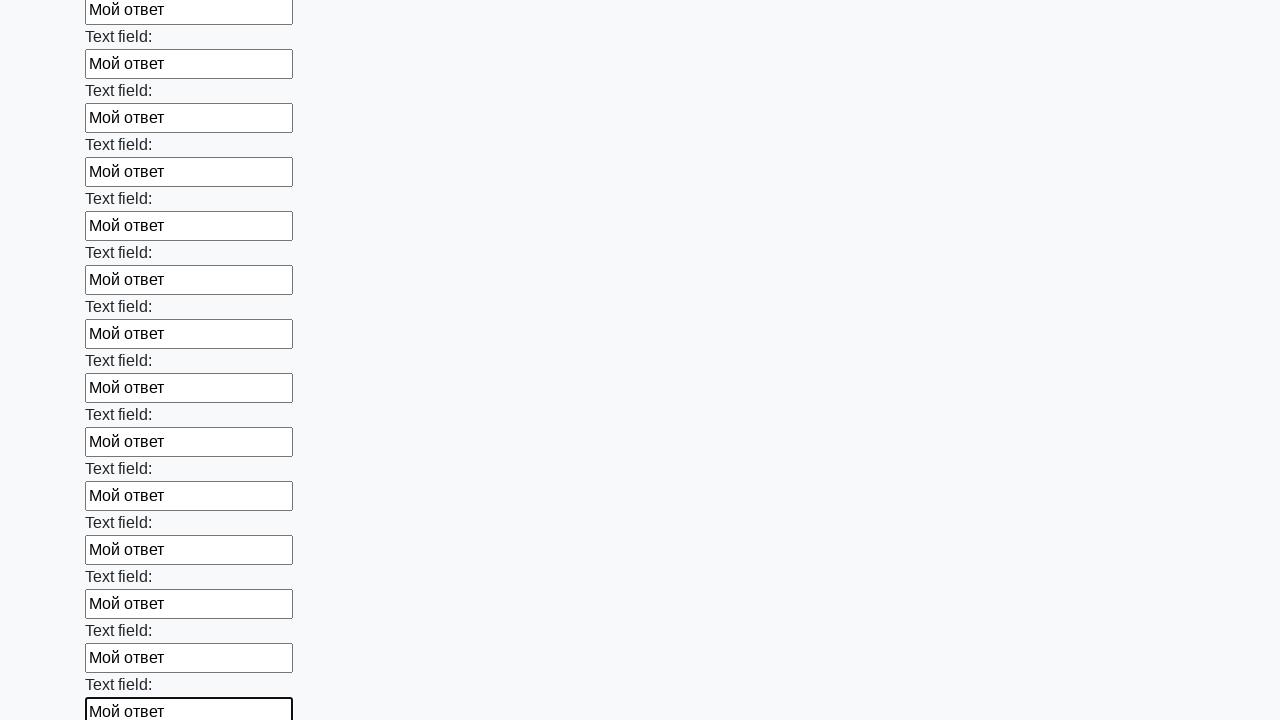

Filled an input field with text 'Мой ответ' on input >> nth=45
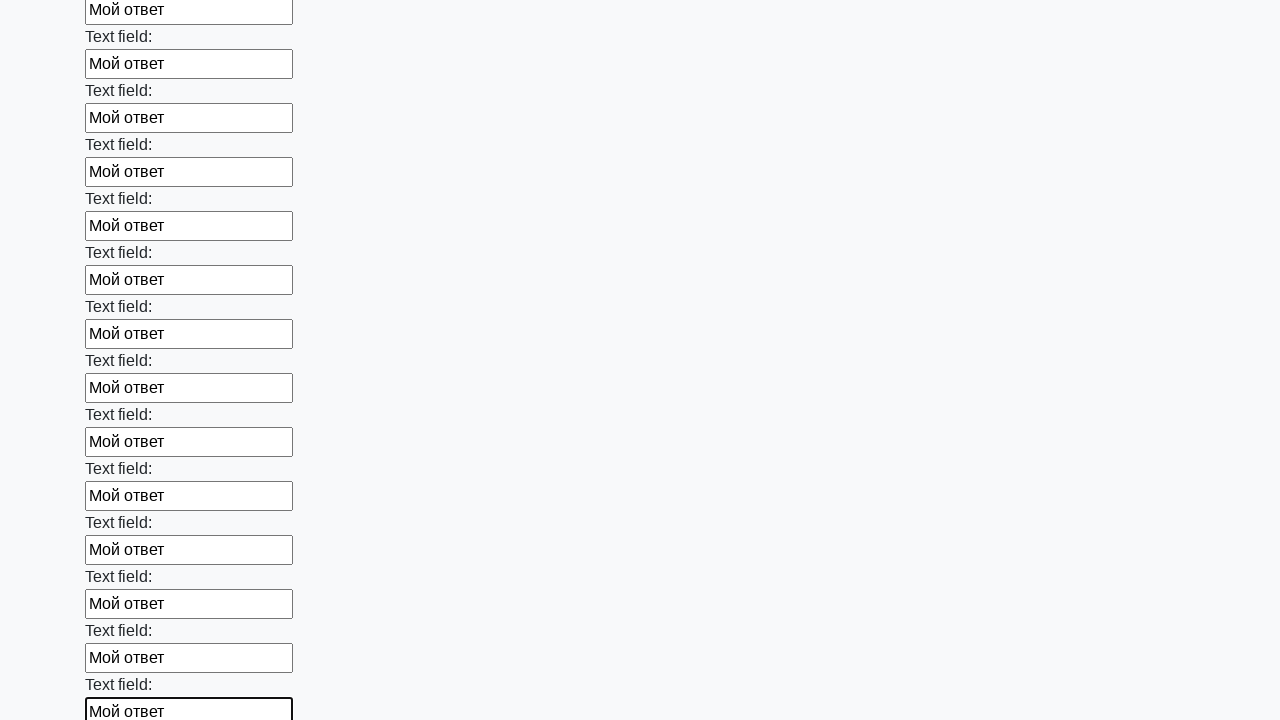

Filled an input field with text 'Мой ответ' on input >> nth=46
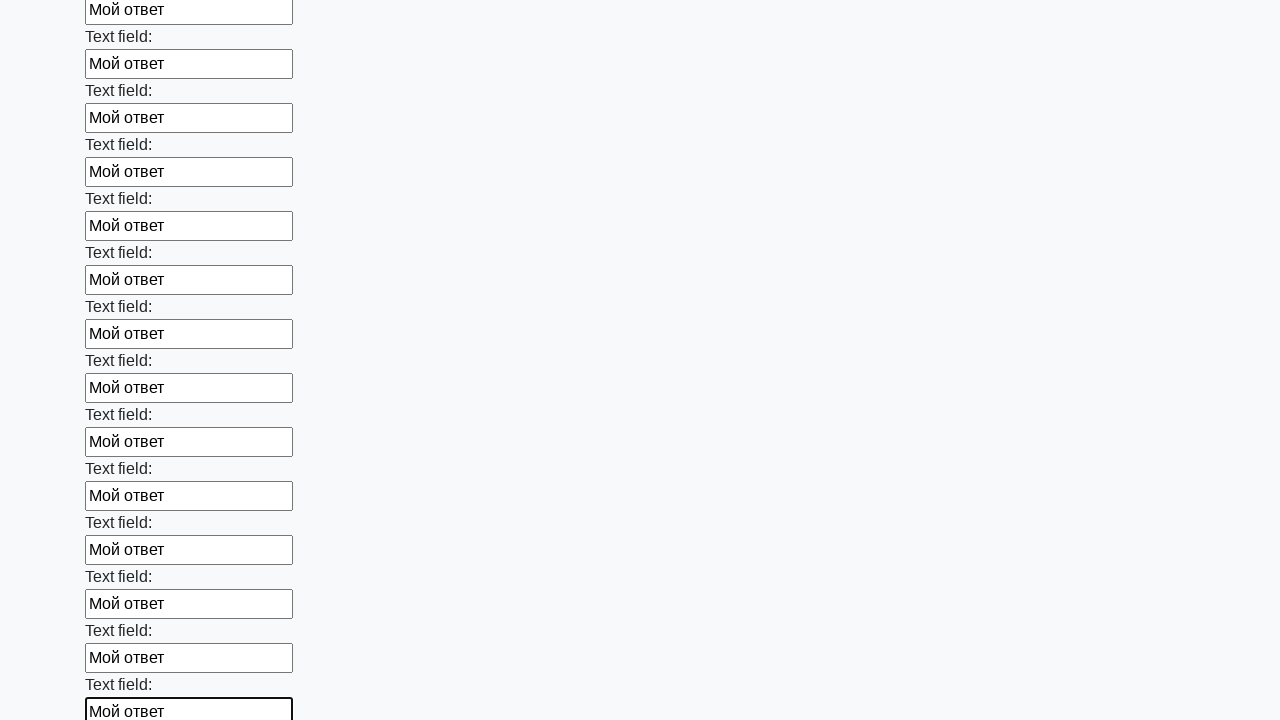

Filled an input field with text 'Мой ответ' on input >> nth=47
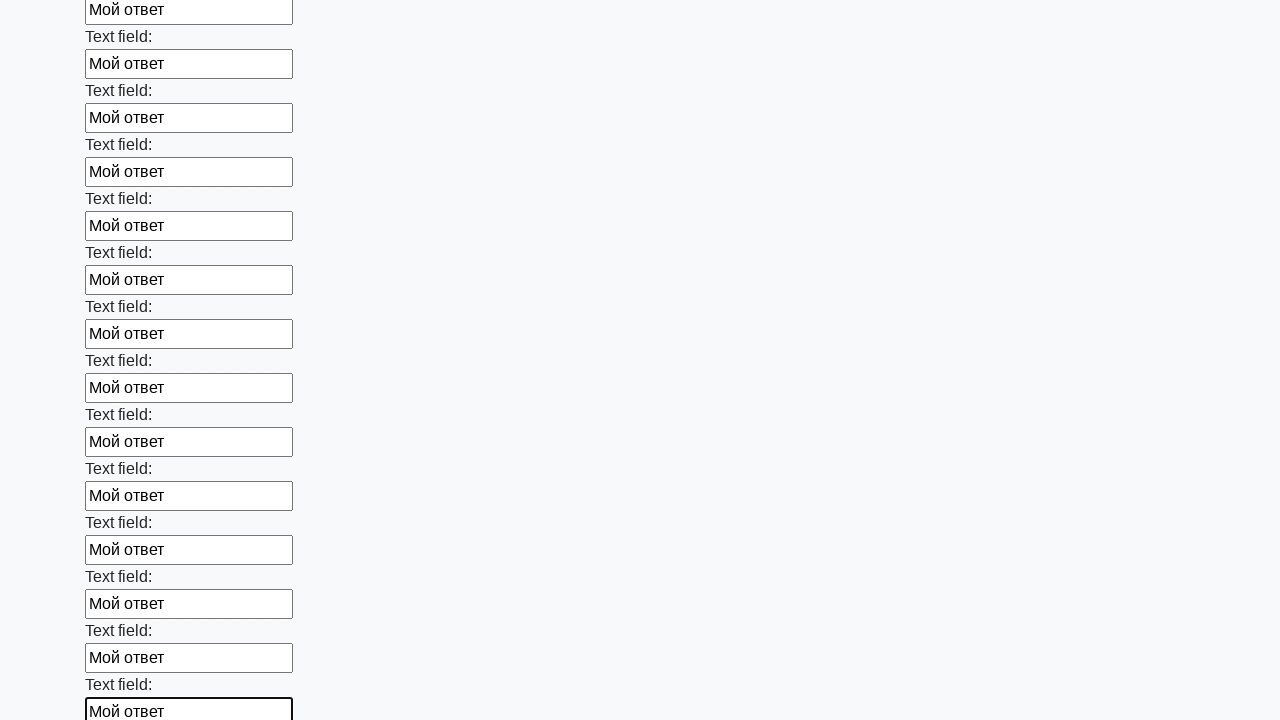

Filled an input field with text 'Мой ответ' on input >> nth=48
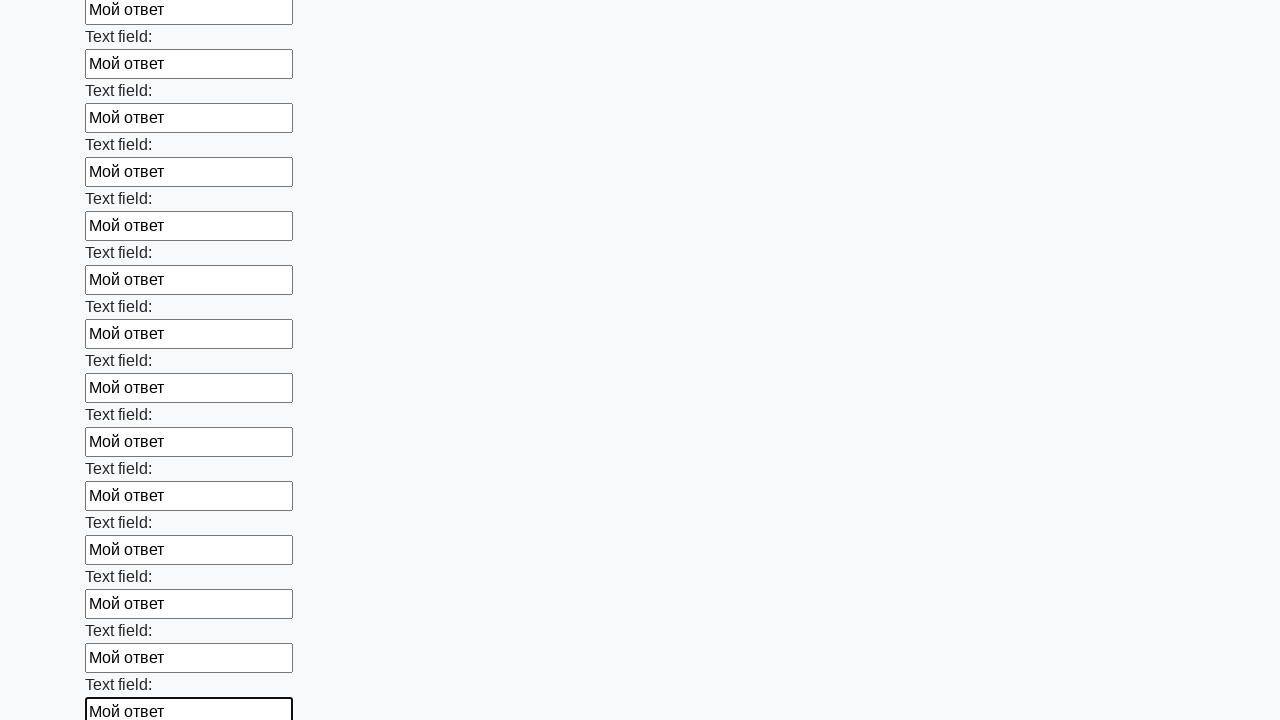

Filled an input field with text 'Мой ответ' on input >> nth=49
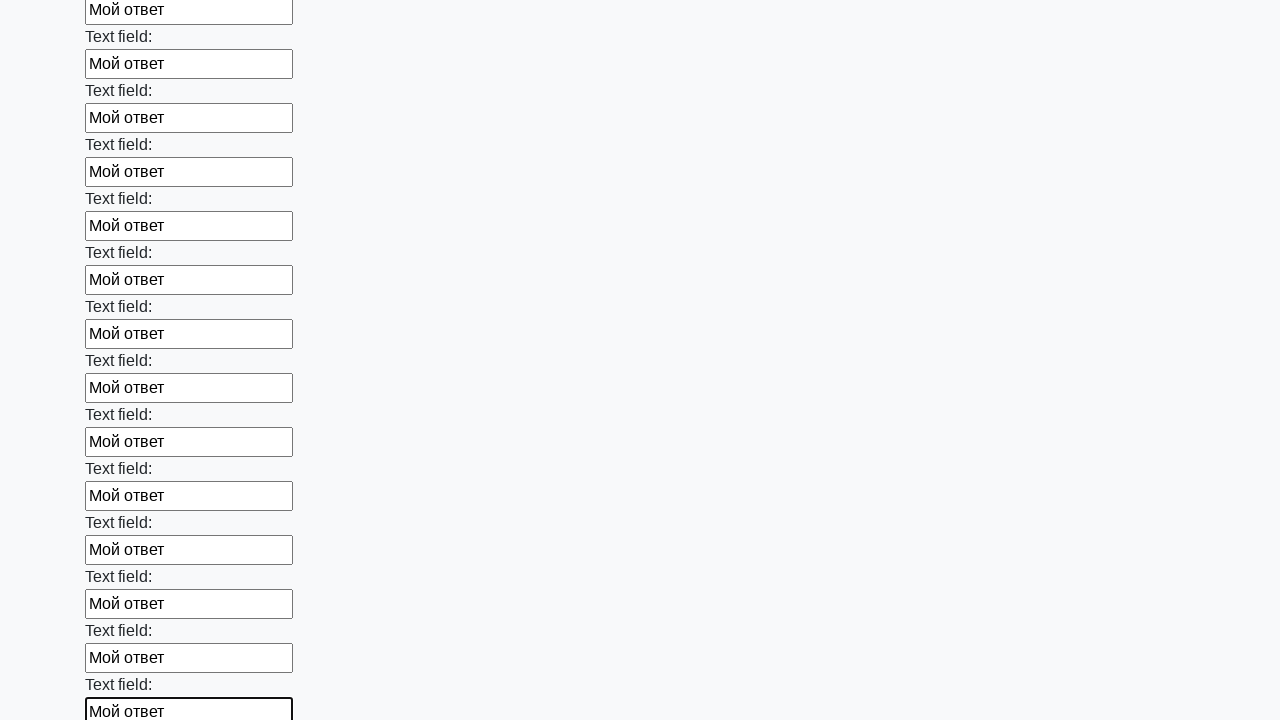

Filled an input field with text 'Мой ответ' on input >> nth=50
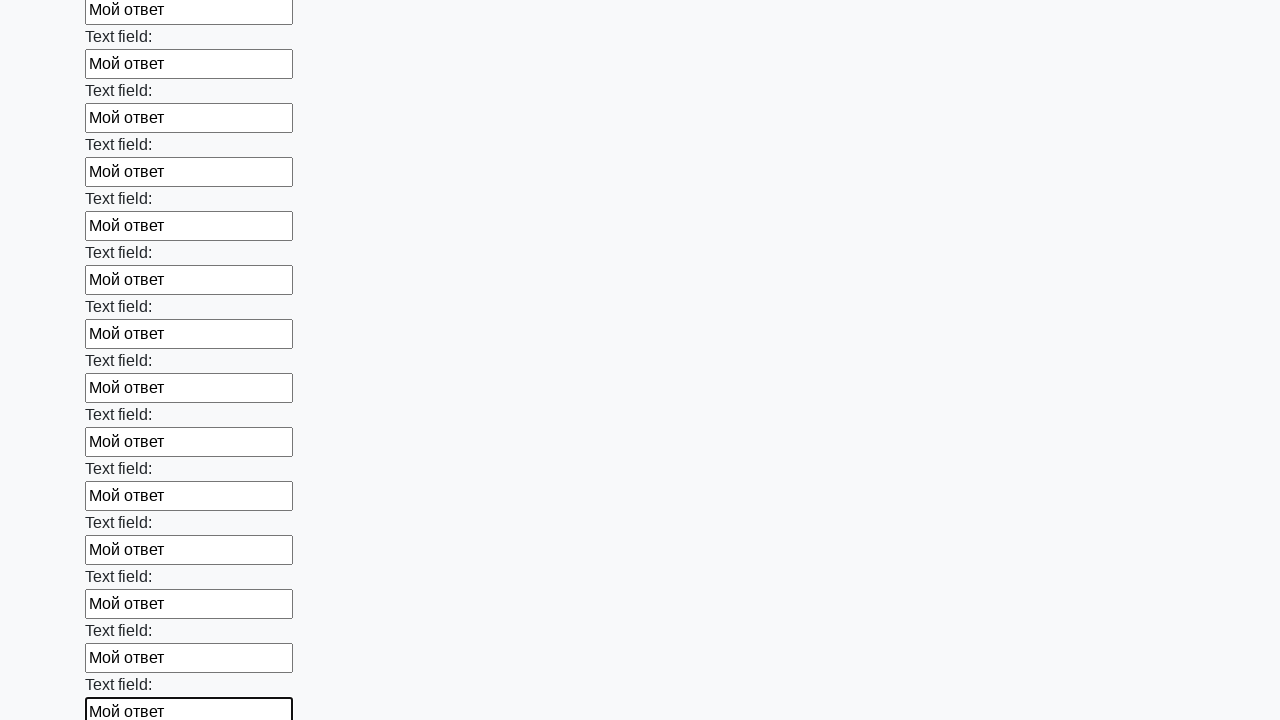

Filled an input field with text 'Мой ответ' on input >> nth=51
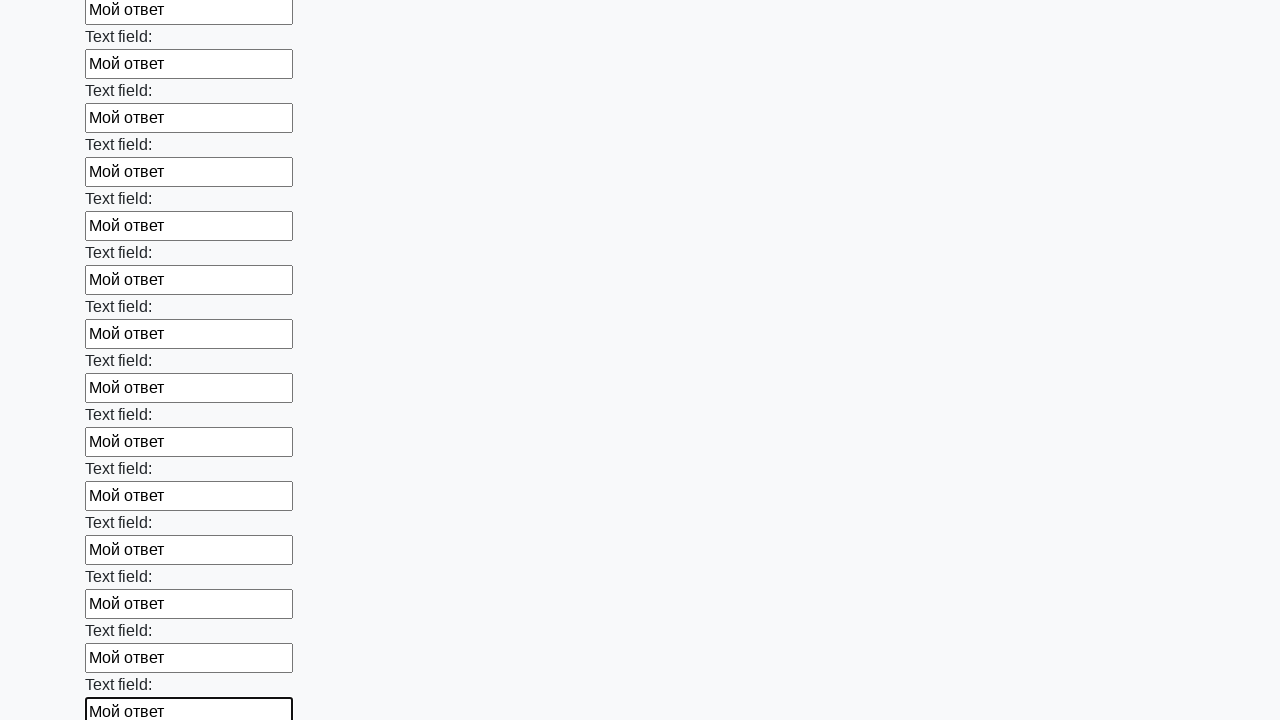

Filled an input field with text 'Мой ответ' on input >> nth=52
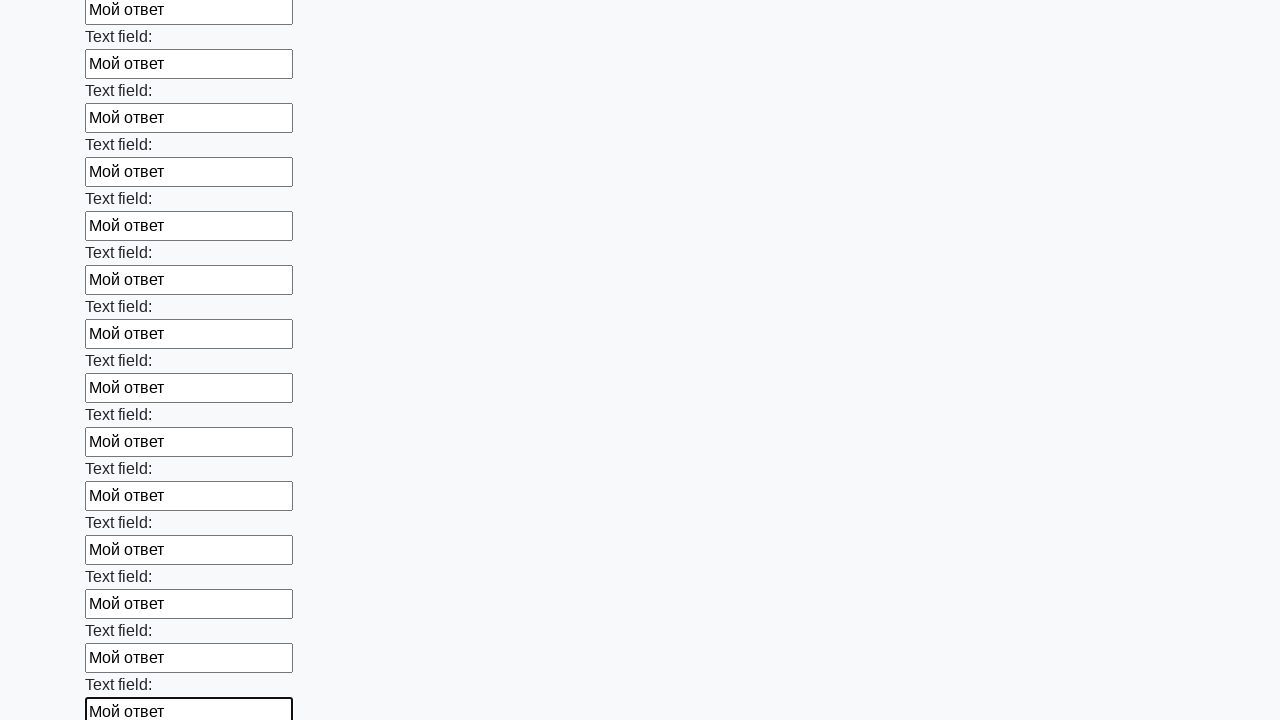

Filled an input field with text 'Мой ответ' on input >> nth=53
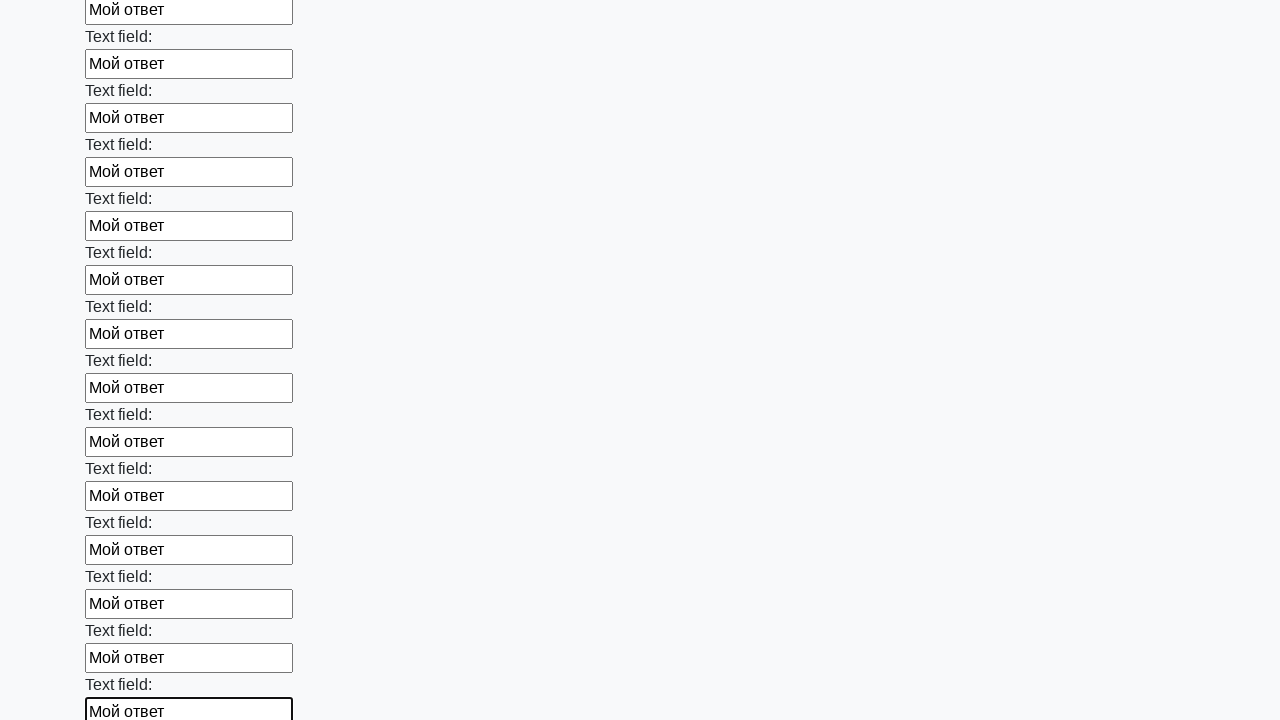

Filled an input field with text 'Мой ответ' on input >> nth=54
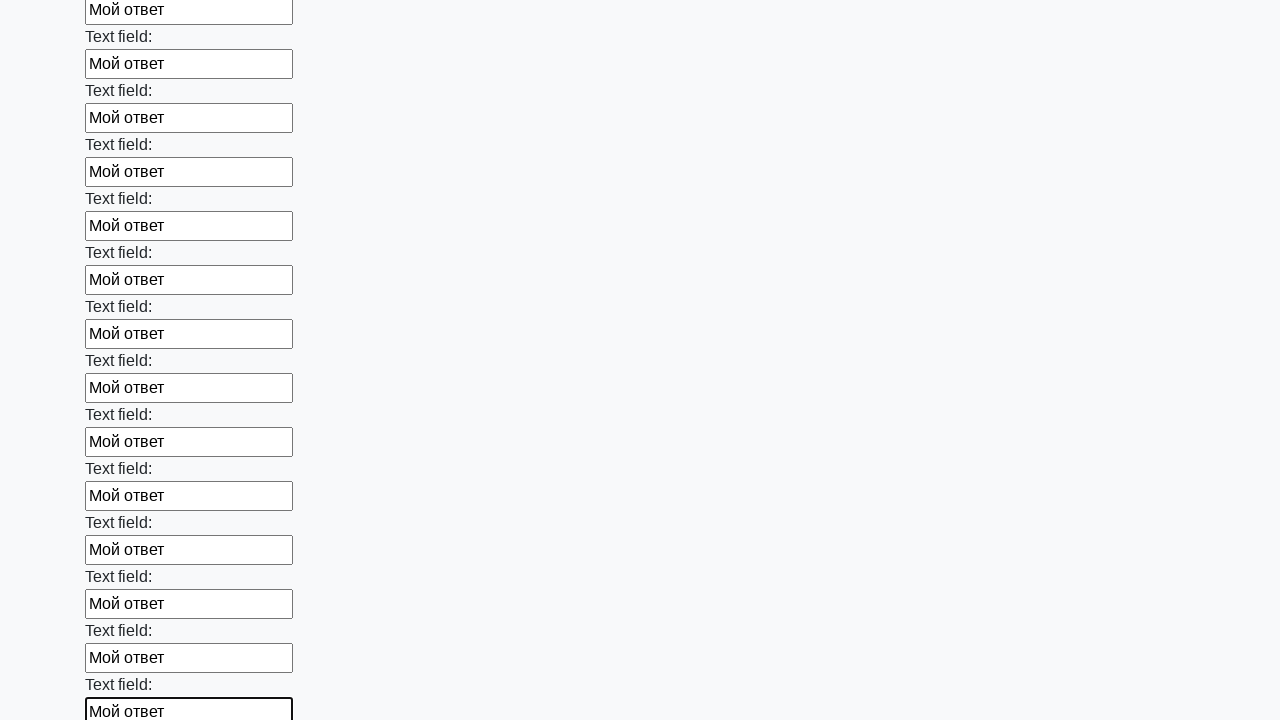

Filled an input field with text 'Мой ответ' on input >> nth=55
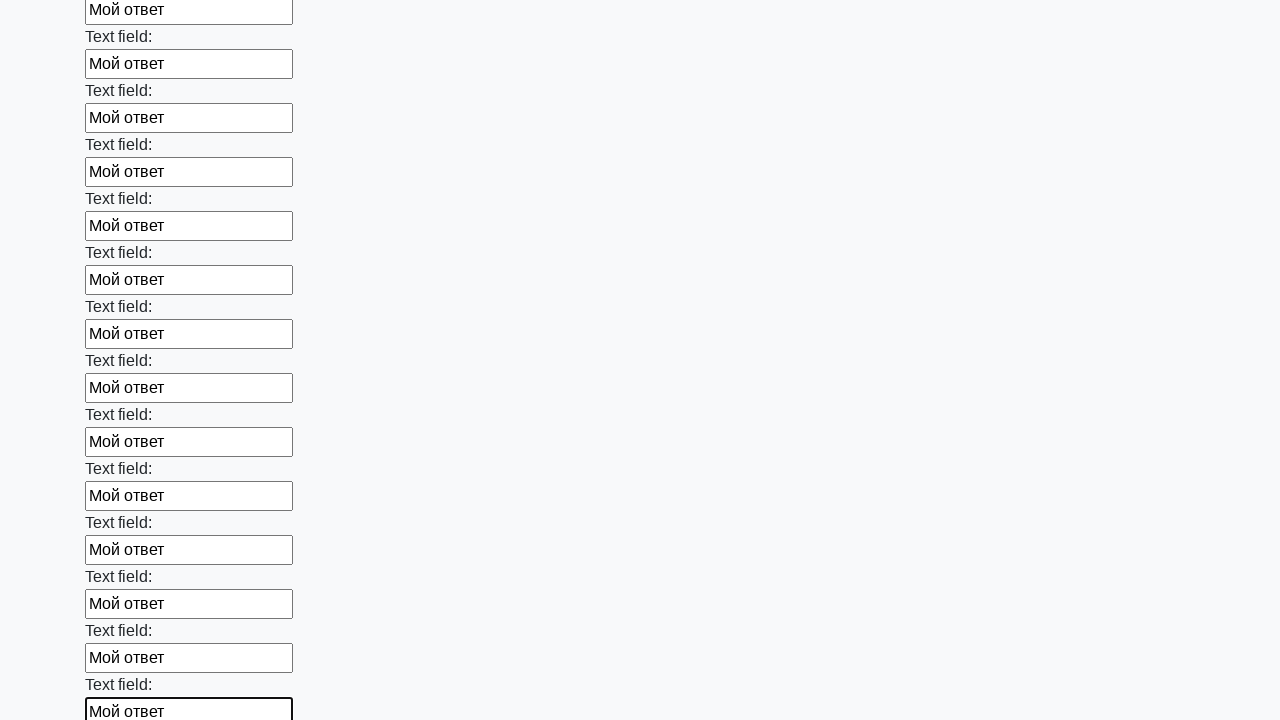

Filled an input field with text 'Мой ответ' on input >> nth=56
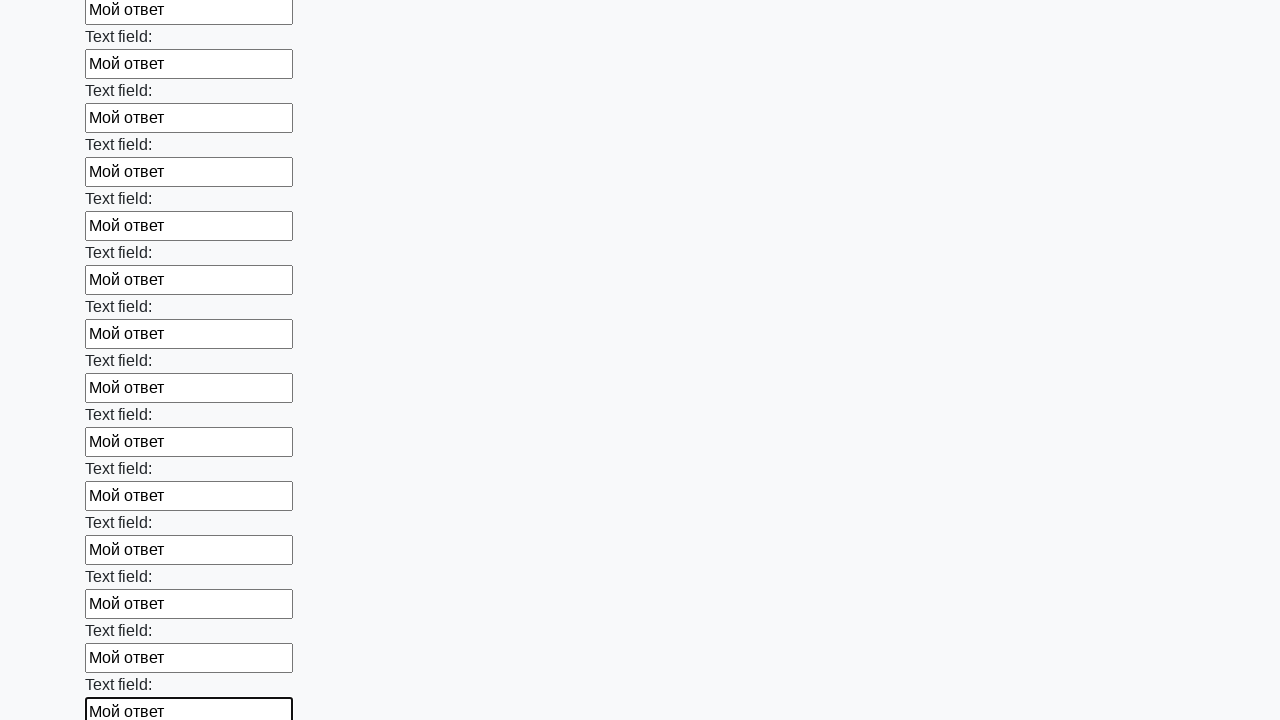

Filled an input field with text 'Мой ответ' on input >> nth=57
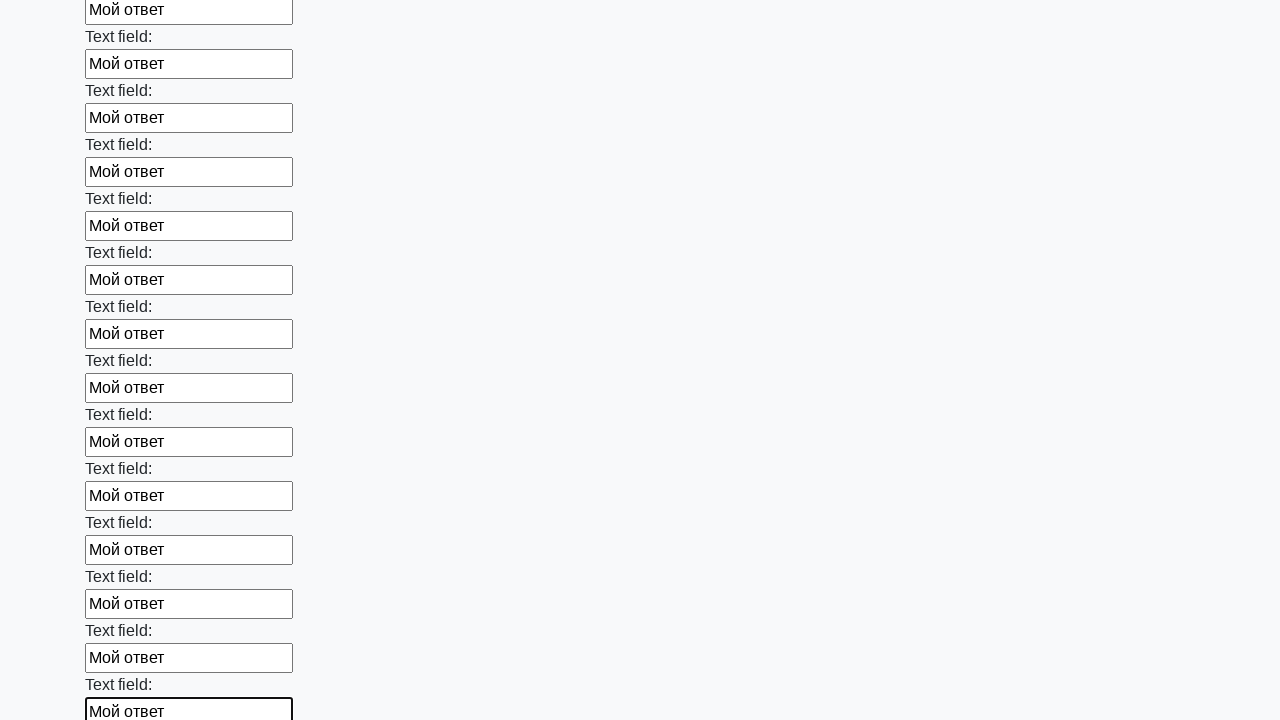

Filled an input field with text 'Мой ответ' on input >> nth=58
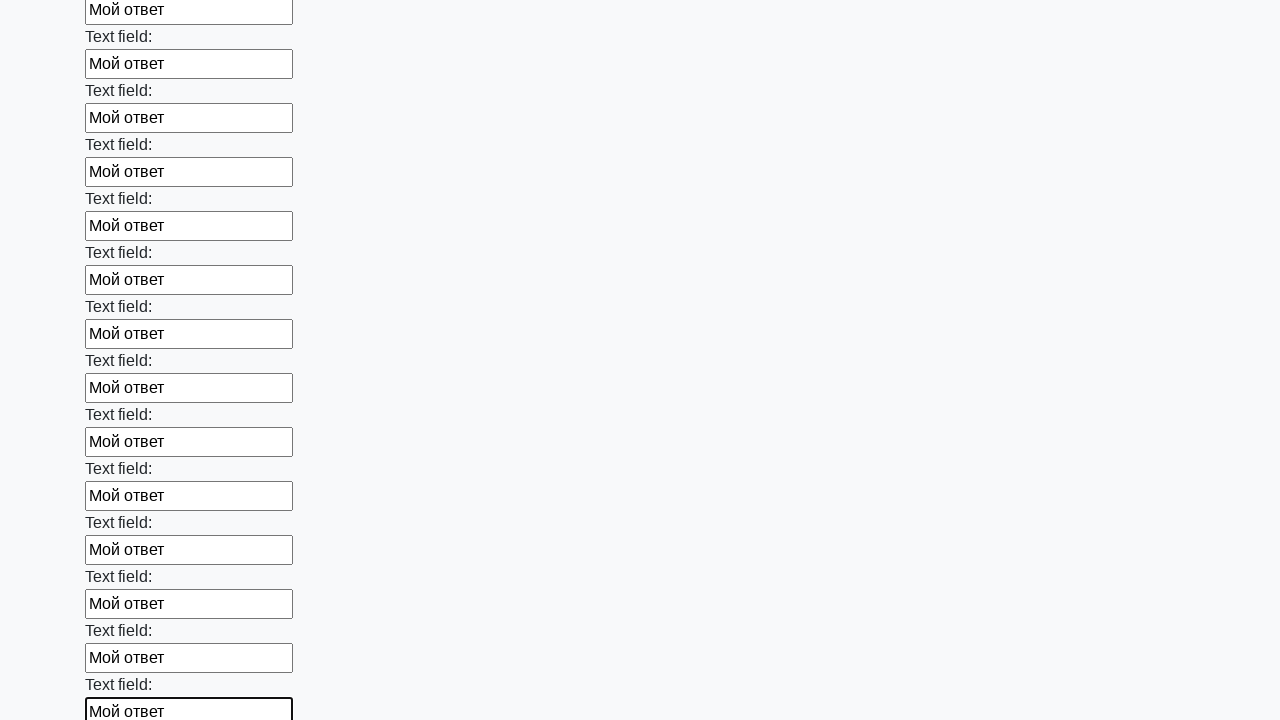

Filled an input field with text 'Мой ответ' on input >> nth=59
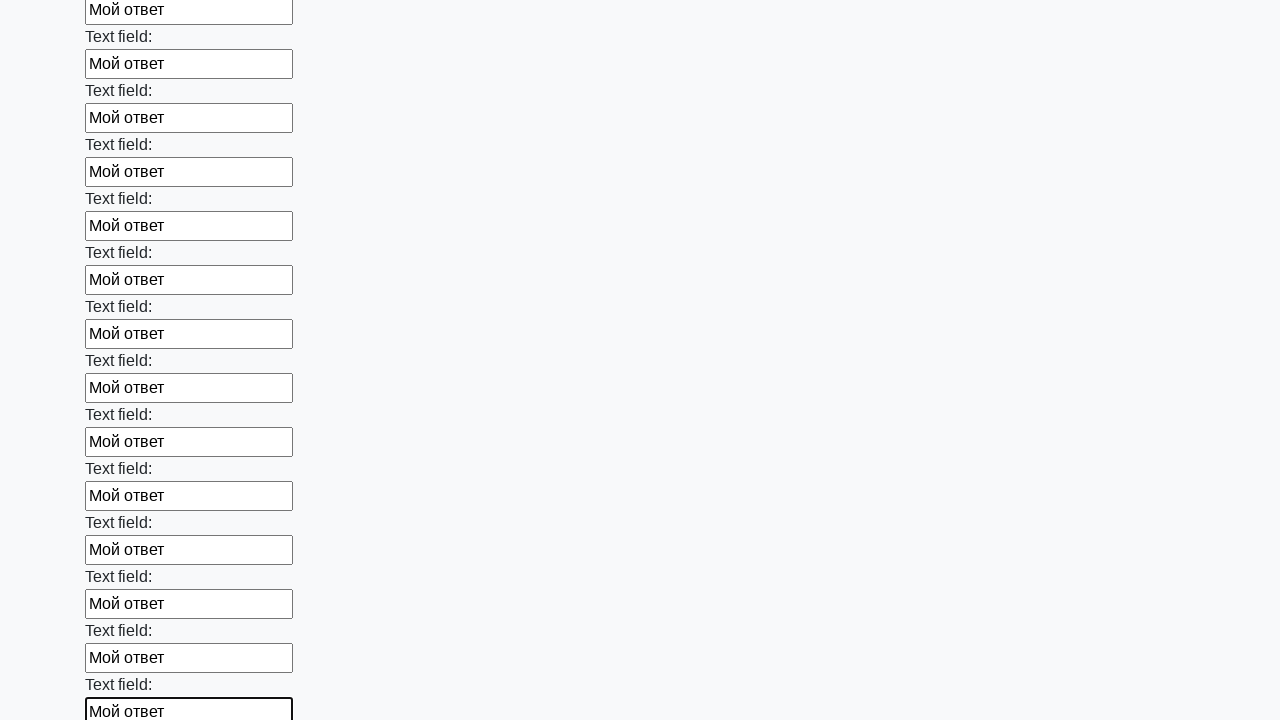

Filled an input field with text 'Мой ответ' on input >> nth=60
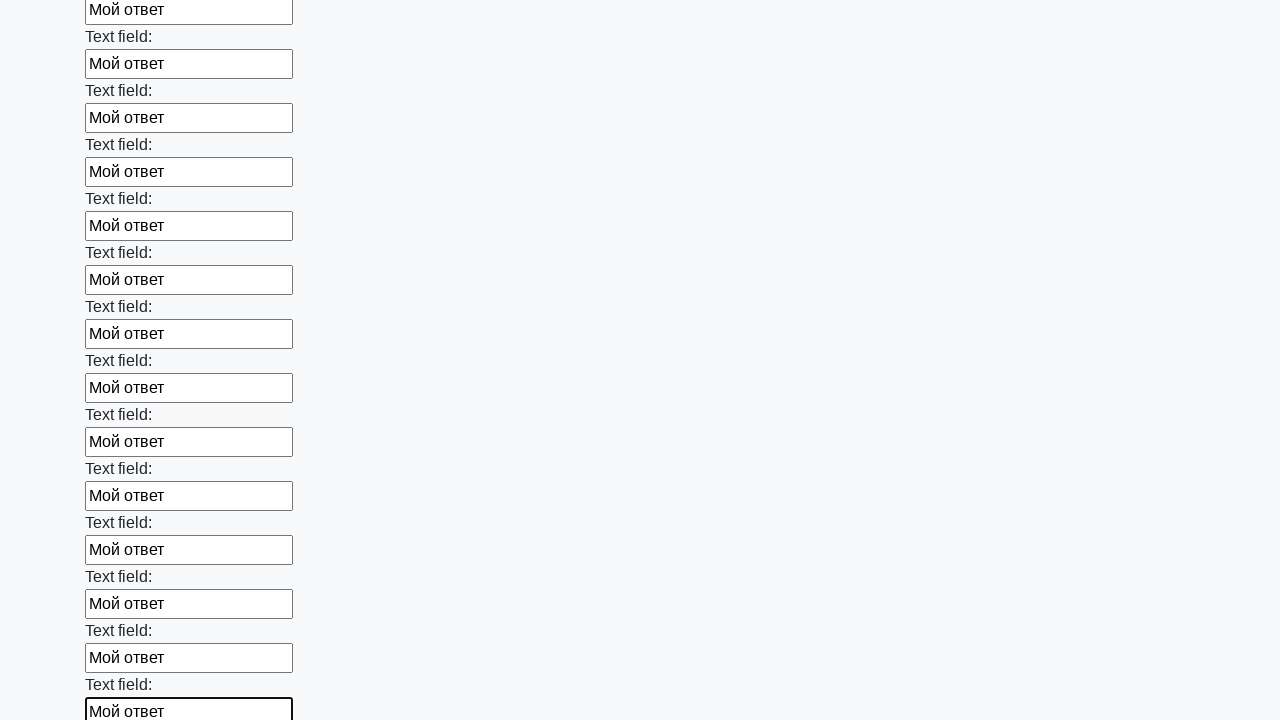

Filled an input field with text 'Мой ответ' on input >> nth=61
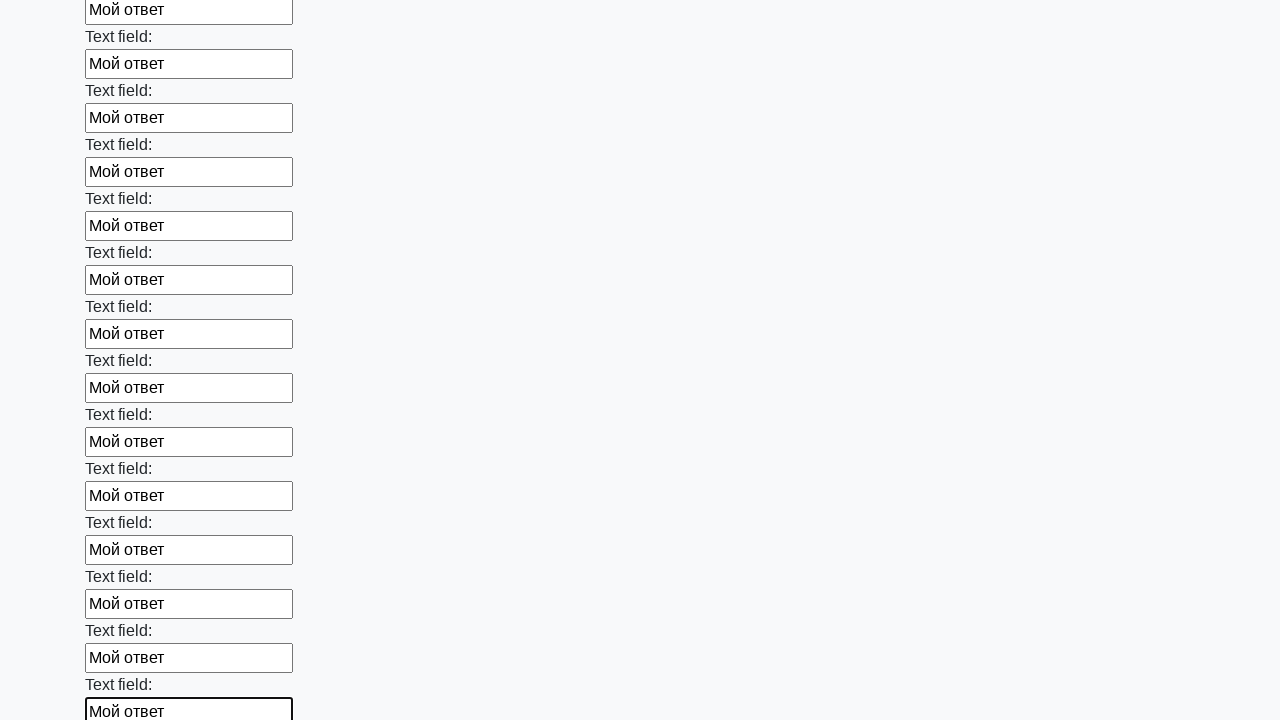

Filled an input field with text 'Мой ответ' on input >> nth=62
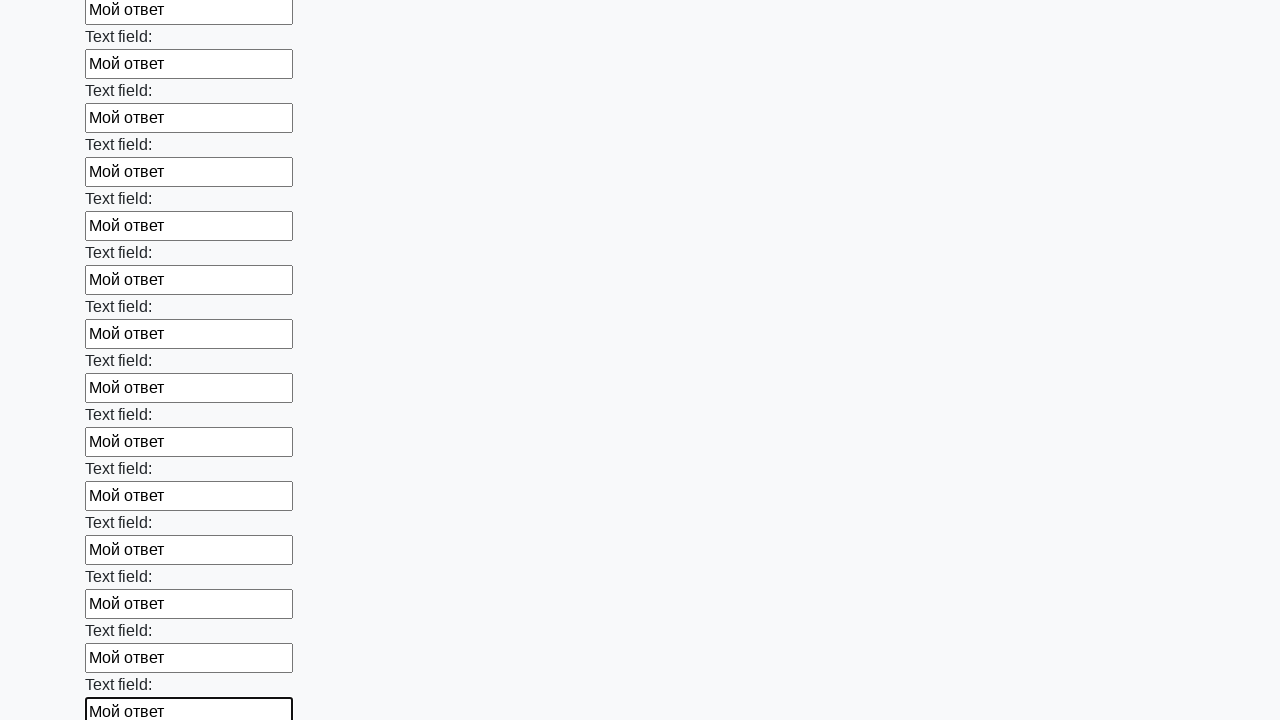

Filled an input field with text 'Мой ответ' on input >> nth=63
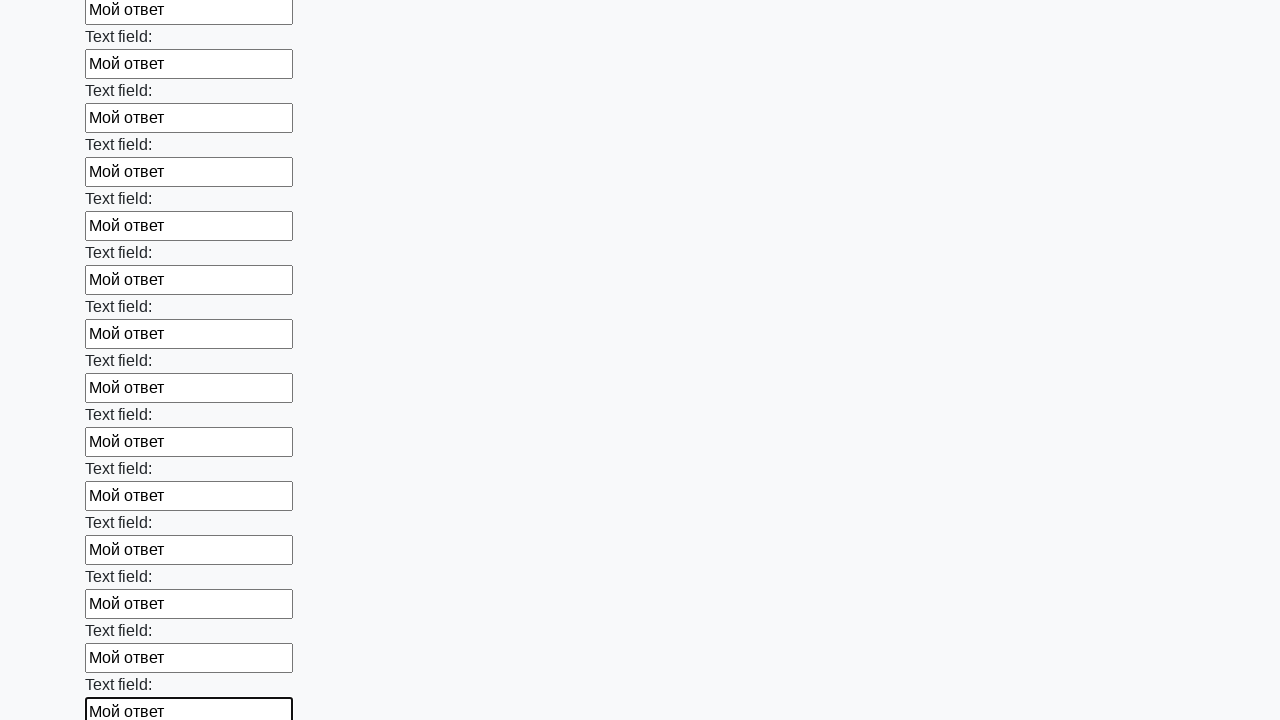

Filled an input field with text 'Мой ответ' on input >> nth=64
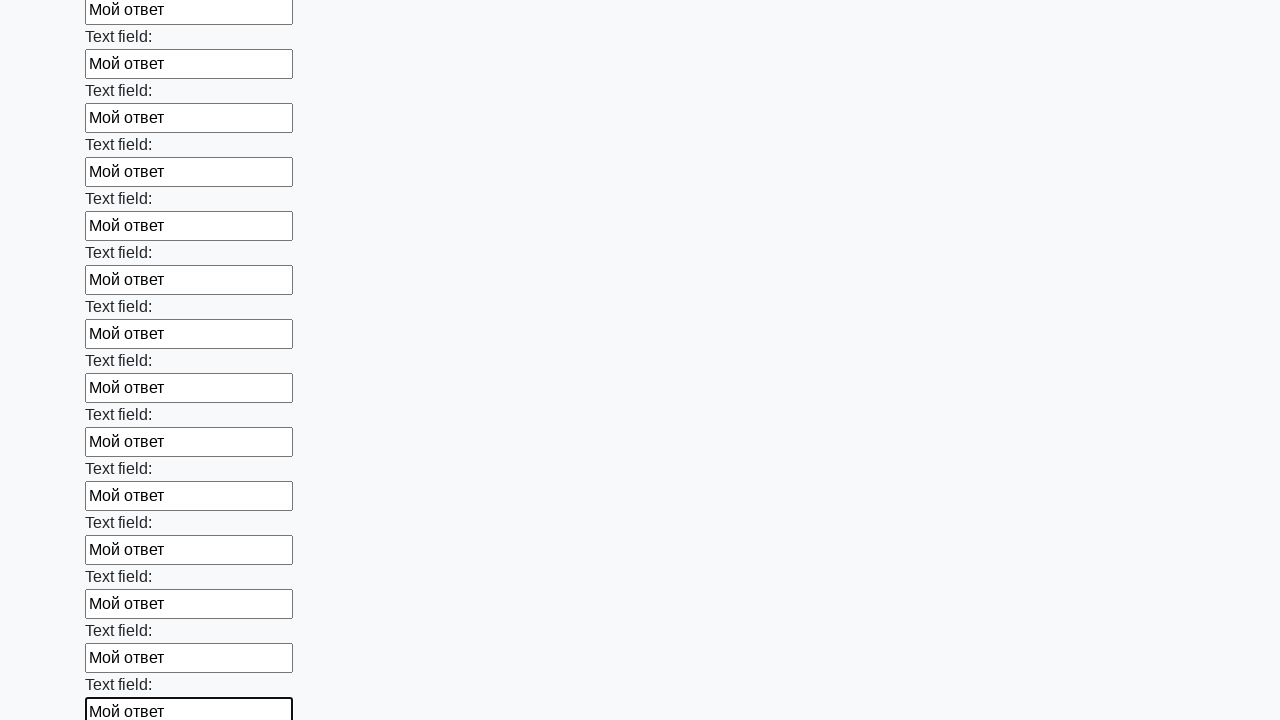

Filled an input field with text 'Мой ответ' on input >> nth=65
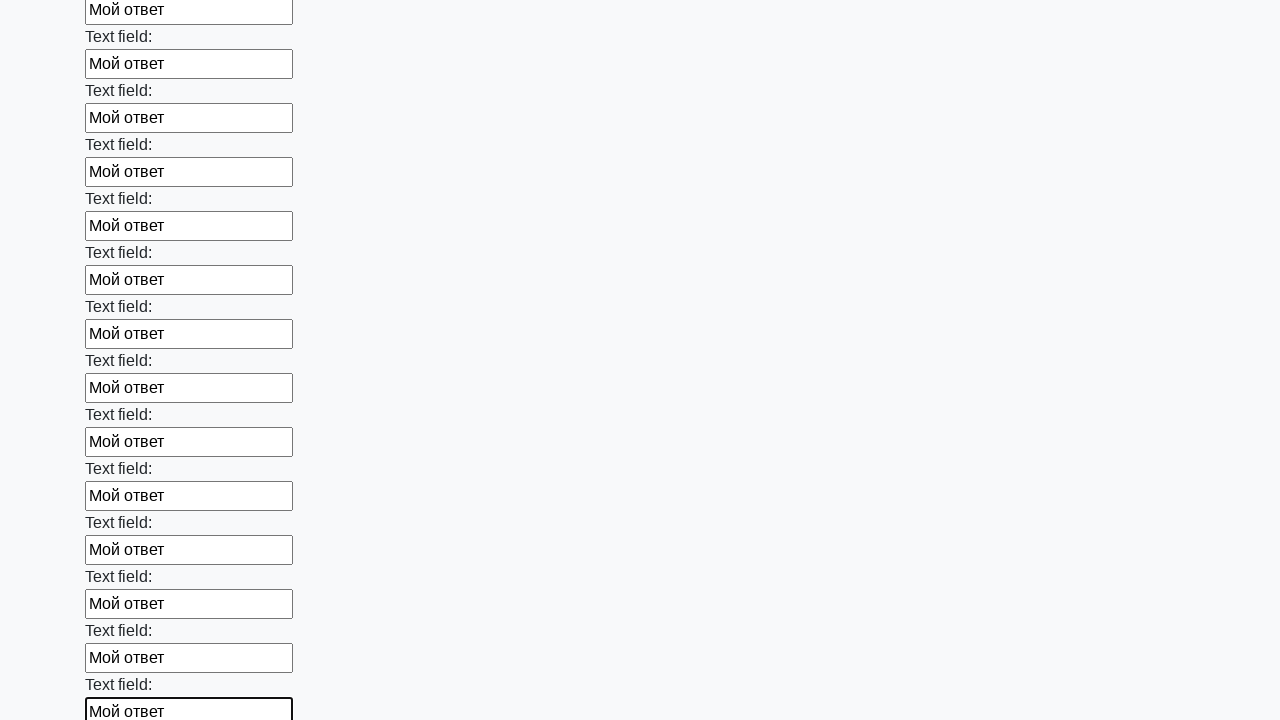

Filled an input field with text 'Мой ответ' on input >> nth=66
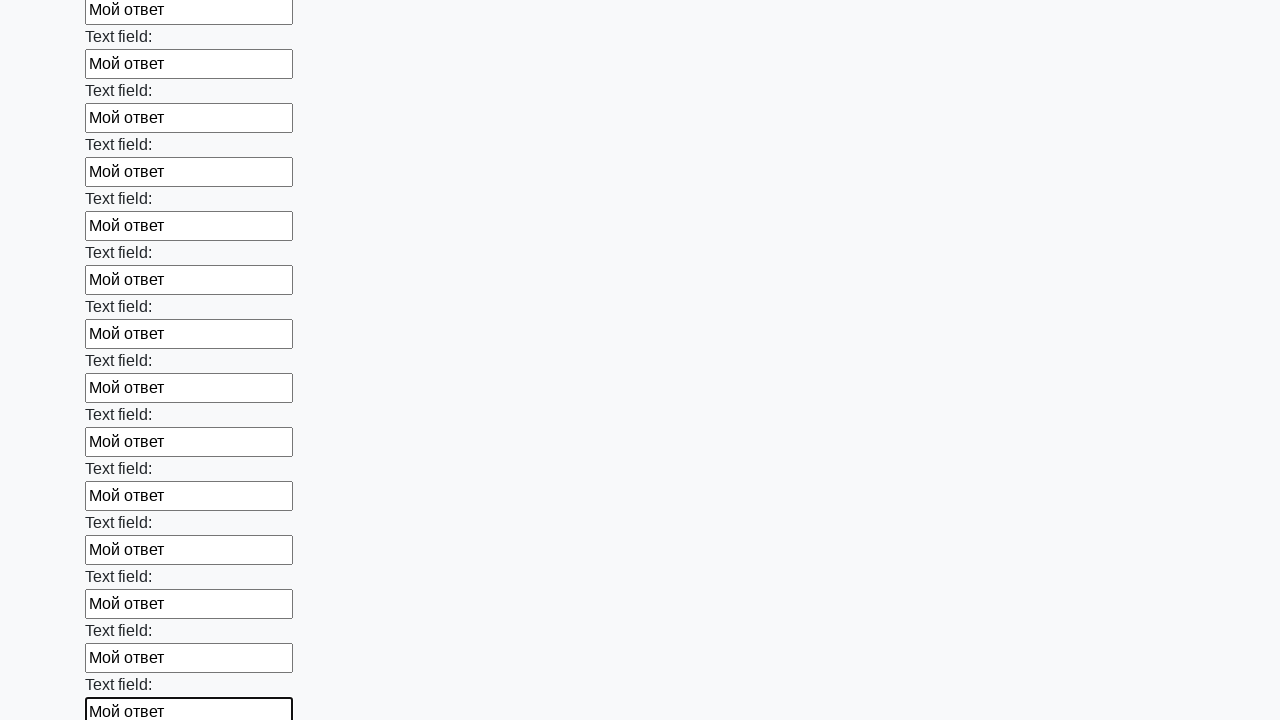

Filled an input field with text 'Мой ответ' on input >> nth=67
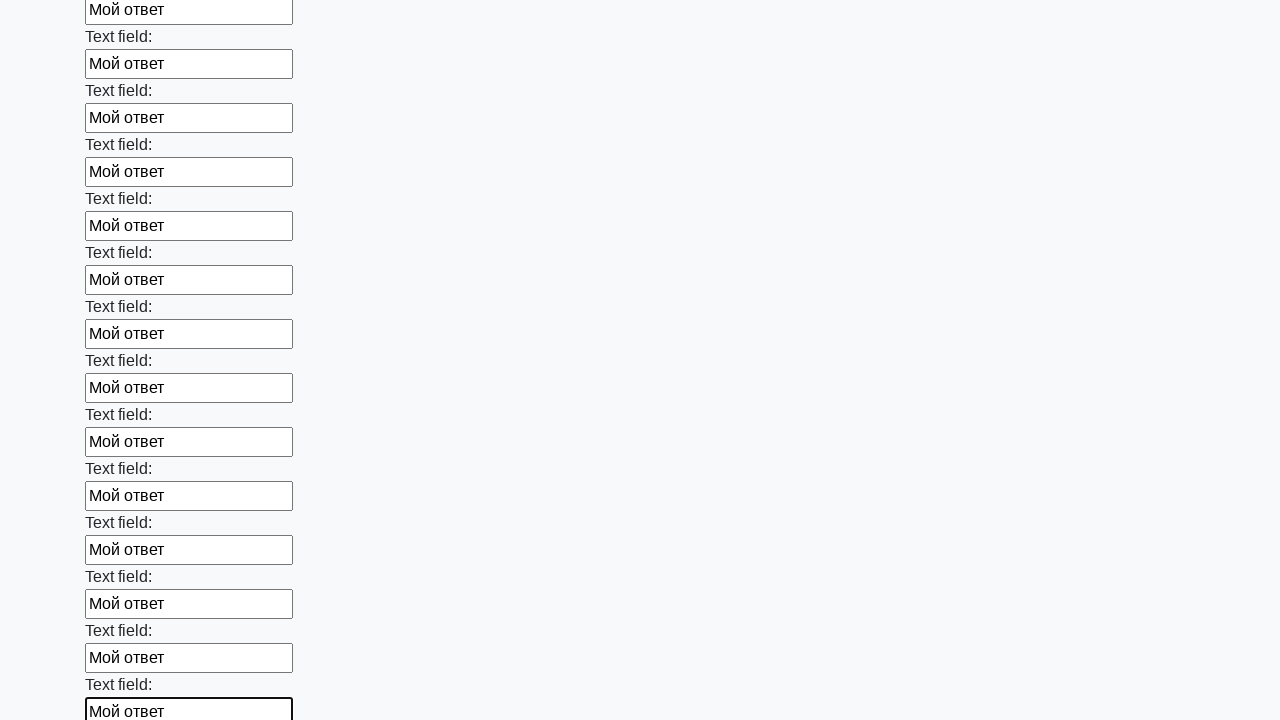

Filled an input field with text 'Мой ответ' on input >> nth=68
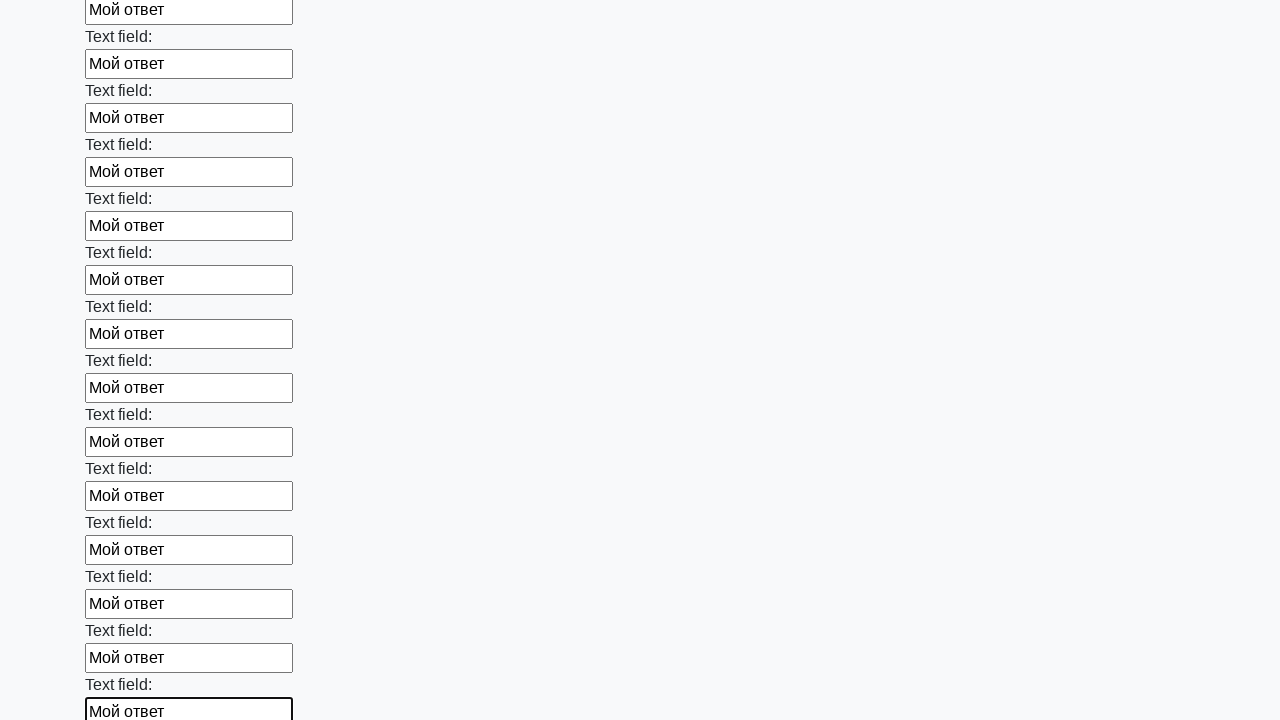

Filled an input field with text 'Мой ответ' on input >> nth=69
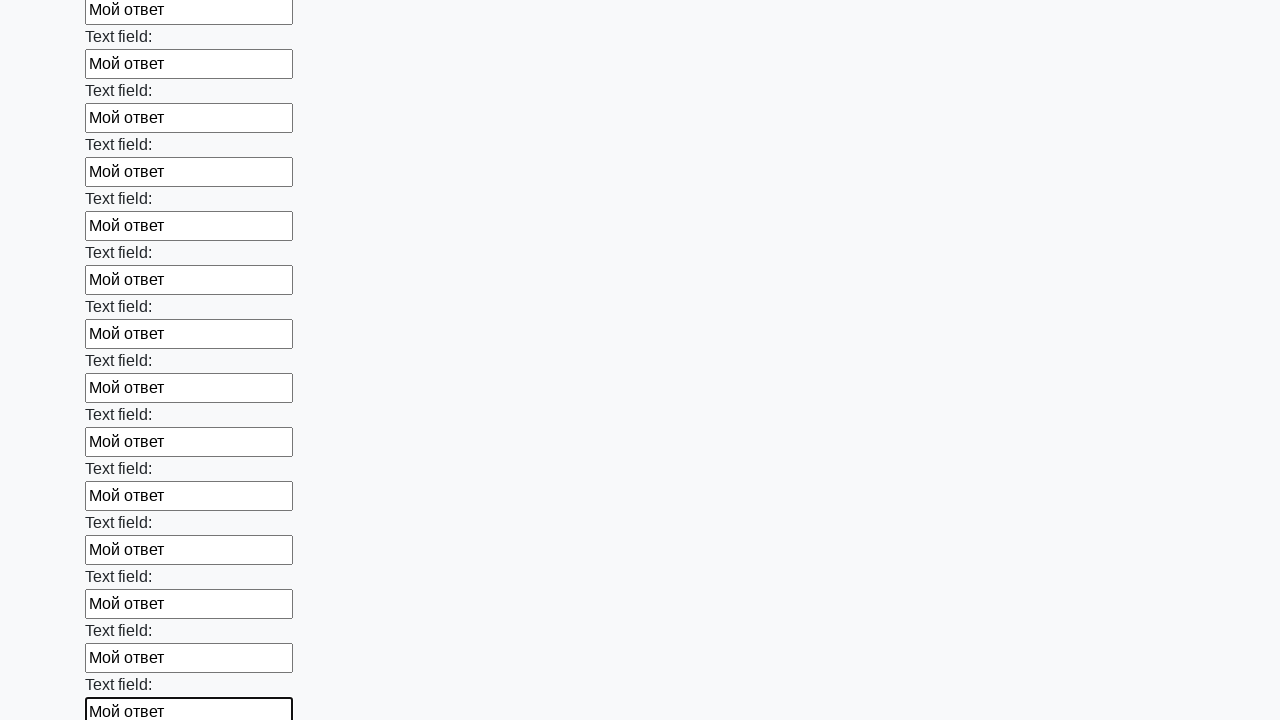

Filled an input field with text 'Мой ответ' on input >> nth=70
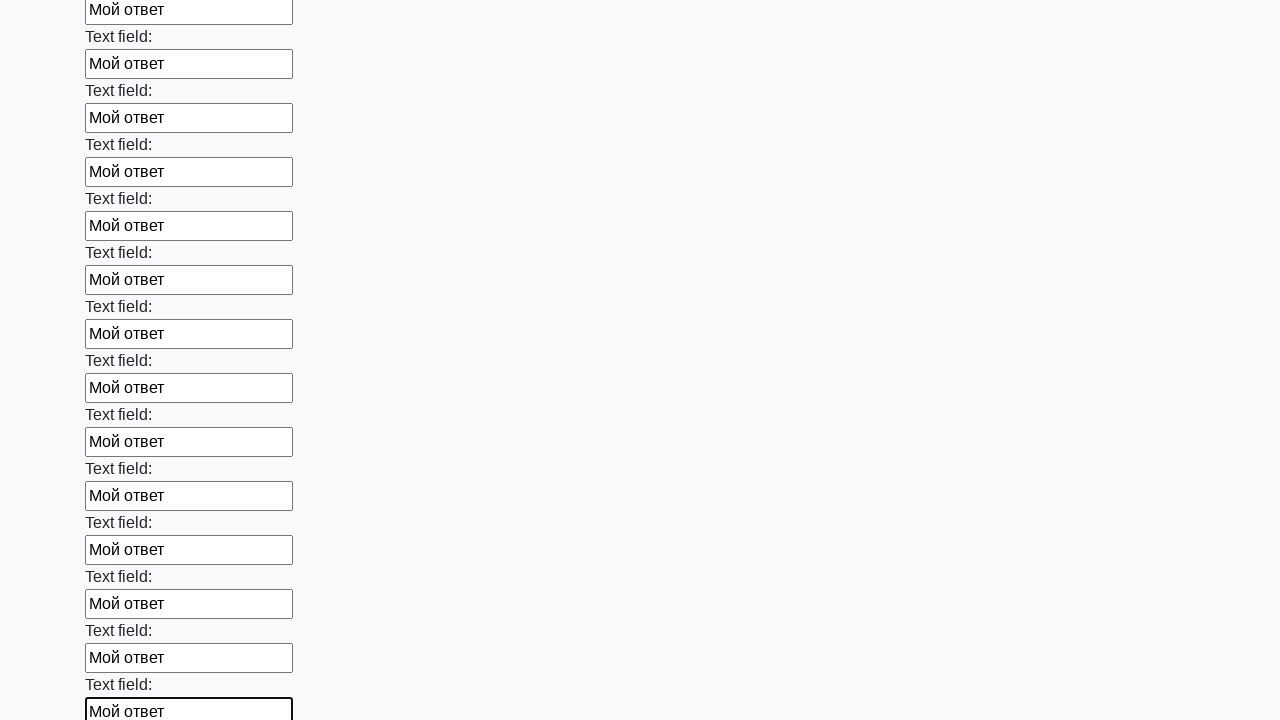

Filled an input field with text 'Мой ответ' on input >> nth=71
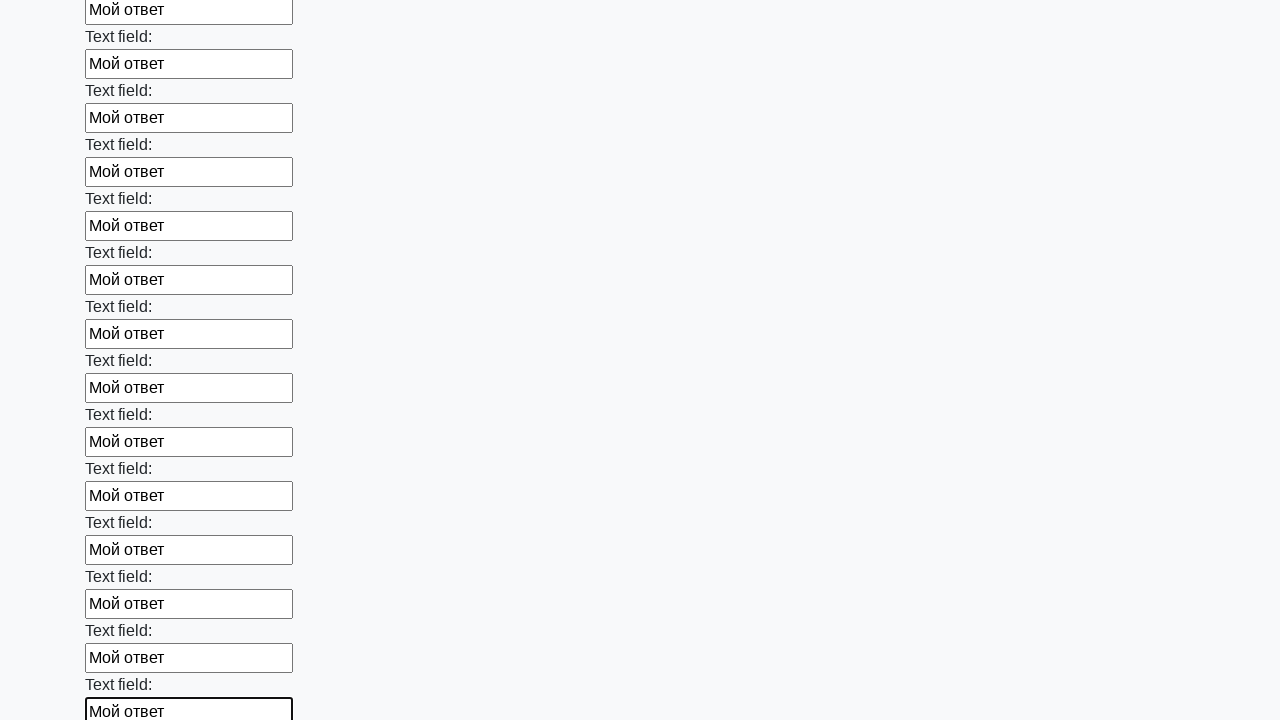

Filled an input field with text 'Мой ответ' on input >> nth=72
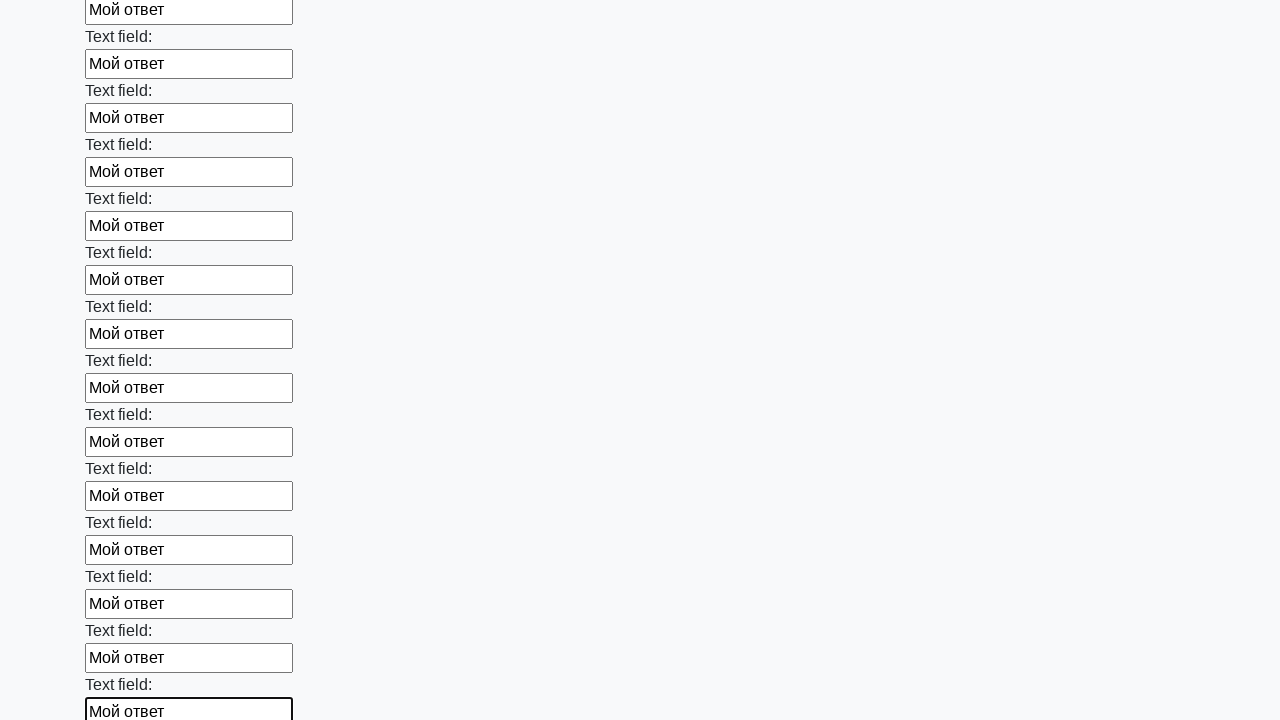

Filled an input field with text 'Мой ответ' on input >> nth=73
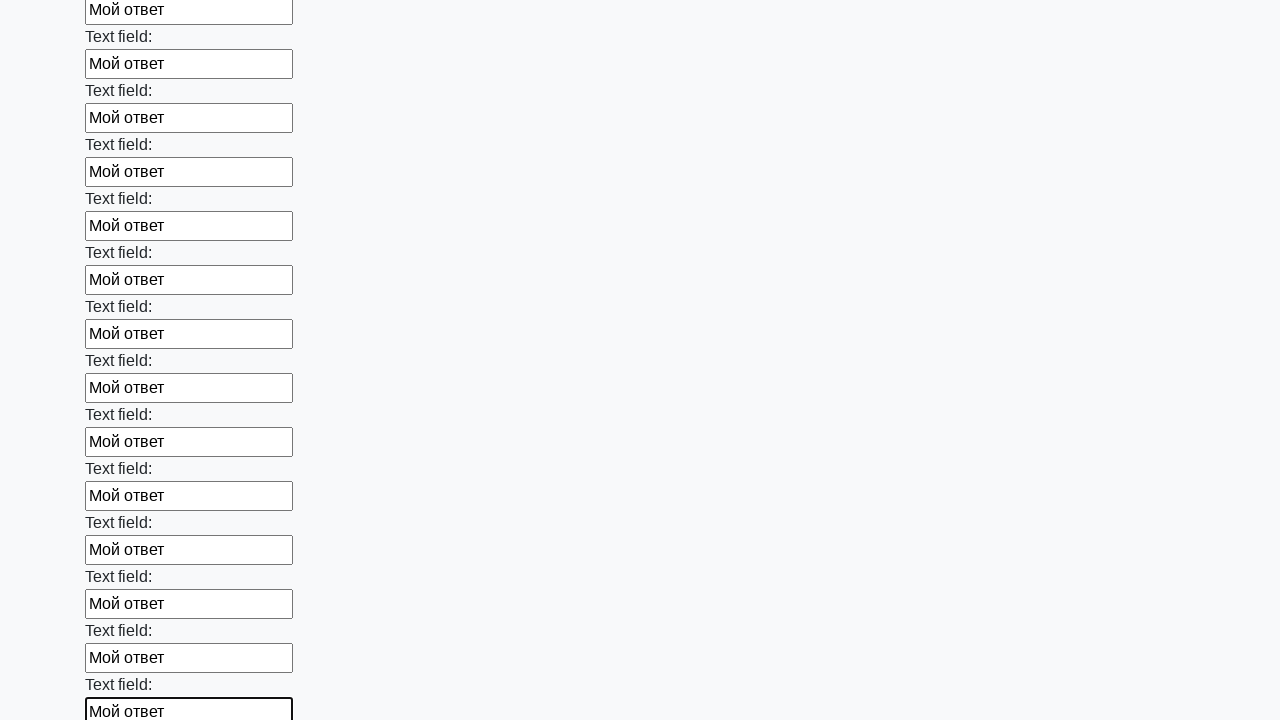

Filled an input field with text 'Мой ответ' on input >> nth=74
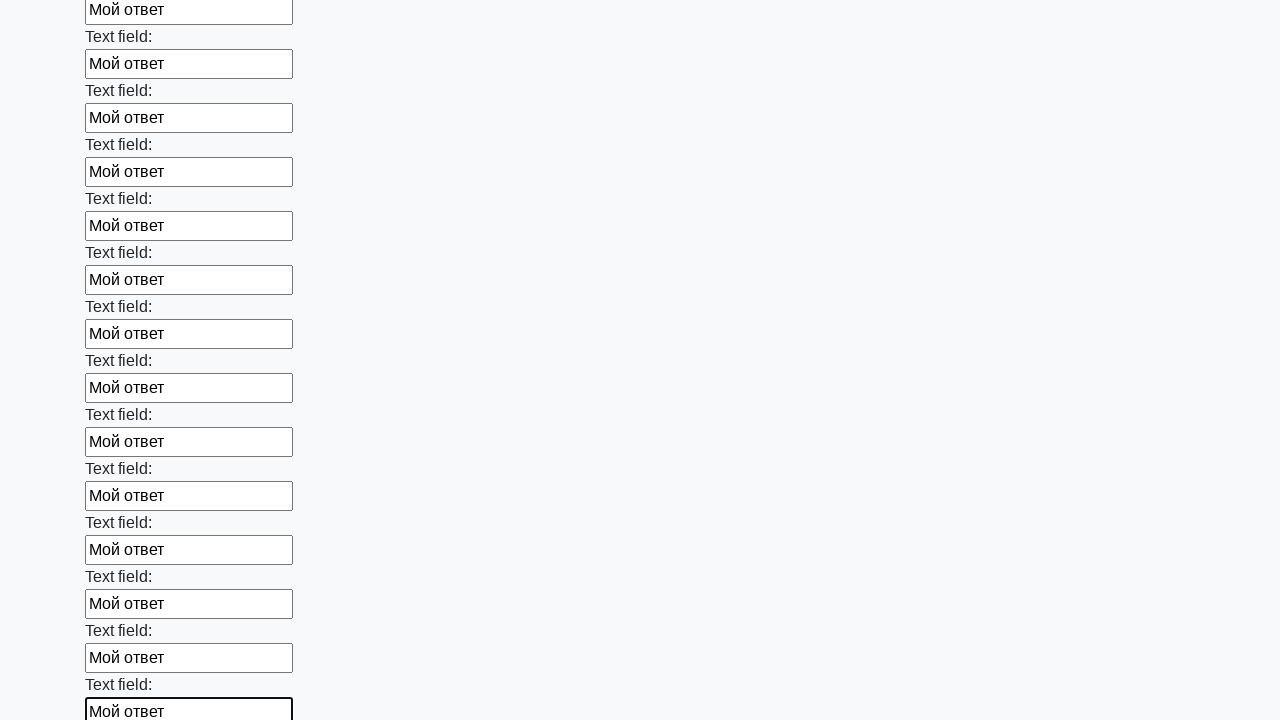

Filled an input field with text 'Мой ответ' on input >> nth=75
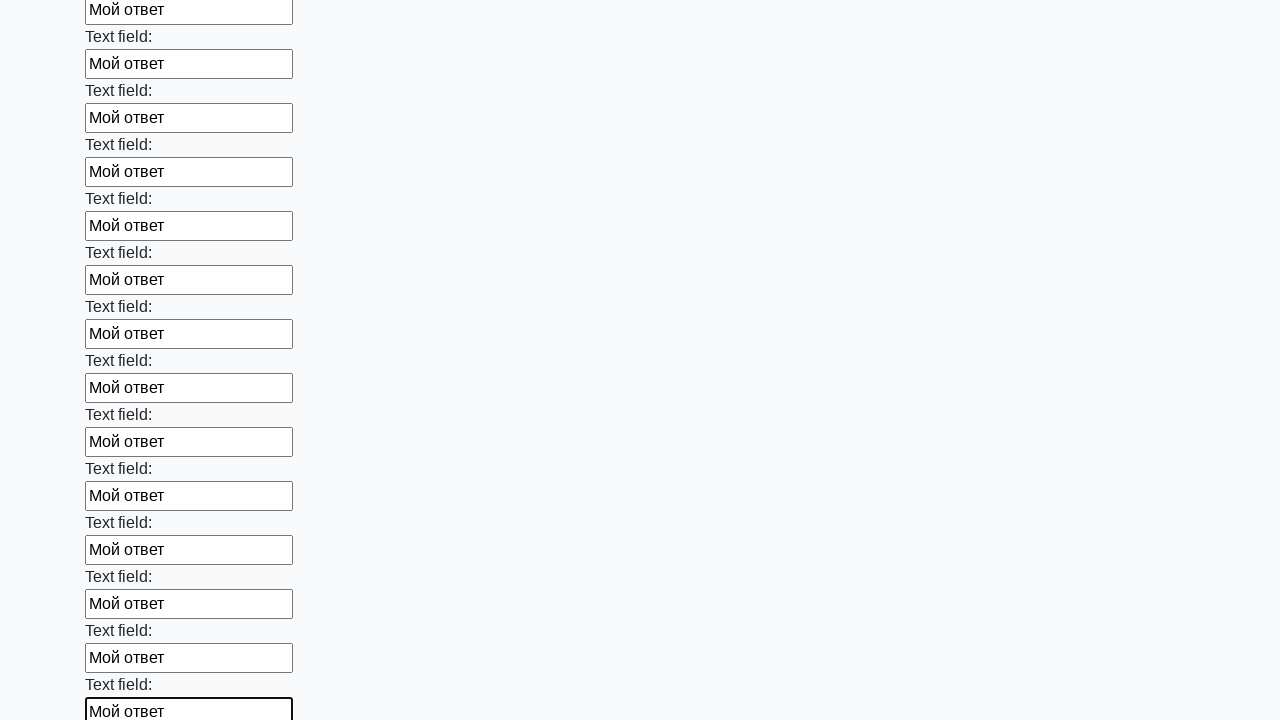

Filled an input field with text 'Мой ответ' on input >> nth=76
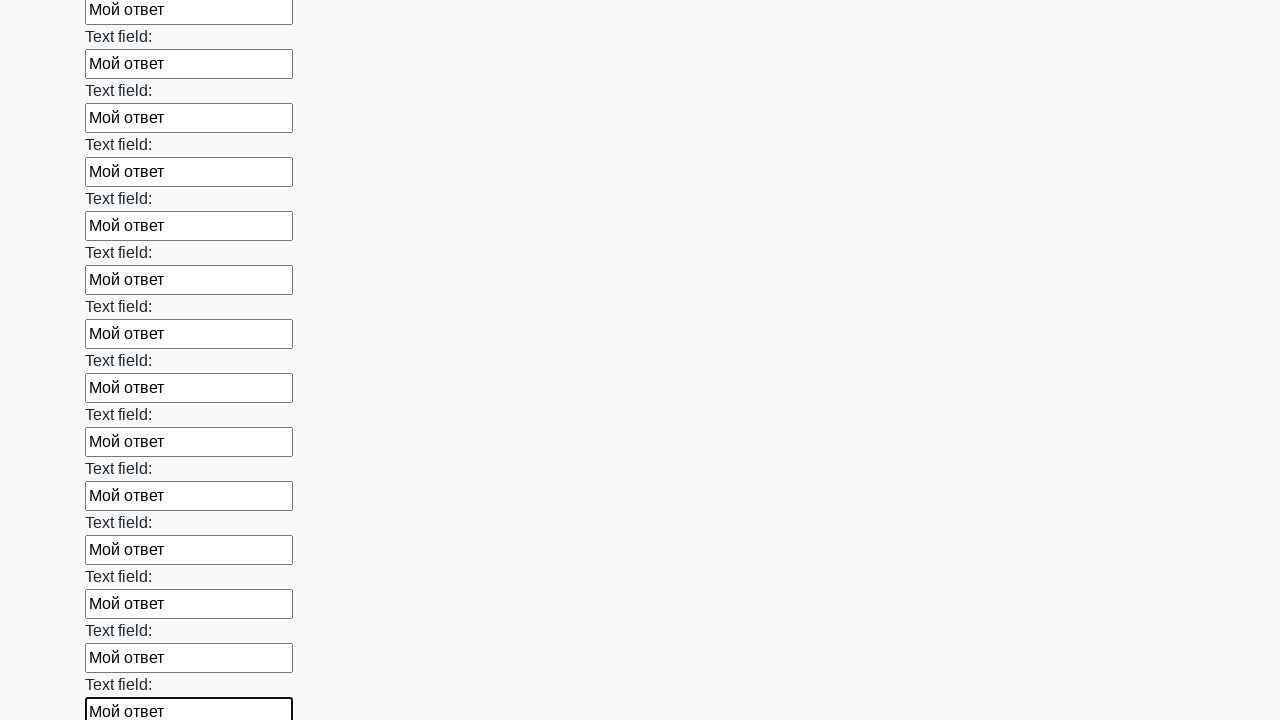

Filled an input field with text 'Мой ответ' on input >> nth=77
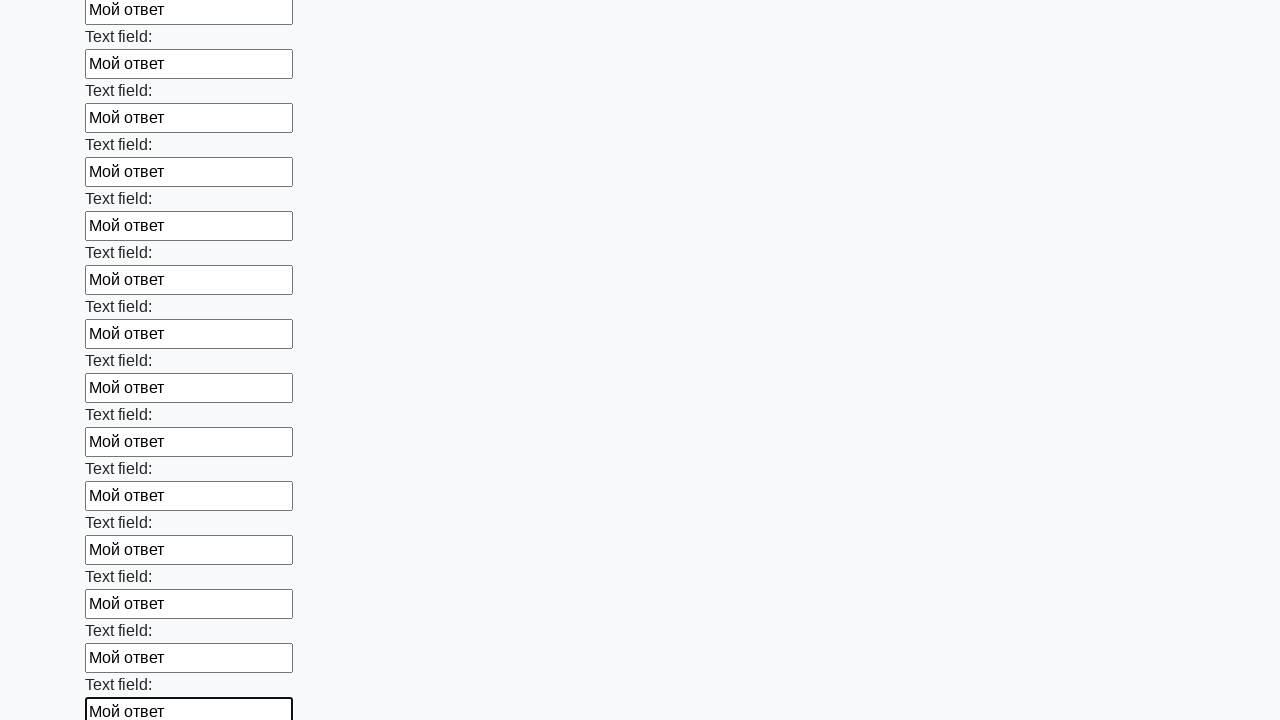

Filled an input field with text 'Мой ответ' on input >> nth=78
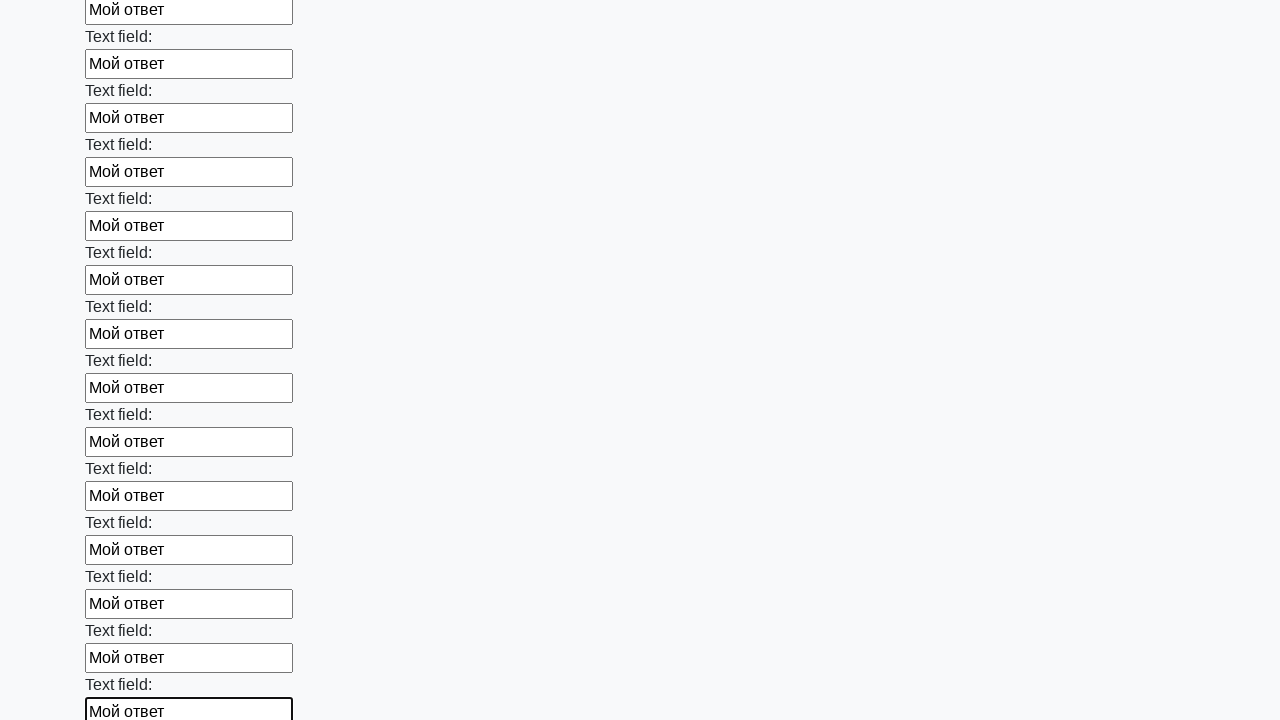

Filled an input field with text 'Мой ответ' on input >> nth=79
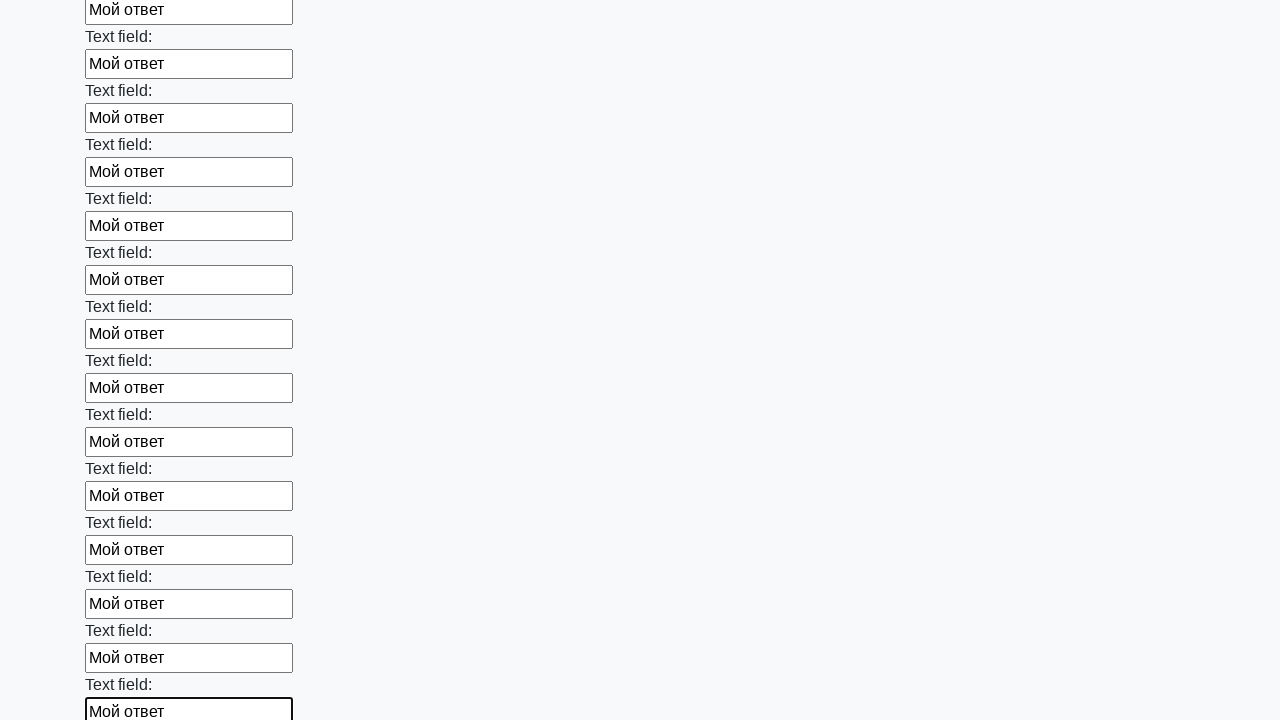

Filled an input field with text 'Мой ответ' on input >> nth=80
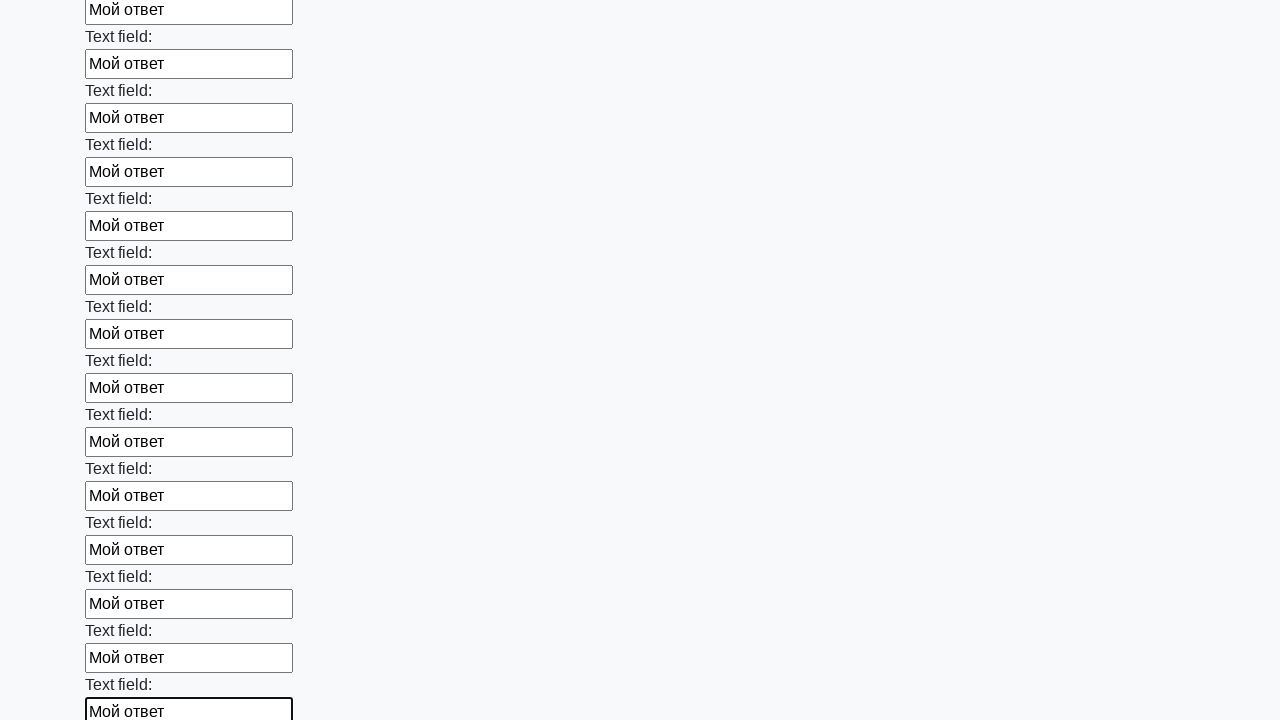

Filled an input field with text 'Мой ответ' on input >> nth=81
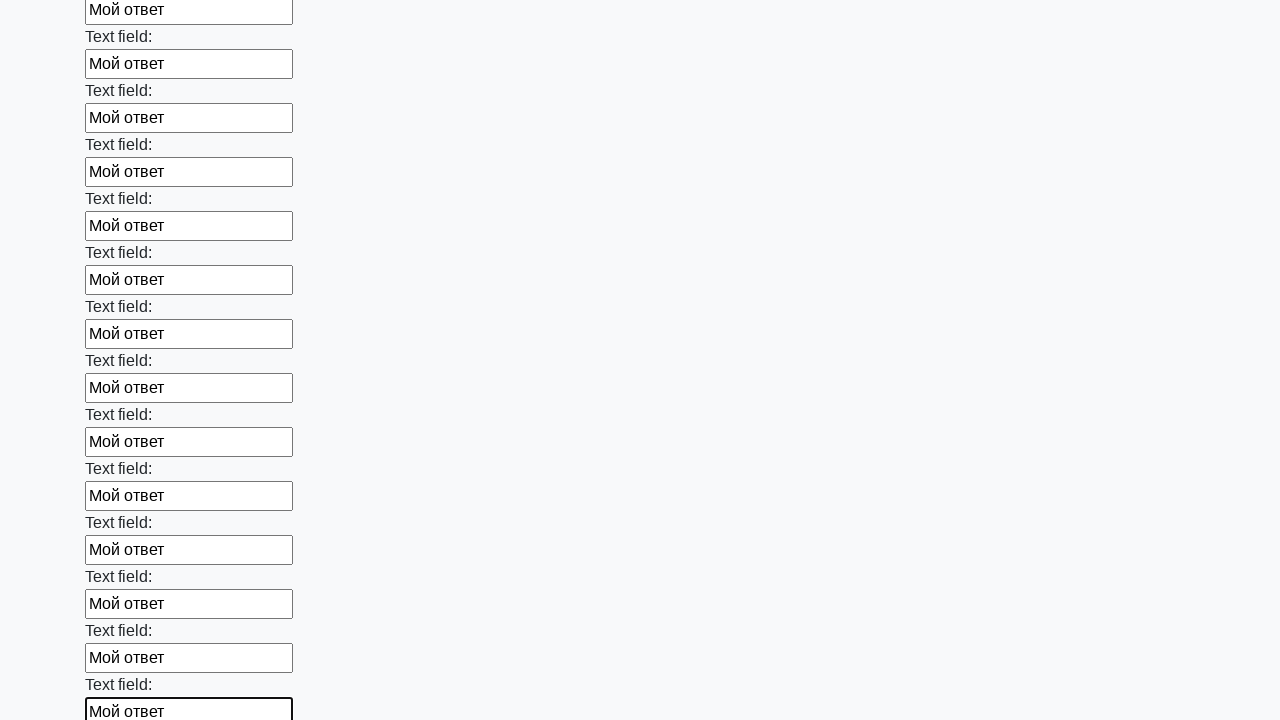

Filled an input field with text 'Мой ответ' on input >> nth=82
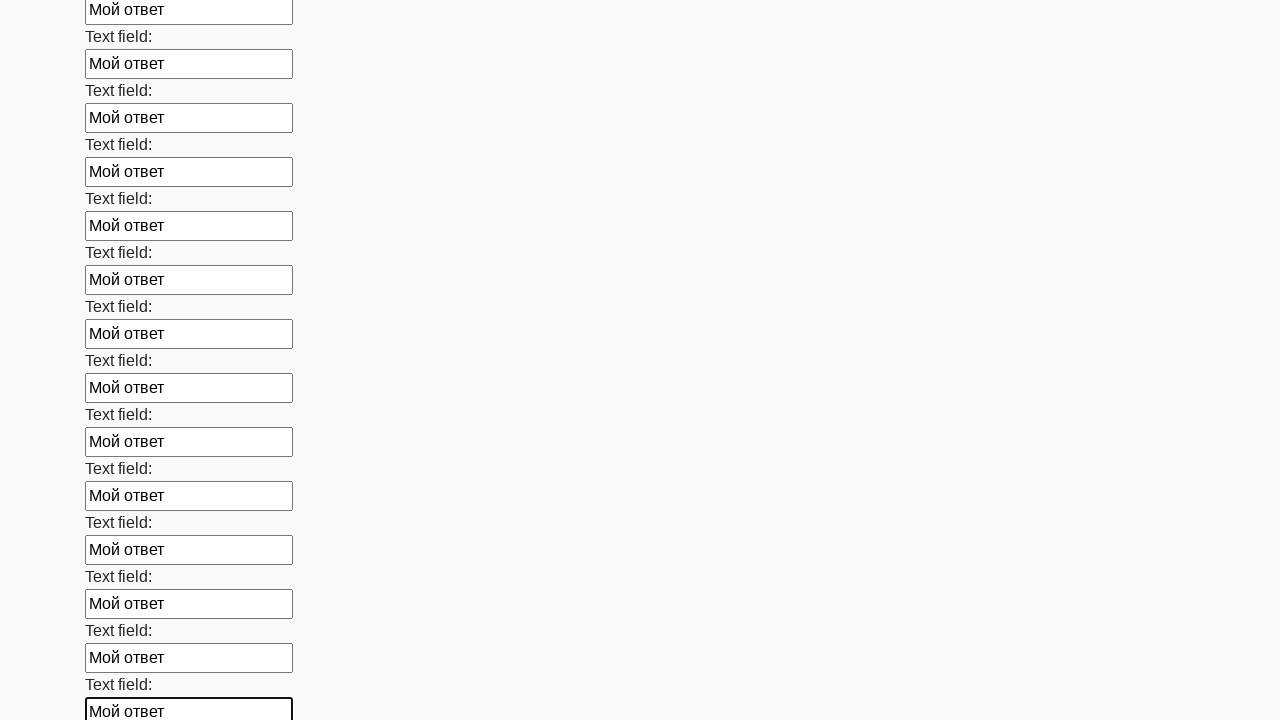

Filled an input field with text 'Мой ответ' on input >> nth=83
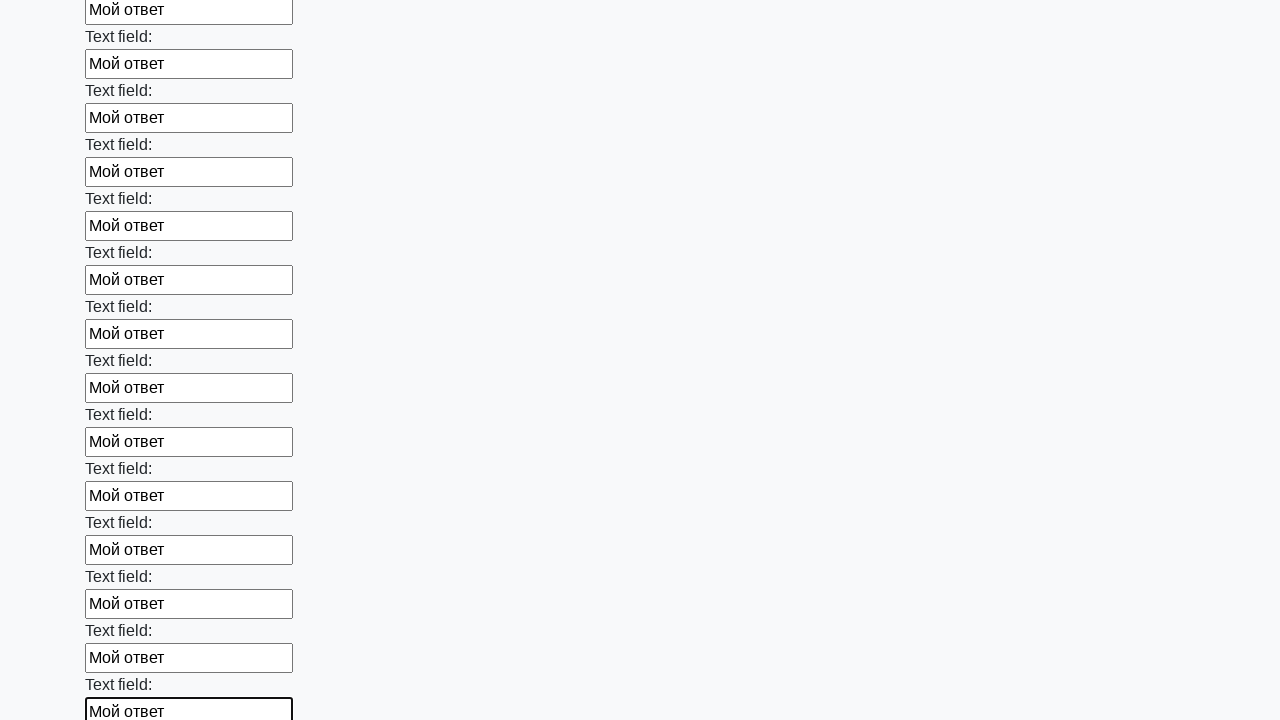

Filled an input field with text 'Мой ответ' on input >> nth=84
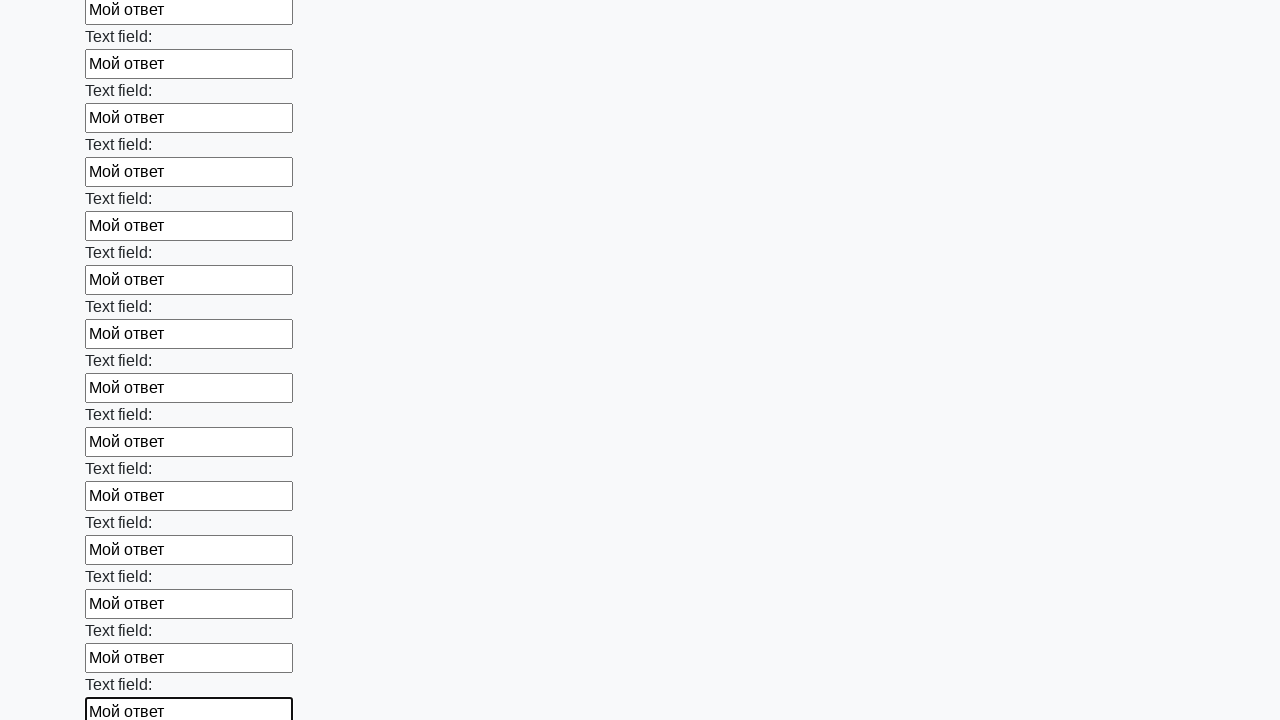

Filled an input field with text 'Мой ответ' on input >> nth=85
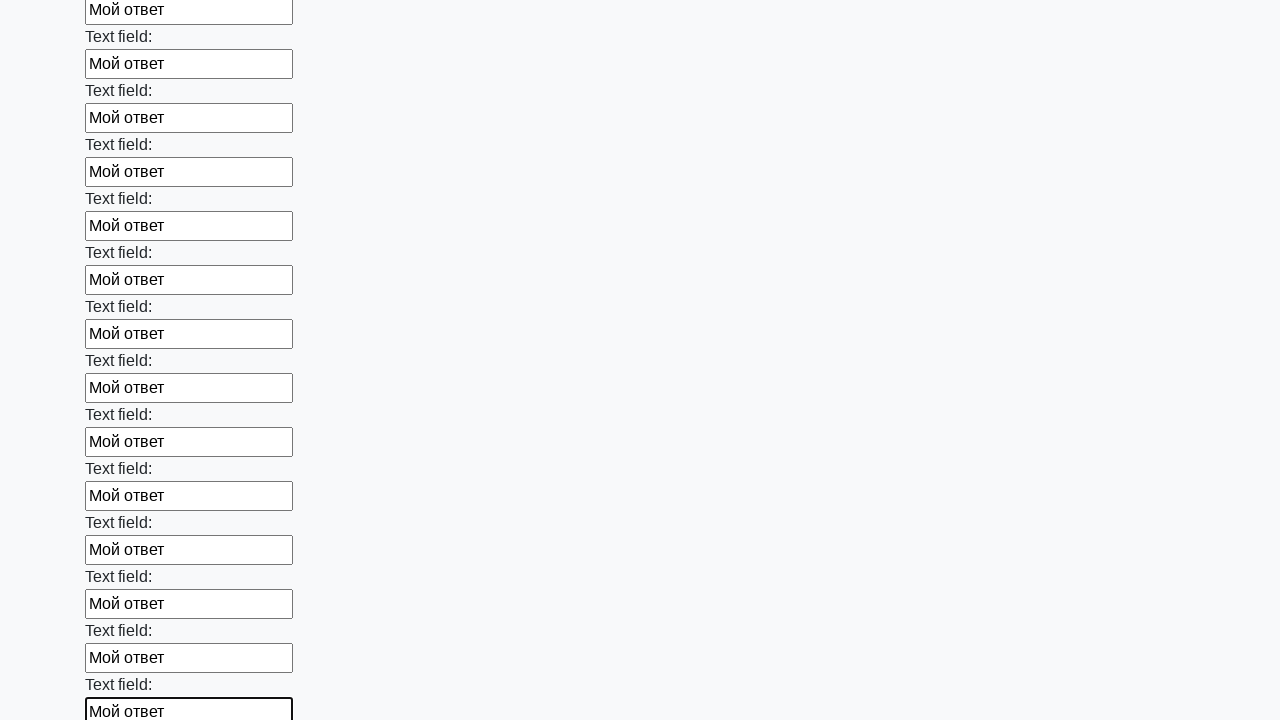

Filled an input field with text 'Мой ответ' on input >> nth=86
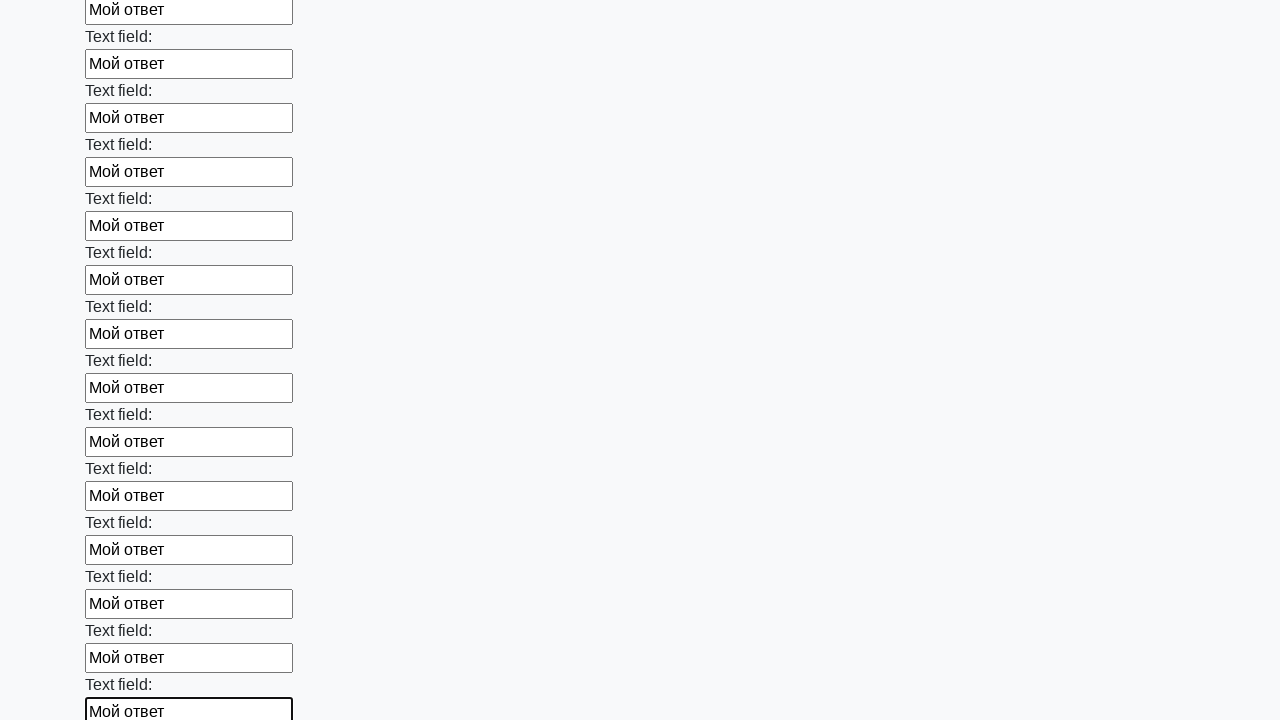

Filled an input field with text 'Мой ответ' on input >> nth=87
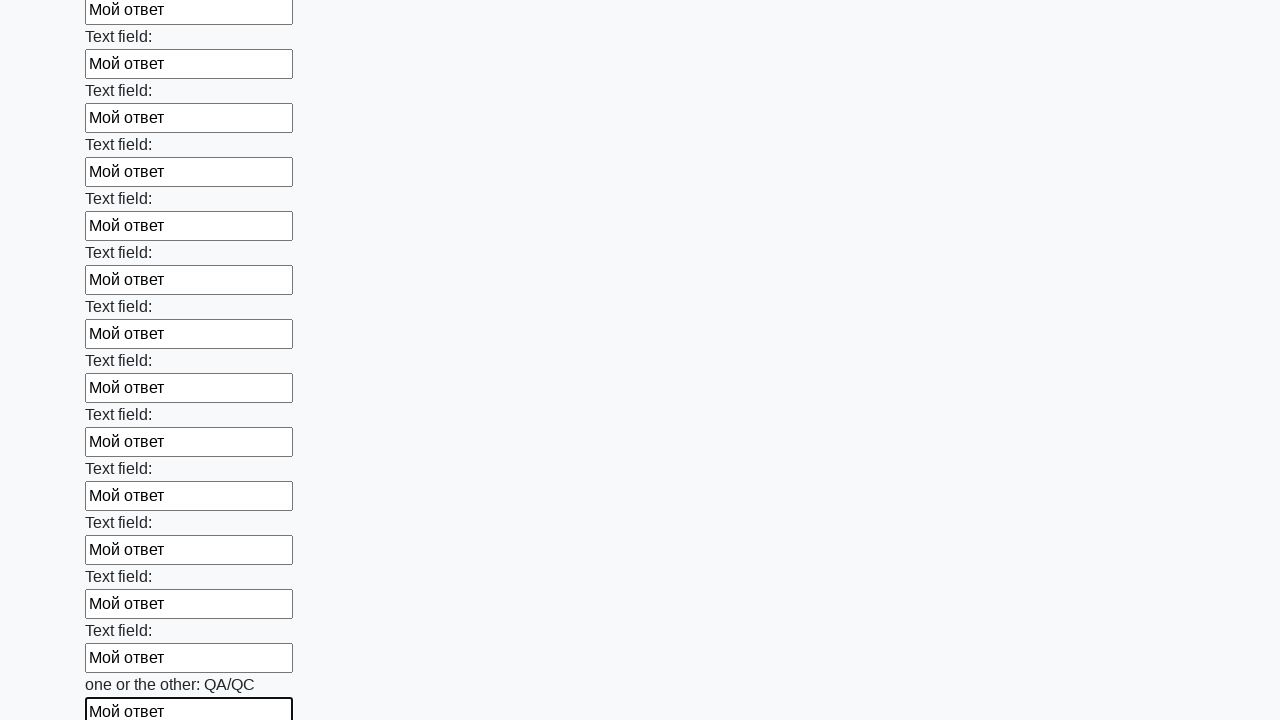

Filled an input field with text 'Мой ответ' on input >> nth=88
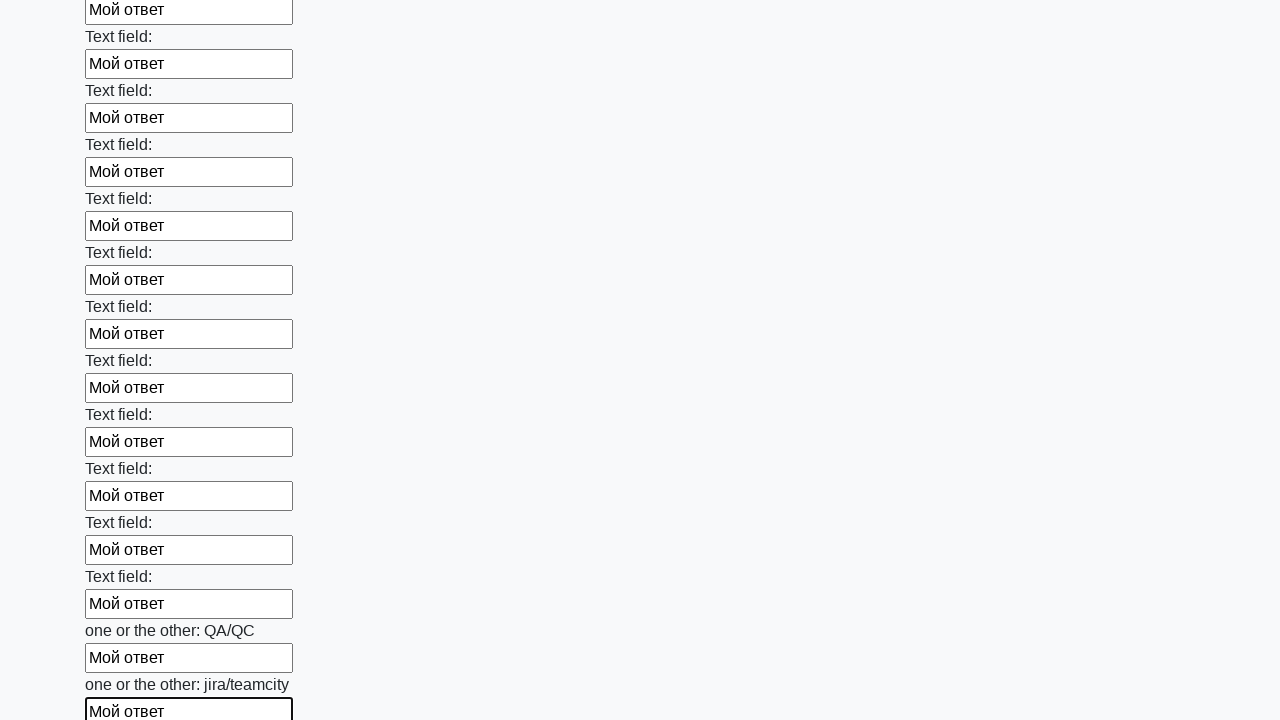

Filled an input field with text 'Мой ответ' on input >> nth=89
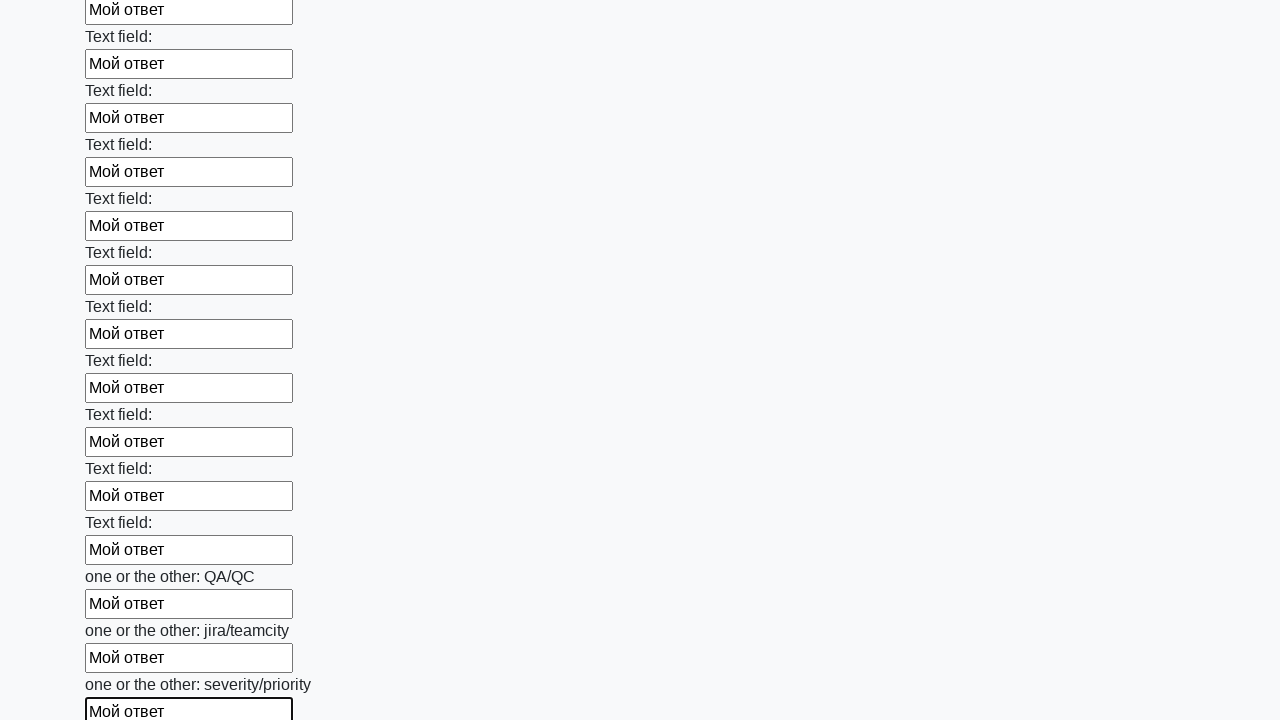

Filled an input field with text 'Мой ответ' on input >> nth=90
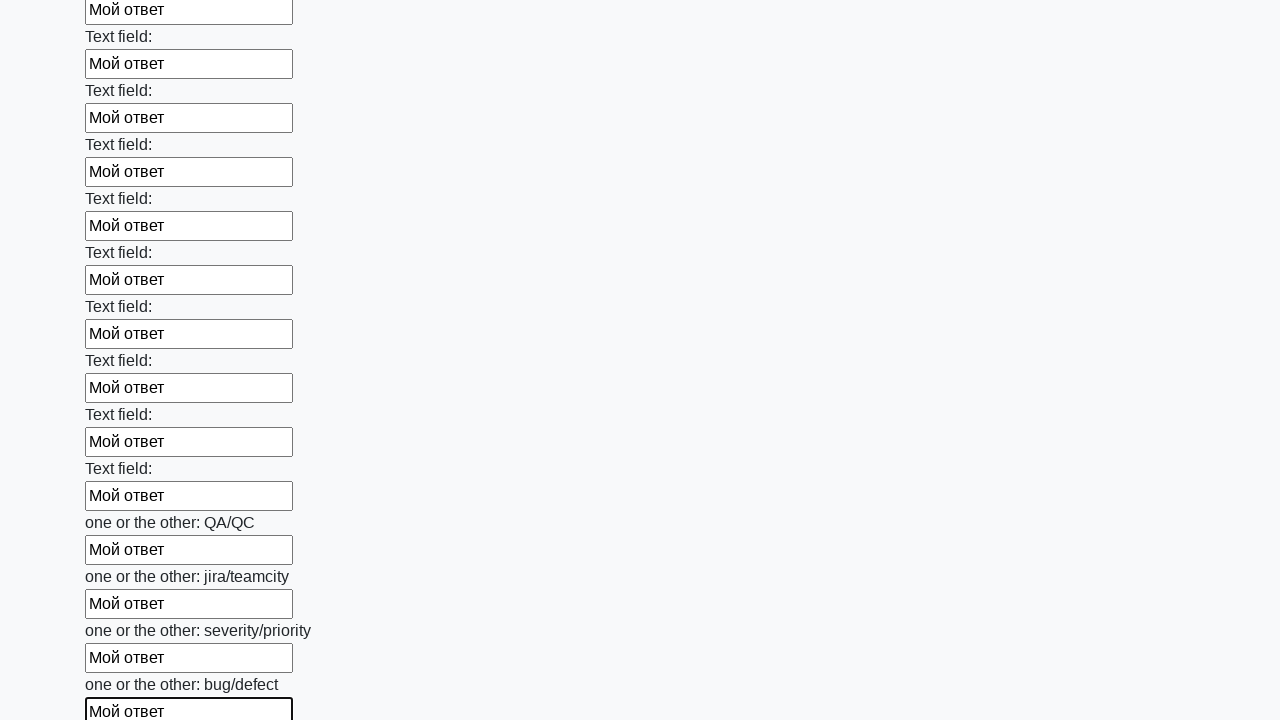

Filled an input field with text 'Мой ответ' on input >> nth=91
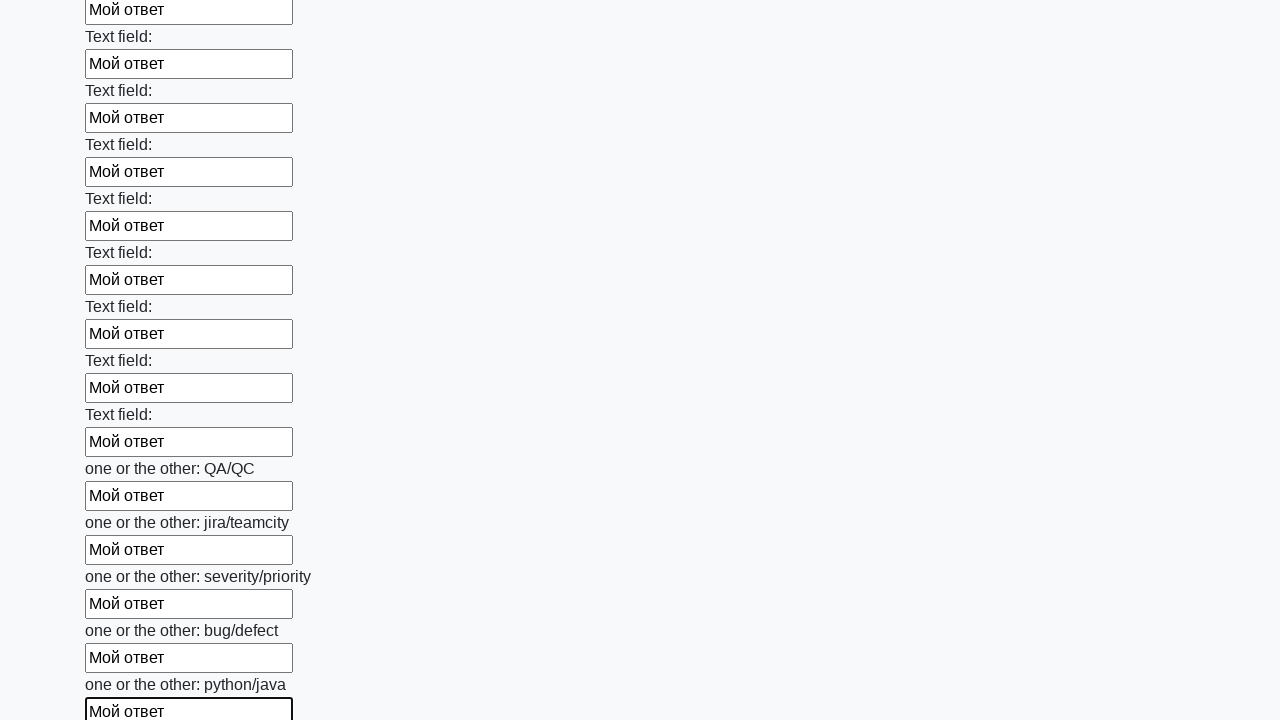

Filled an input field with text 'Мой ответ' on input >> nth=92
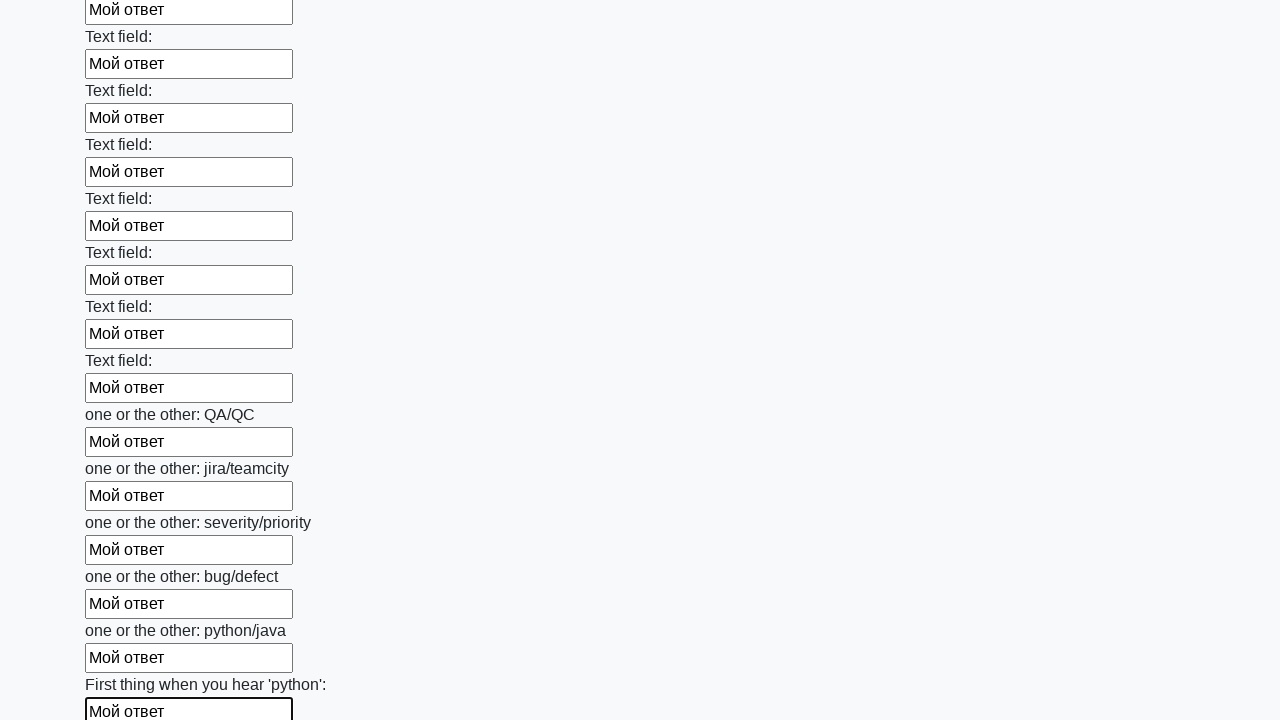

Filled an input field with text 'Мой ответ' on input >> nth=93
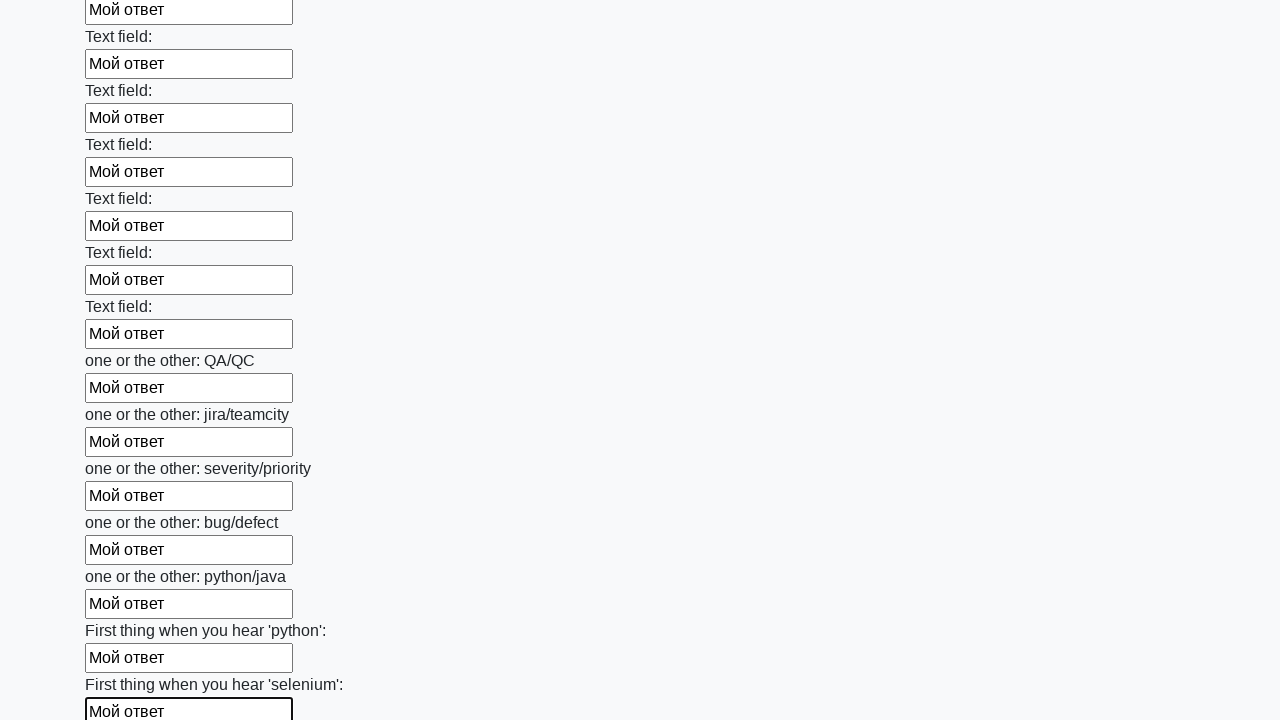

Filled an input field with text 'Мой ответ' on input >> nth=94
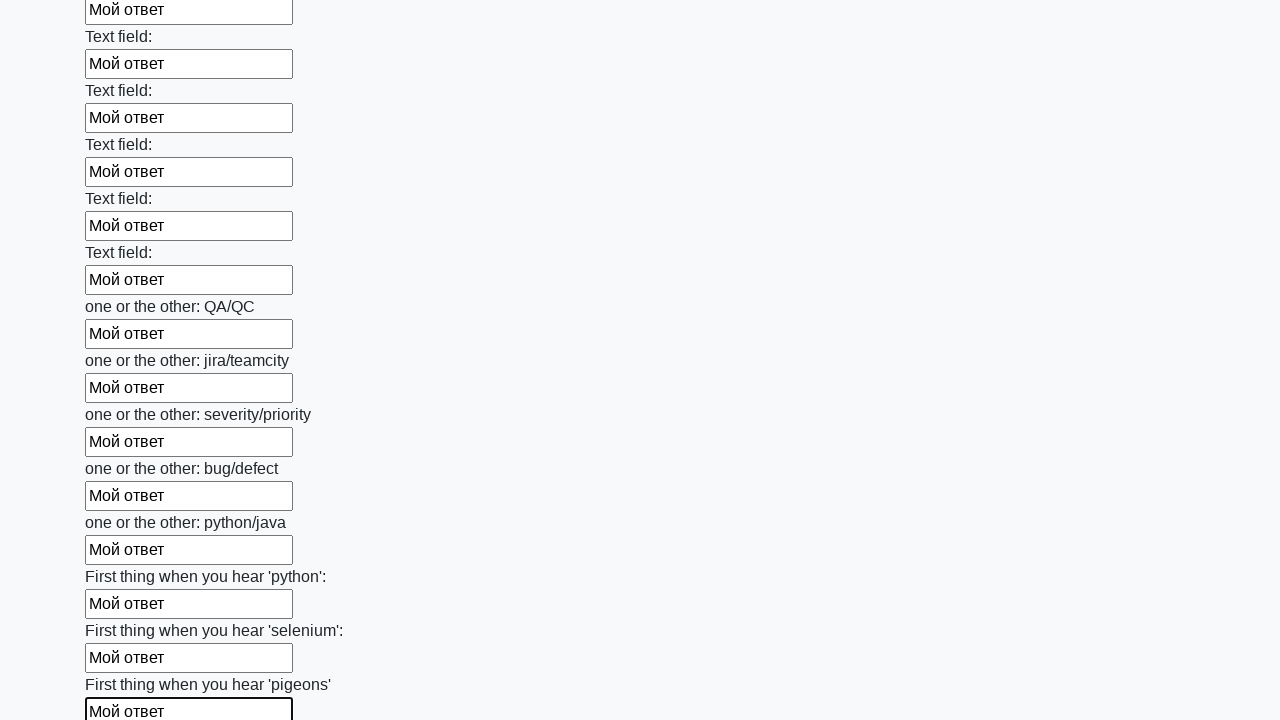

Filled an input field with text 'Мой ответ' on input >> nth=95
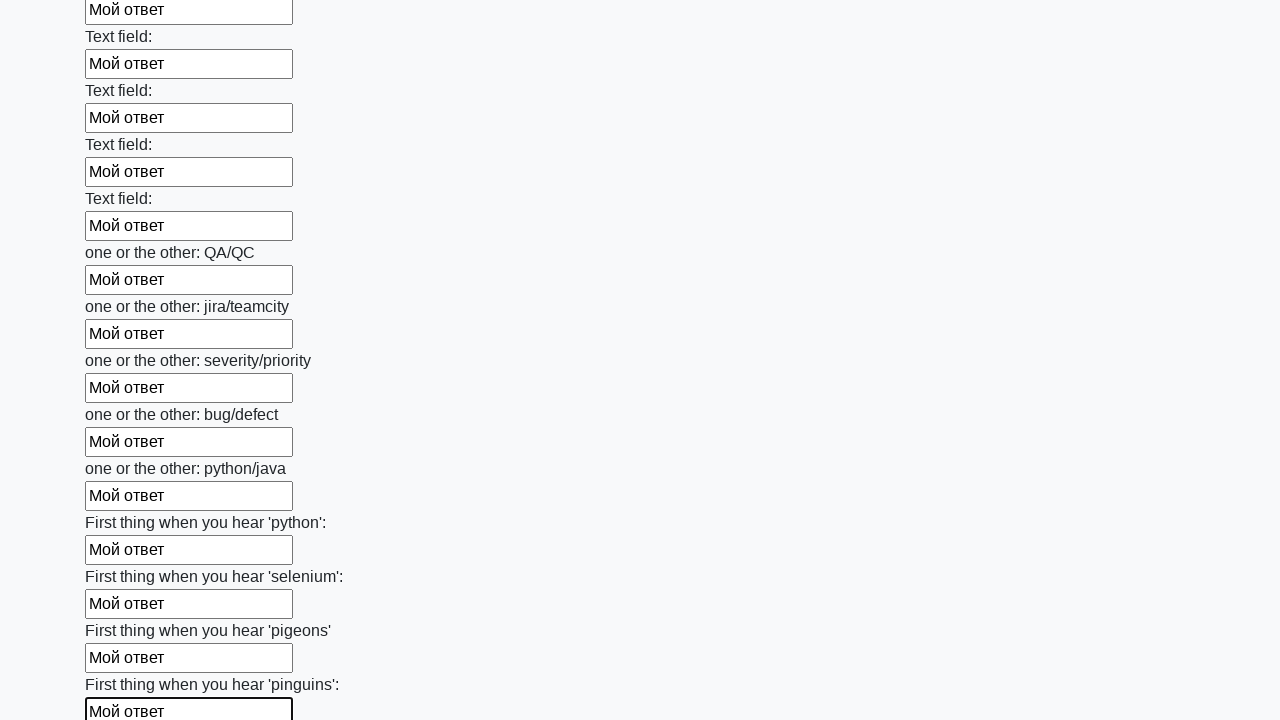

Filled an input field with text 'Мой ответ' on input >> nth=96
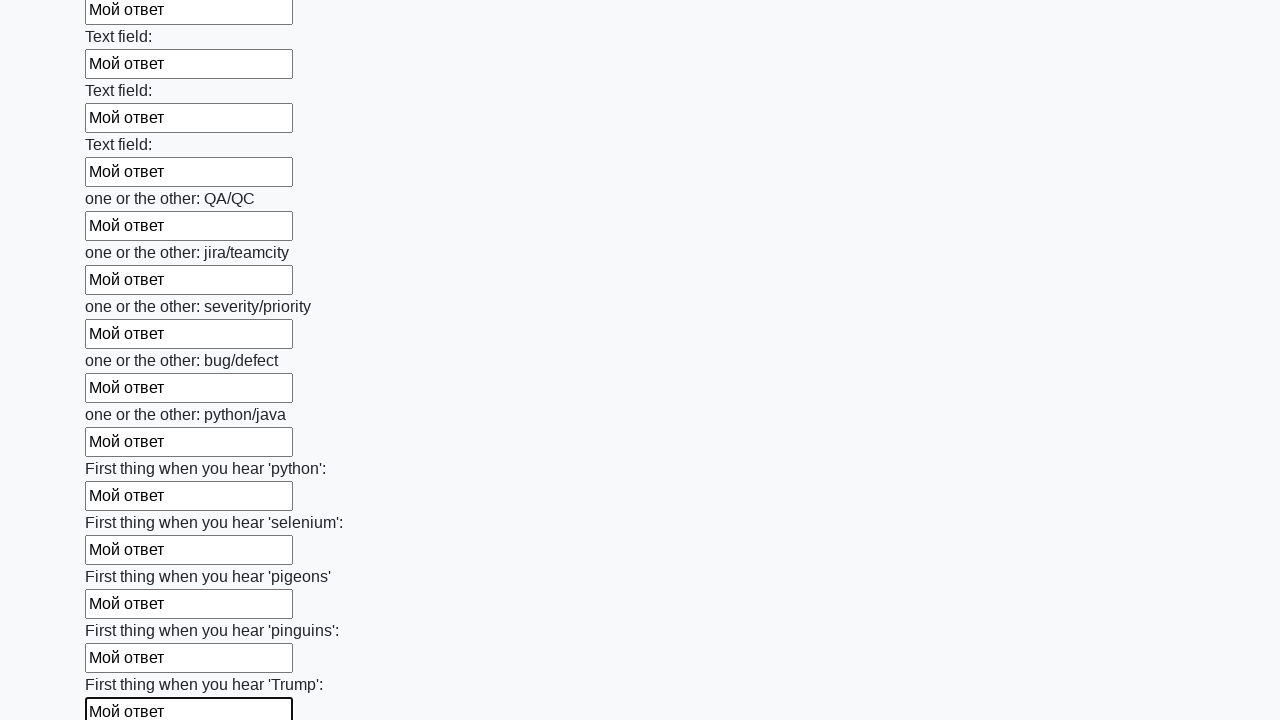

Filled an input field with text 'Мой ответ' on input >> nth=97
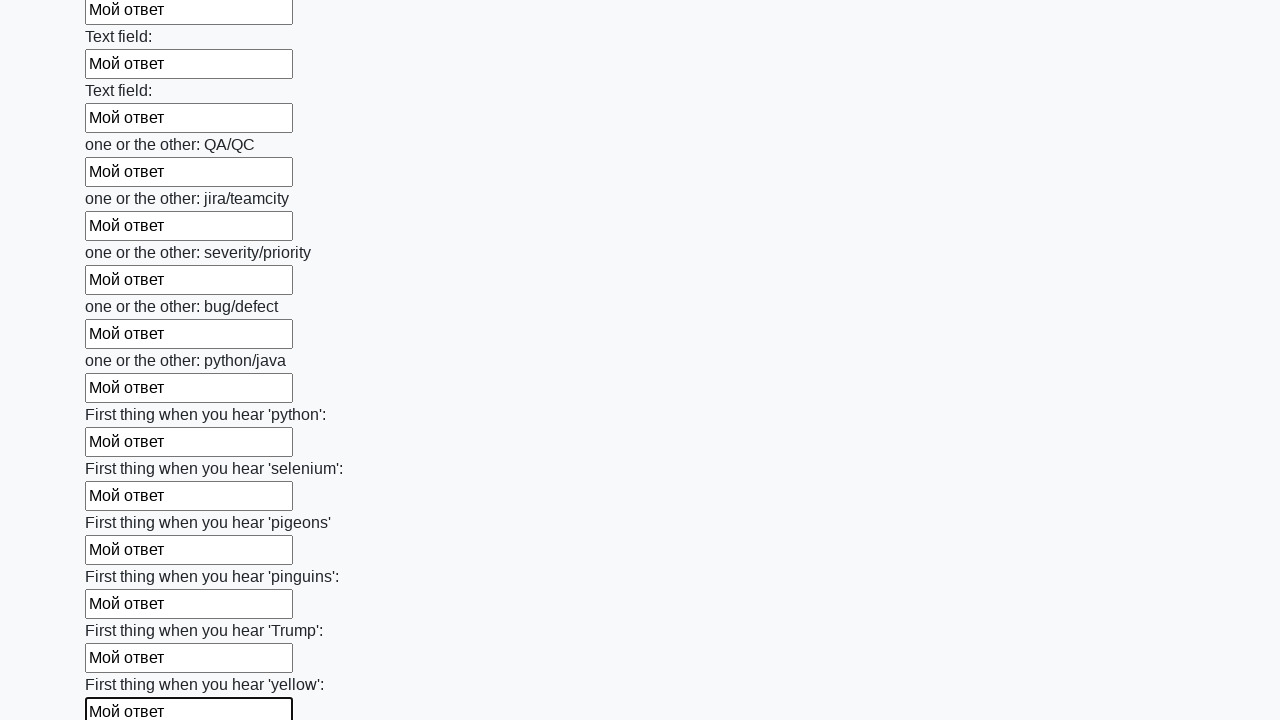

Filled an input field with text 'Мой ответ' on input >> nth=98
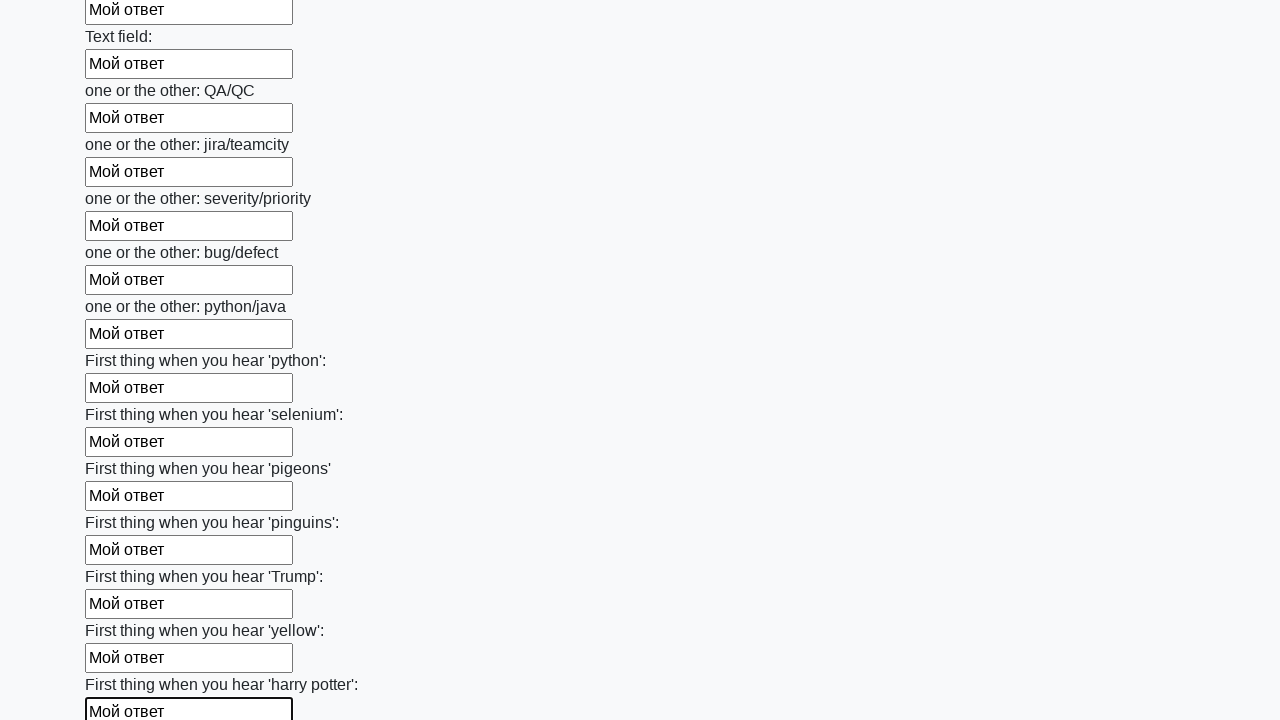

Filled an input field with text 'Мой ответ' on input >> nth=99
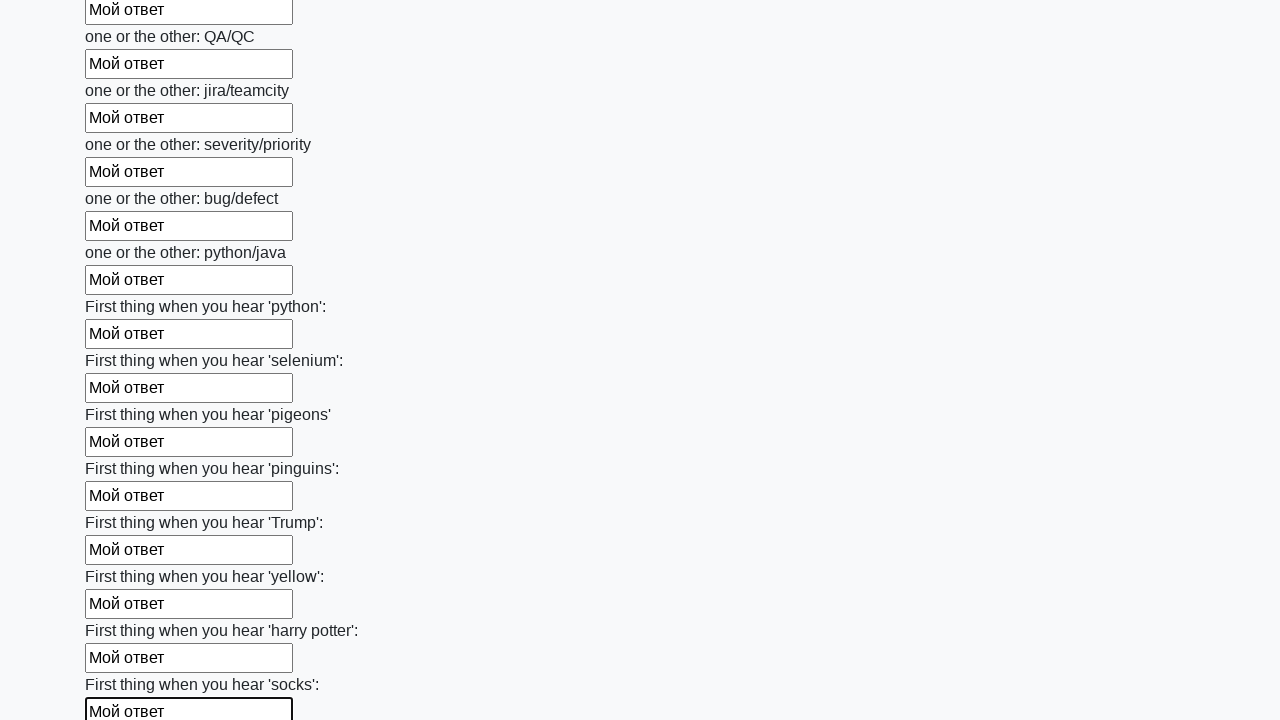

Clicked the submit button to submit the form at (123, 611) on button.btn
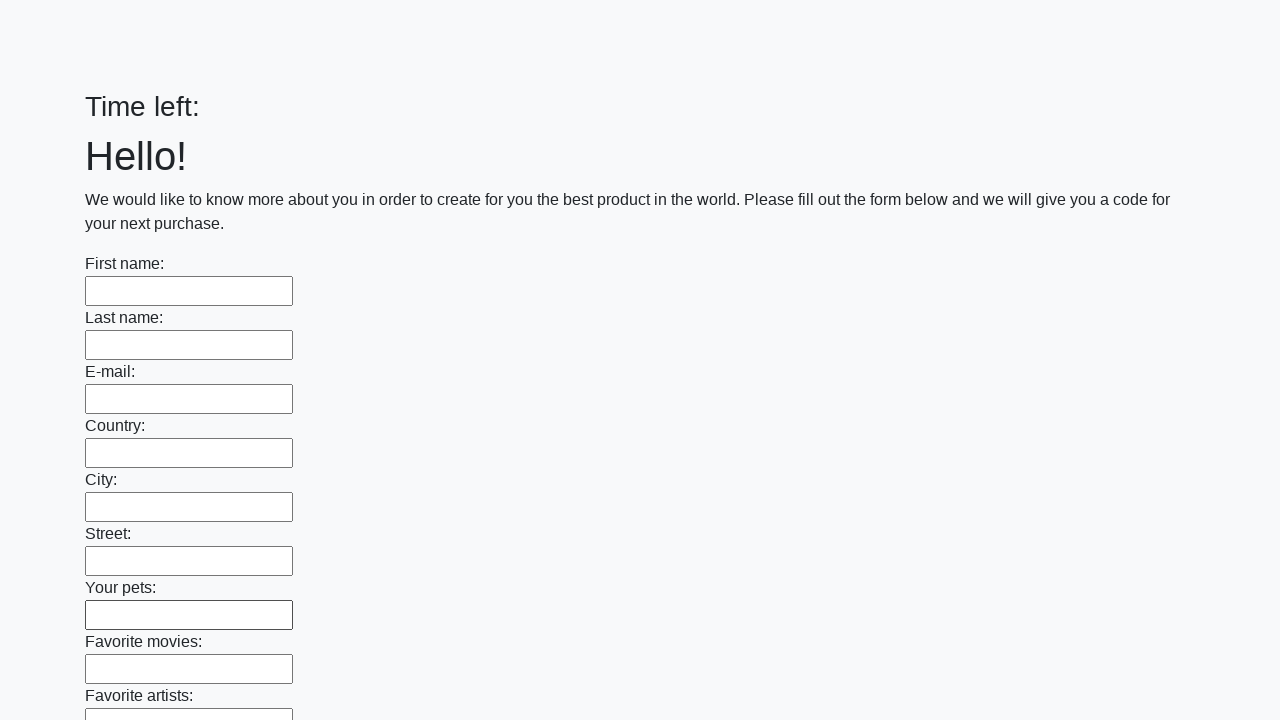

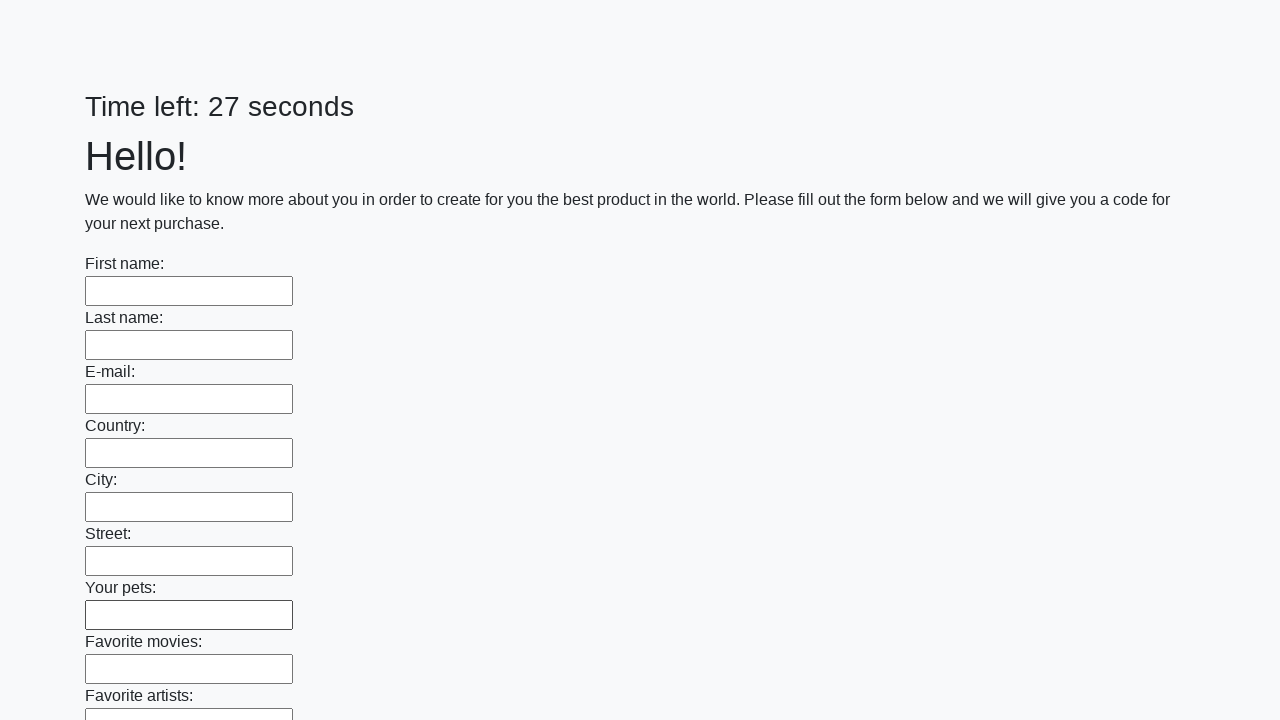